Tests selecting all checkboxes, then refreshing and selecting only a specific checkbox

Starting URL: https://automationfc.github.io/multiple-fields/

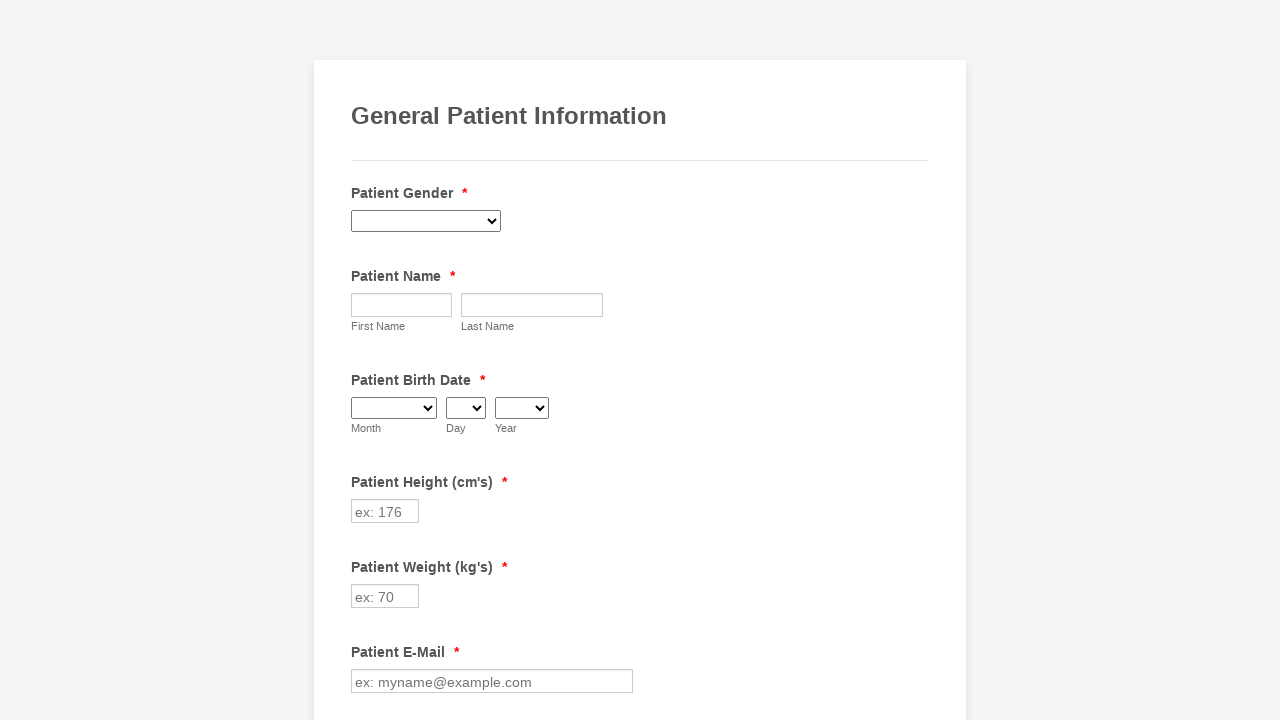

Located all checkboxes in the form
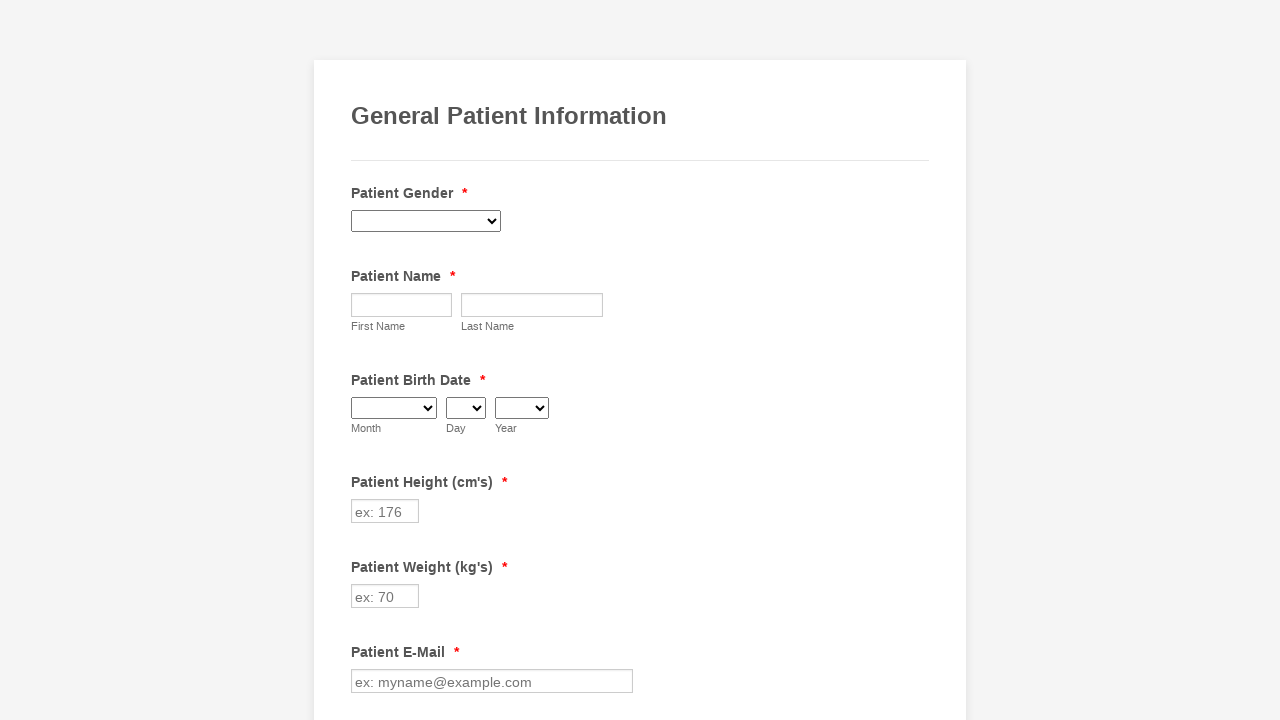

Clicked checkbox 1 to check it at (362, 360) on xpath=//div[@class='form-single-column']//input[@type='checkbox'] >> nth=0
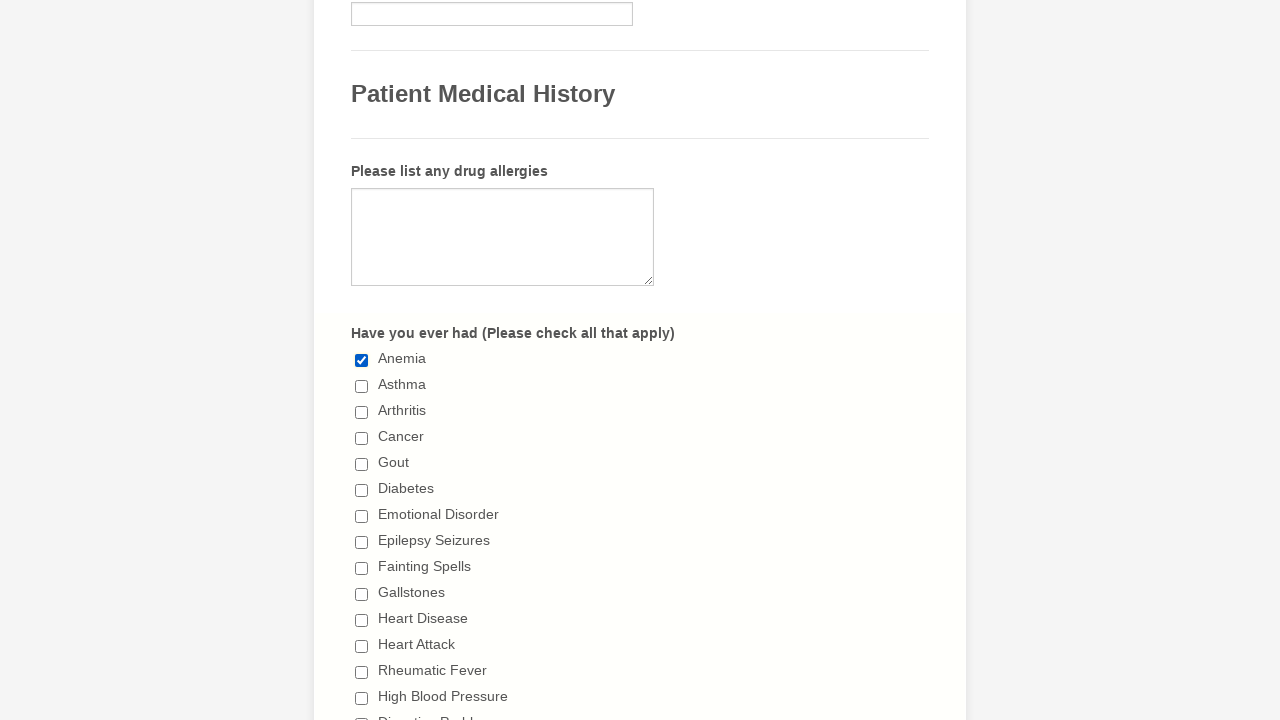

Clicked checkbox 2 to check it at (362, 386) on xpath=//div[@class='form-single-column']//input[@type='checkbox'] >> nth=1
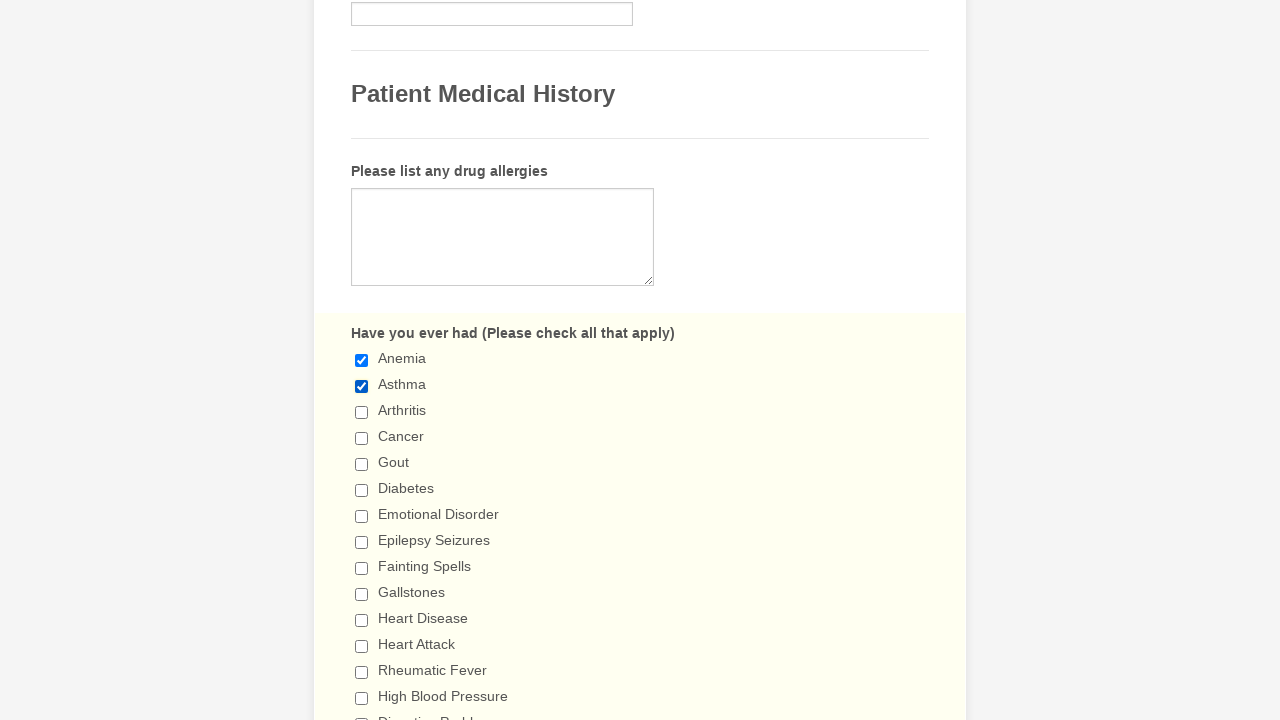

Clicked checkbox 3 to check it at (362, 412) on xpath=//div[@class='form-single-column']//input[@type='checkbox'] >> nth=2
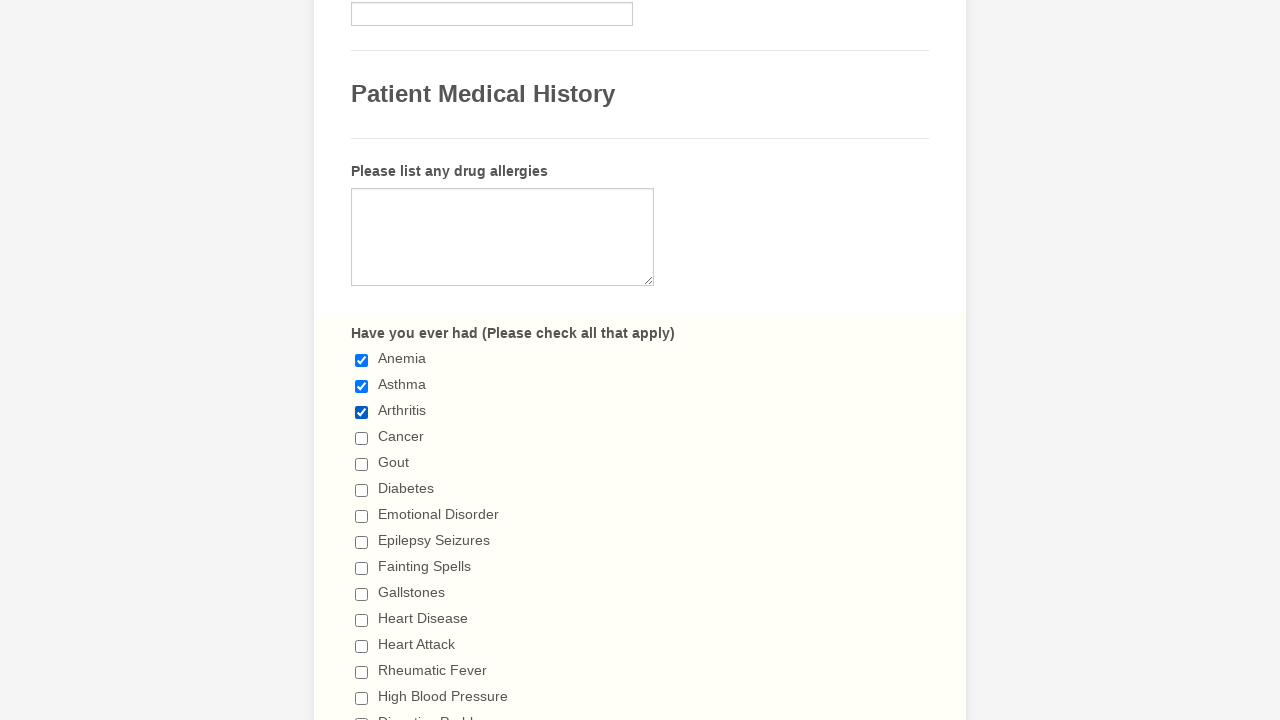

Clicked checkbox 4 to check it at (362, 438) on xpath=//div[@class='form-single-column']//input[@type='checkbox'] >> nth=3
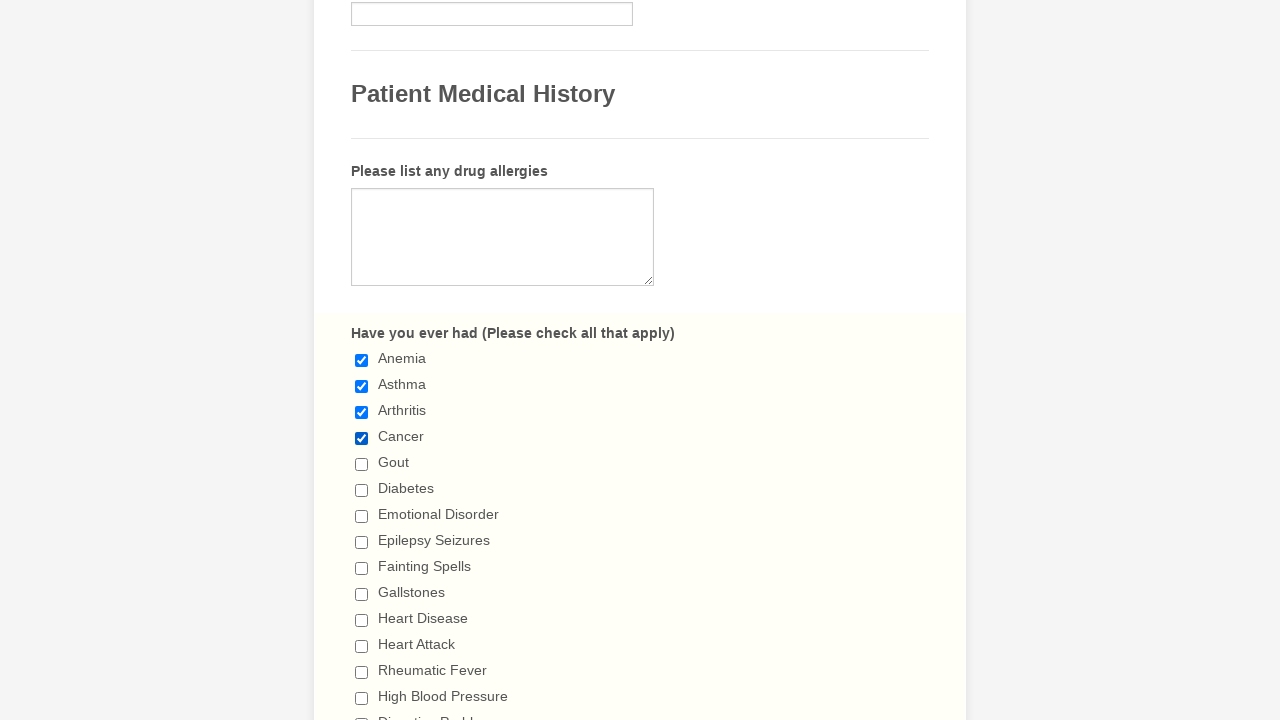

Clicked checkbox 5 to check it at (362, 464) on xpath=//div[@class='form-single-column']//input[@type='checkbox'] >> nth=4
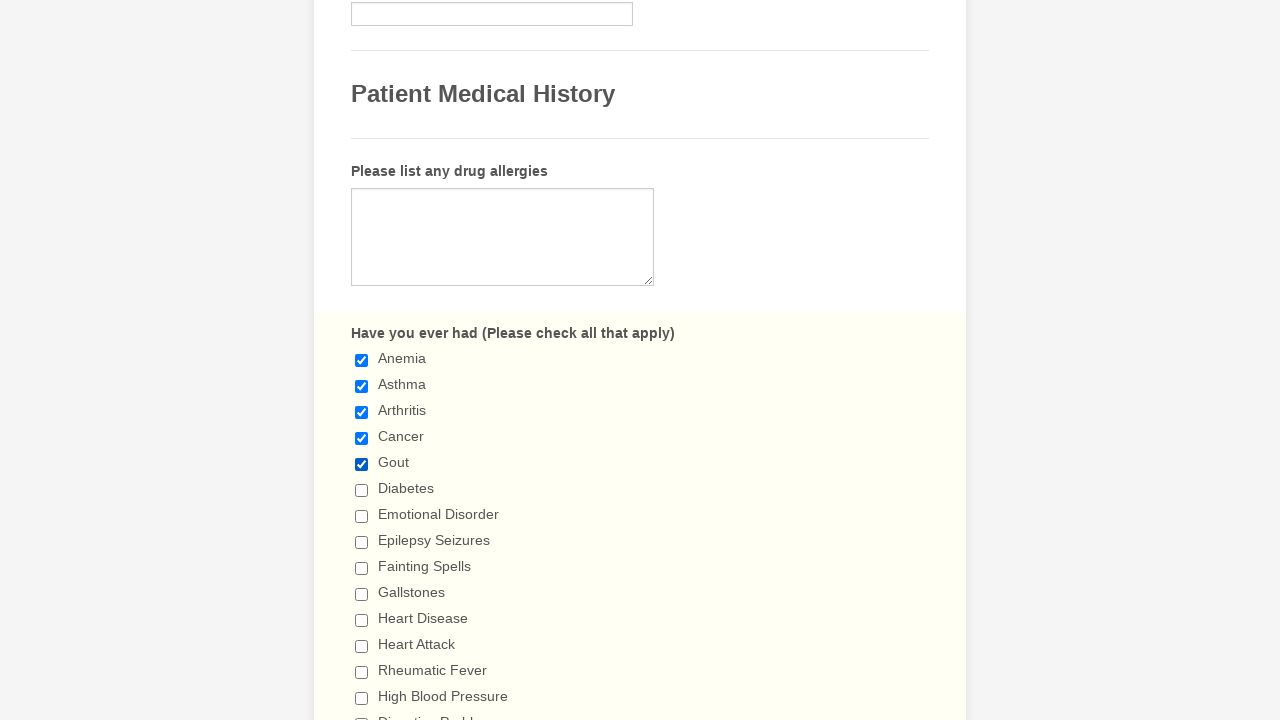

Clicked checkbox 6 to check it at (362, 490) on xpath=//div[@class='form-single-column']//input[@type='checkbox'] >> nth=5
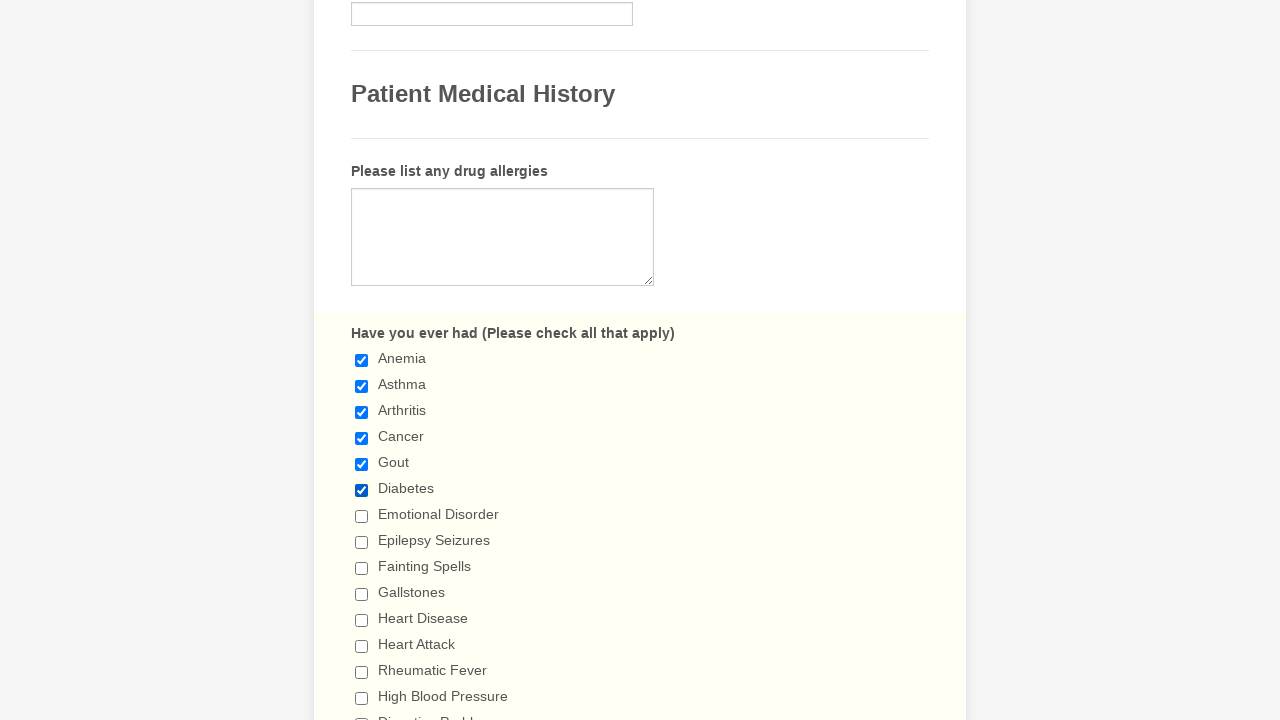

Clicked checkbox 7 to check it at (362, 516) on xpath=//div[@class='form-single-column']//input[@type='checkbox'] >> nth=6
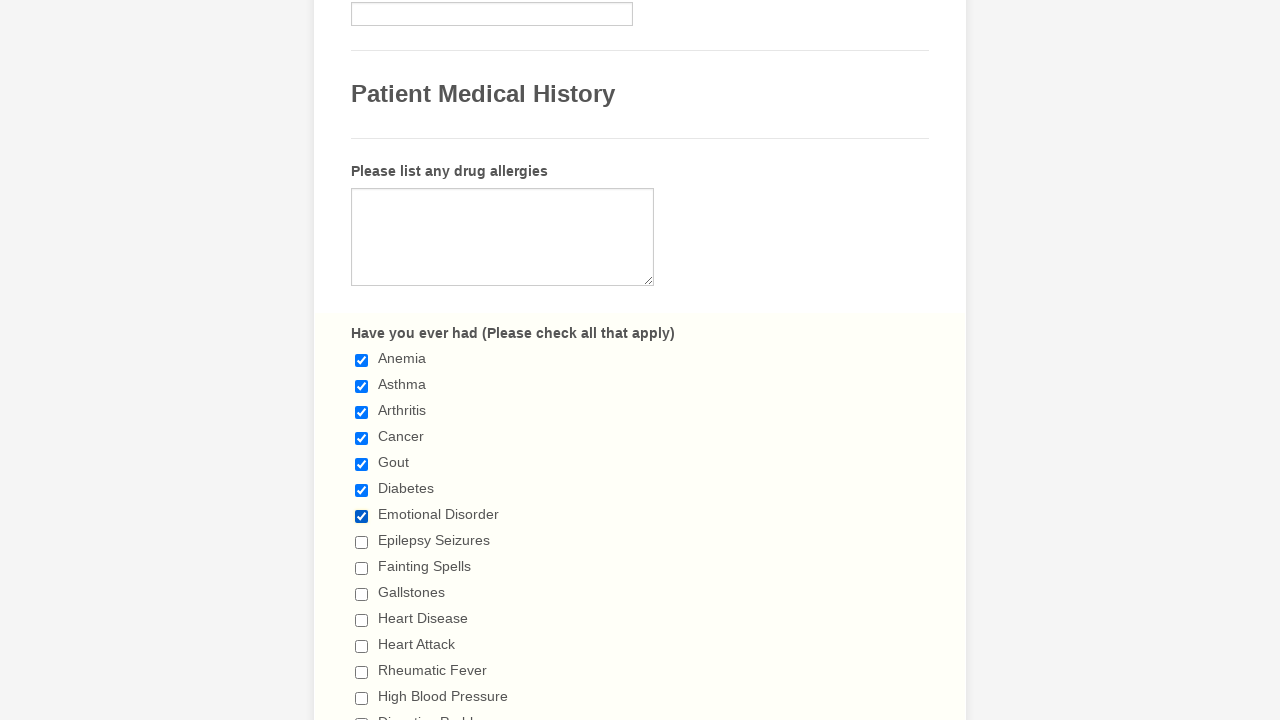

Clicked checkbox 8 to check it at (362, 542) on xpath=//div[@class='form-single-column']//input[@type='checkbox'] >> nth=7
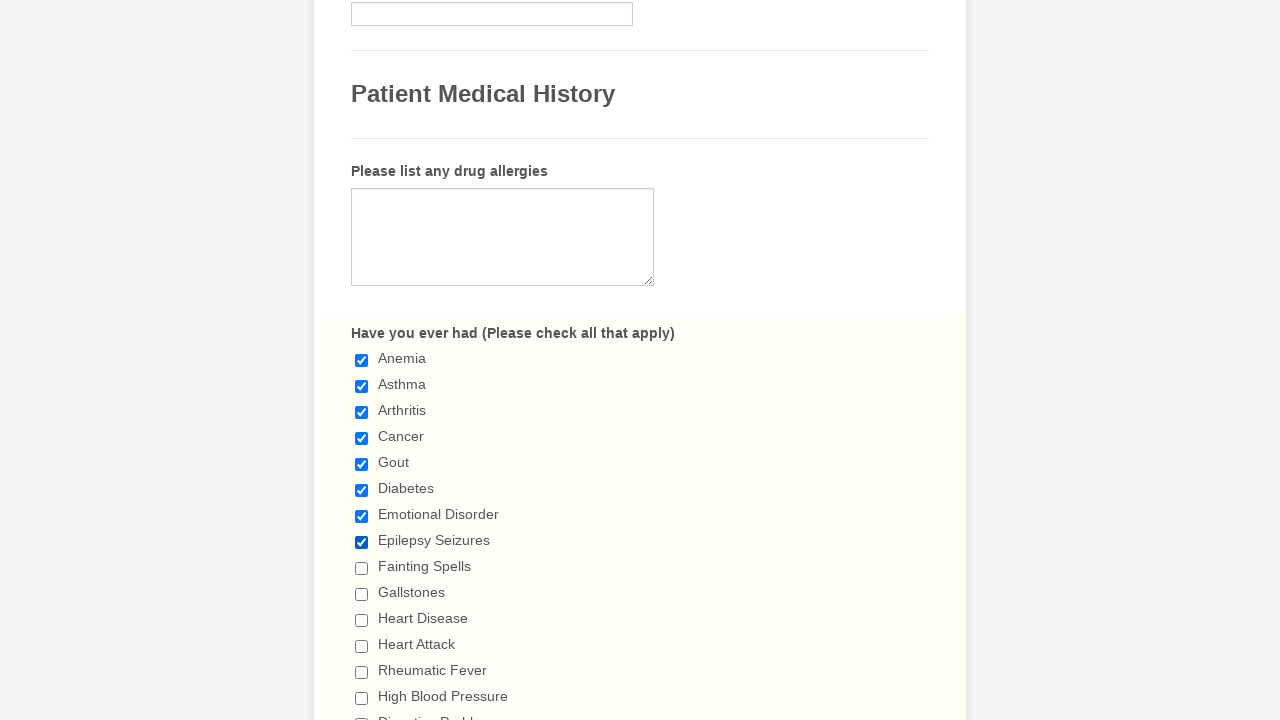

Clicked checkbox 9 to check it at (362, 568) on xpath=//div[@class='form-single-column']//input[@type='checkbox'] >> nth=8
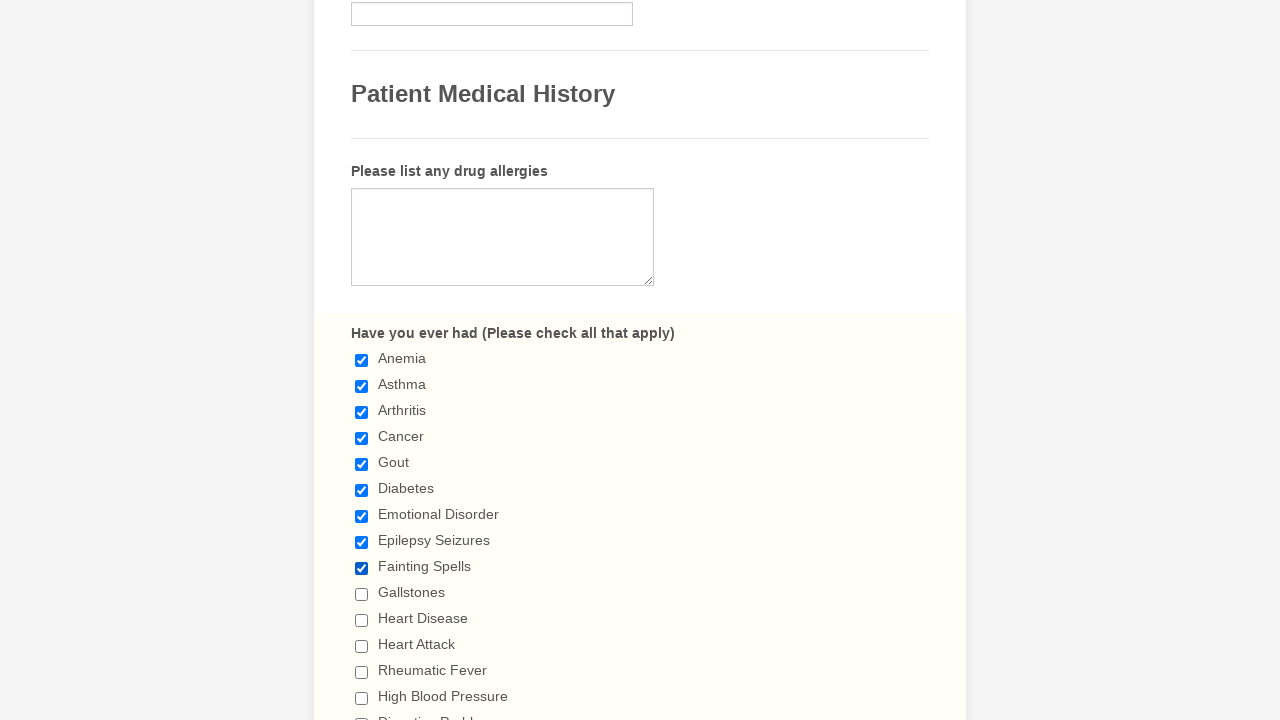

Clicked checkbox 10 to check it at (362, 594) on xpath=//div[@class='form-single-column']//input[@type='checkbox'] >> nth=9
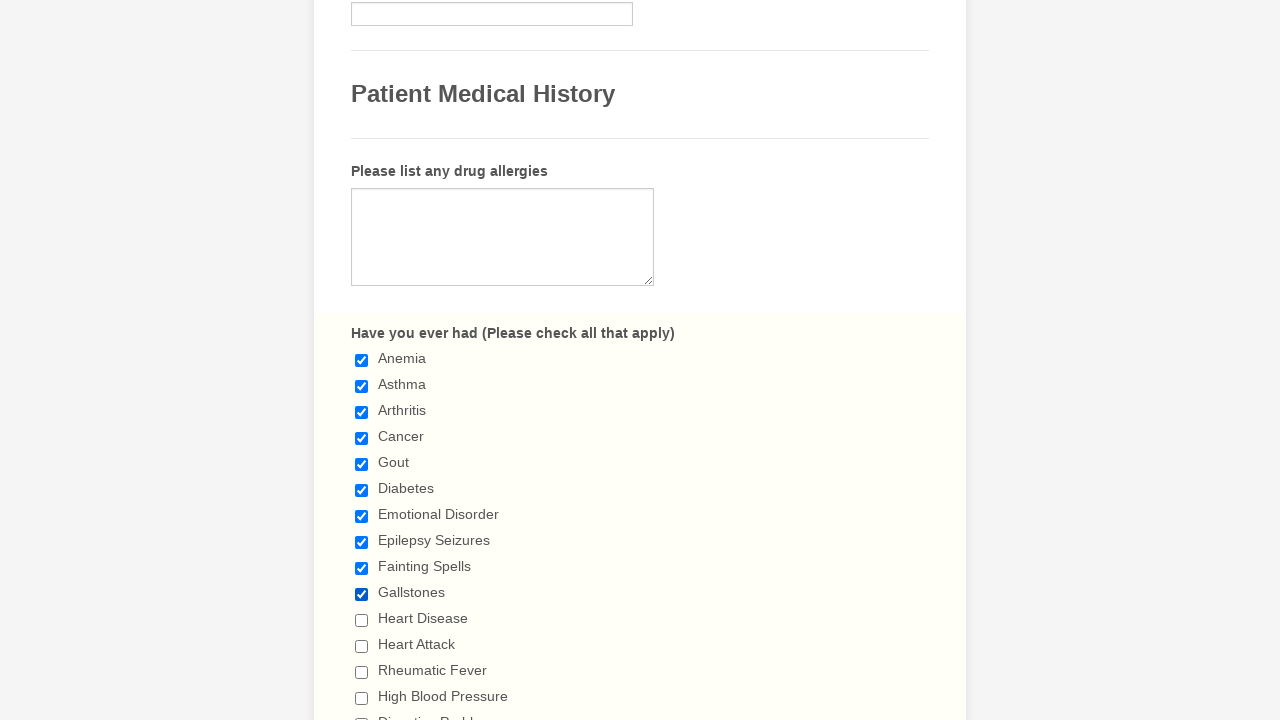

Clicked checkbox 11 to check it at (362, 620) on xpath=//div[@class='form-single-column']//input[@type='checkbox'] >> nth=10
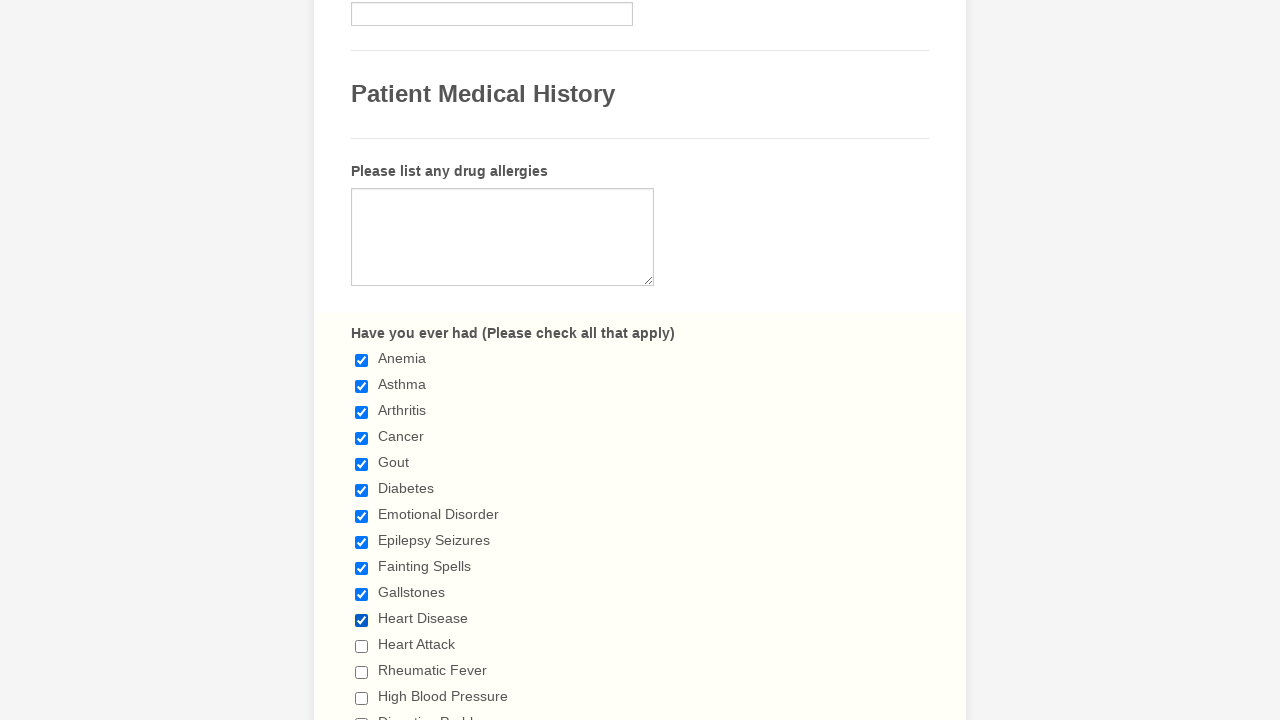

Clicked checkbox 12 to check it at (362, 646) on xpath=//div[@class='form-single-column']//input[@type='checkbox'] >> nth=11
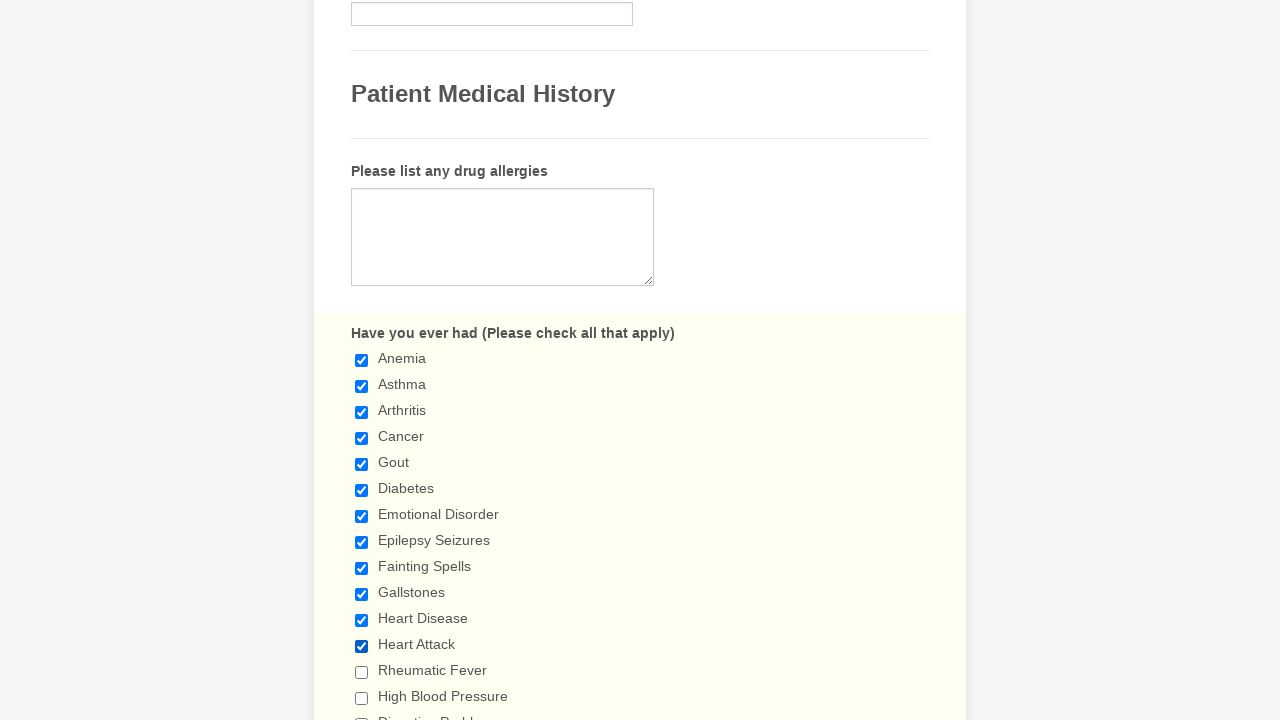

Clicked checkbox 13 to check it at (362, 672) on xpath=//div[@class='form-single-column']//input[@type='checkbox'] >> nth=12
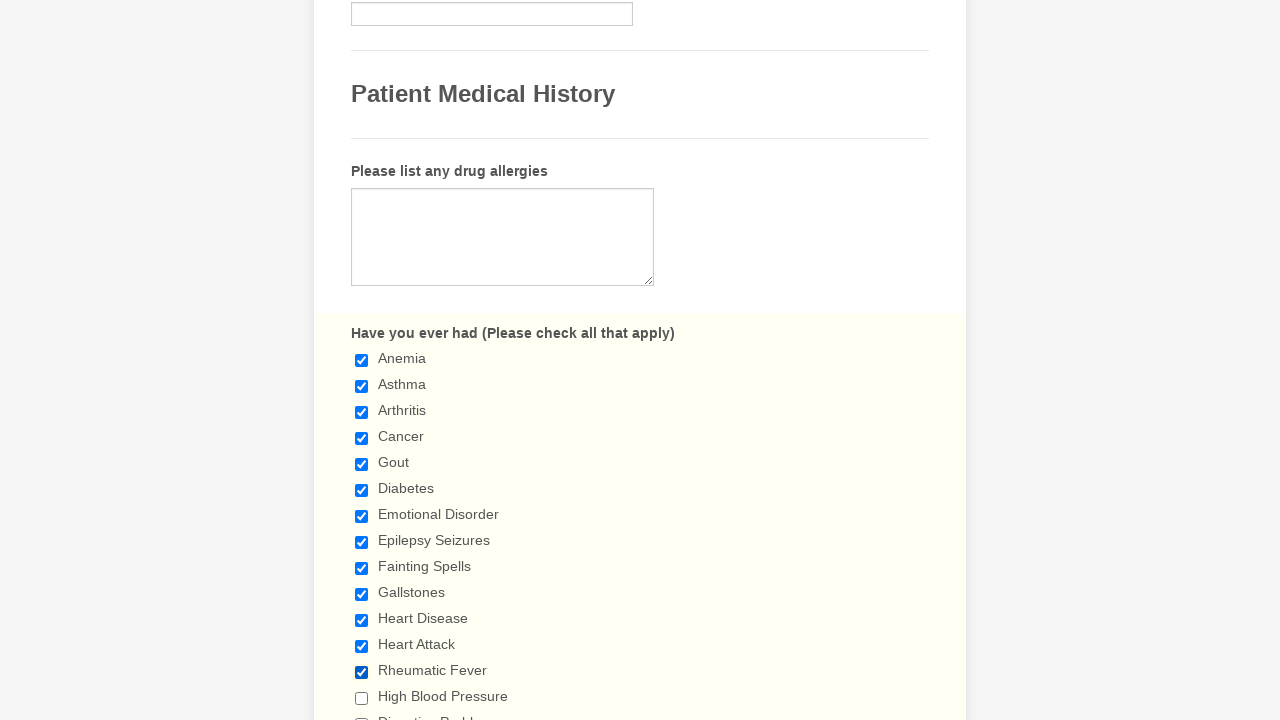

Clicked checkbox 14 to check it at (362, 698) on xpath=//div[@class='form-single-column']//input[@type='checkbox'] >> nth=13
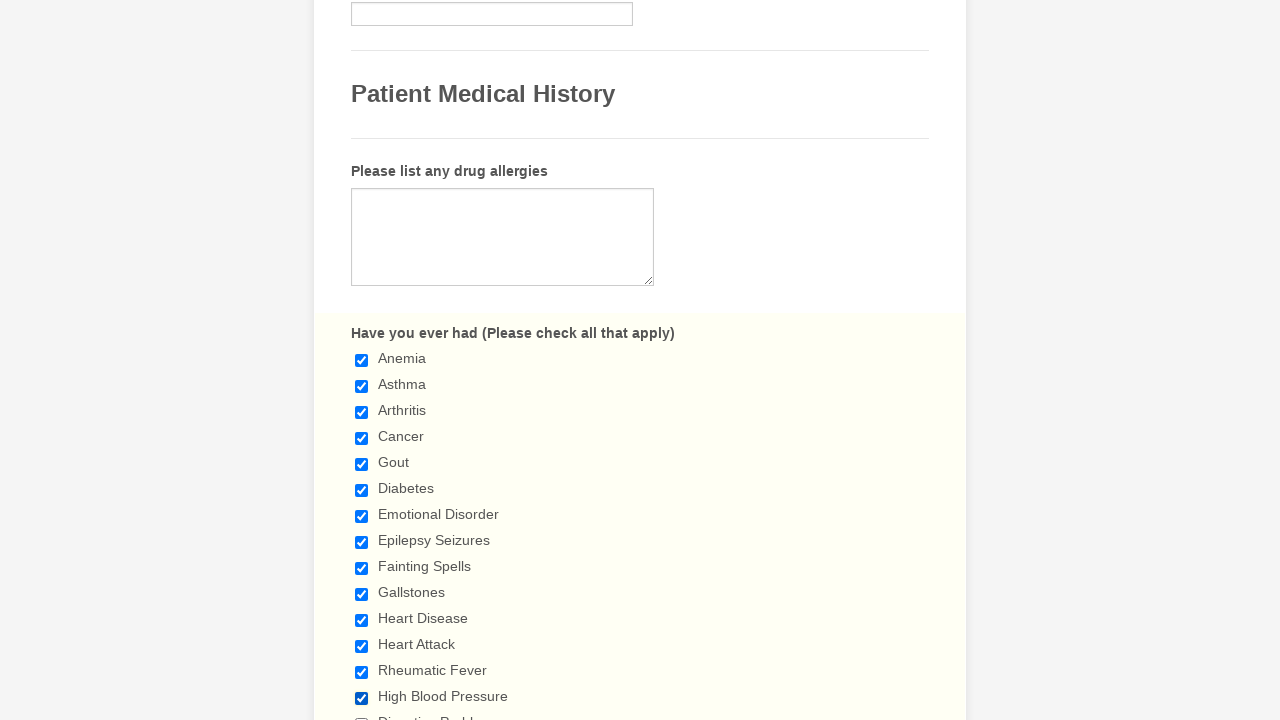

Clicked checkbox 15 to check it at (362, 714) on xpath=//div[@class='form-single-column']//input[@type='checkbox'] >> nth=14
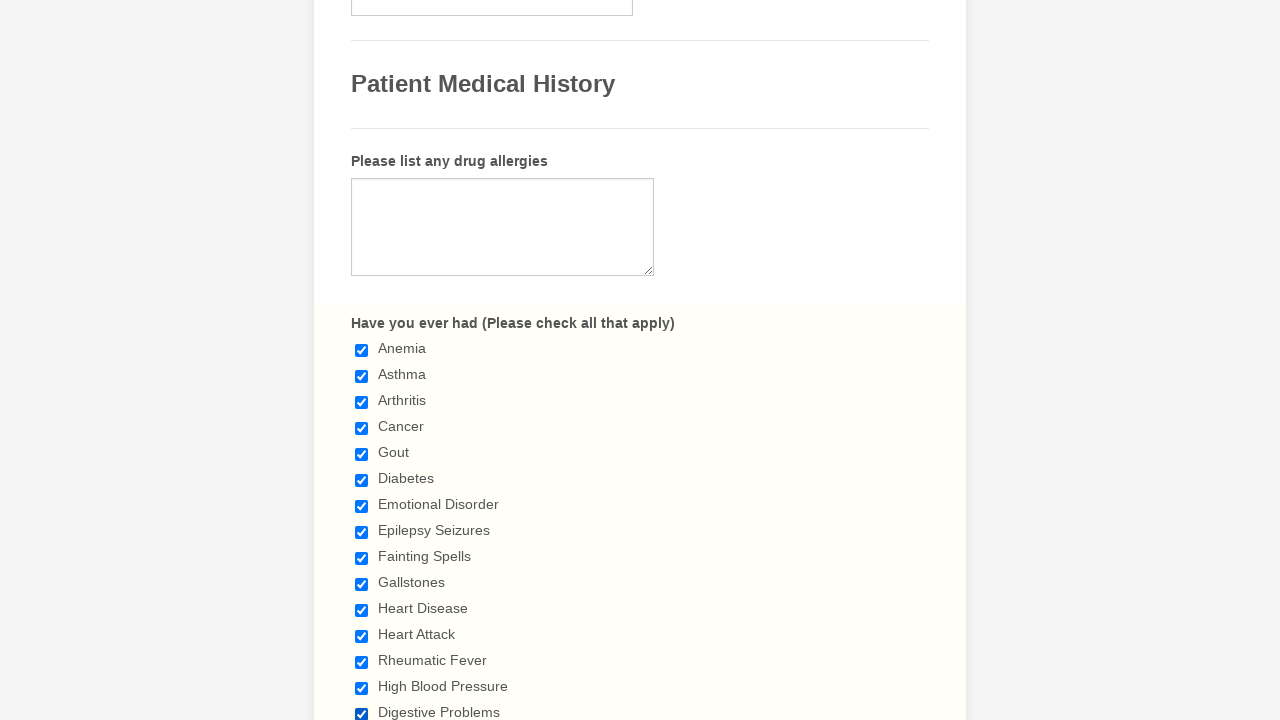

Clicked checkbox 16 to check it at (362, 360) on xpath=//div[@class='form-single-column']//input[@type='checkbox'] >> nth=15
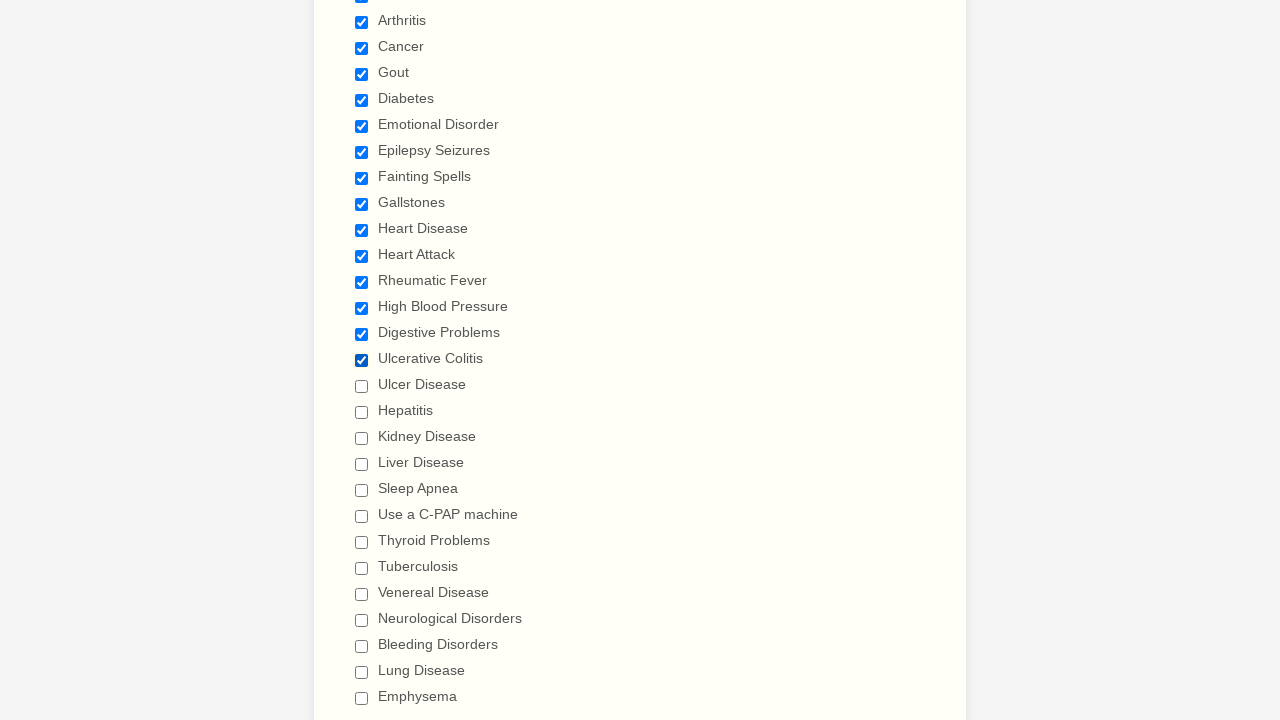

Clicked checkbox 17 to check it at (362, 386) on xpath=//div[@class='form-single-column']//input[@type='checkbox'] >> nth=16
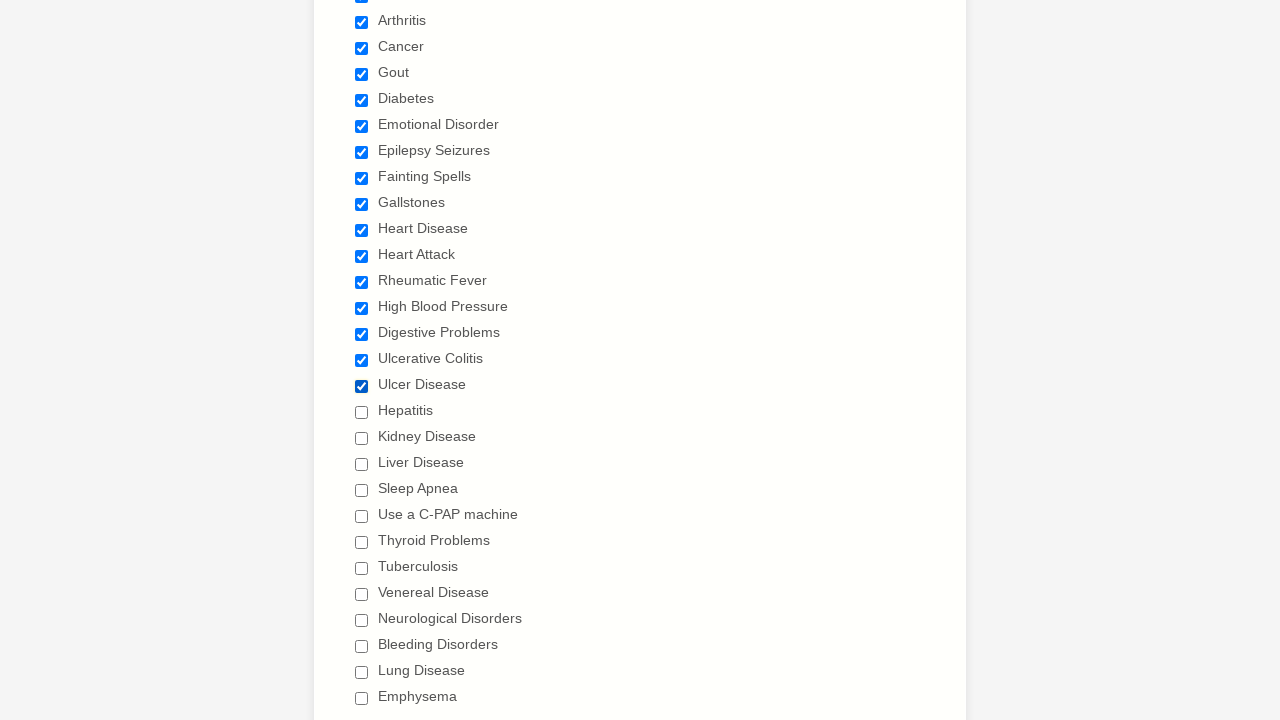

Clicked checkbox 18 to check it at (362, 412) on xpath=//div[@class='form-single-column']//input[@type='checkbox'] >> nth=17
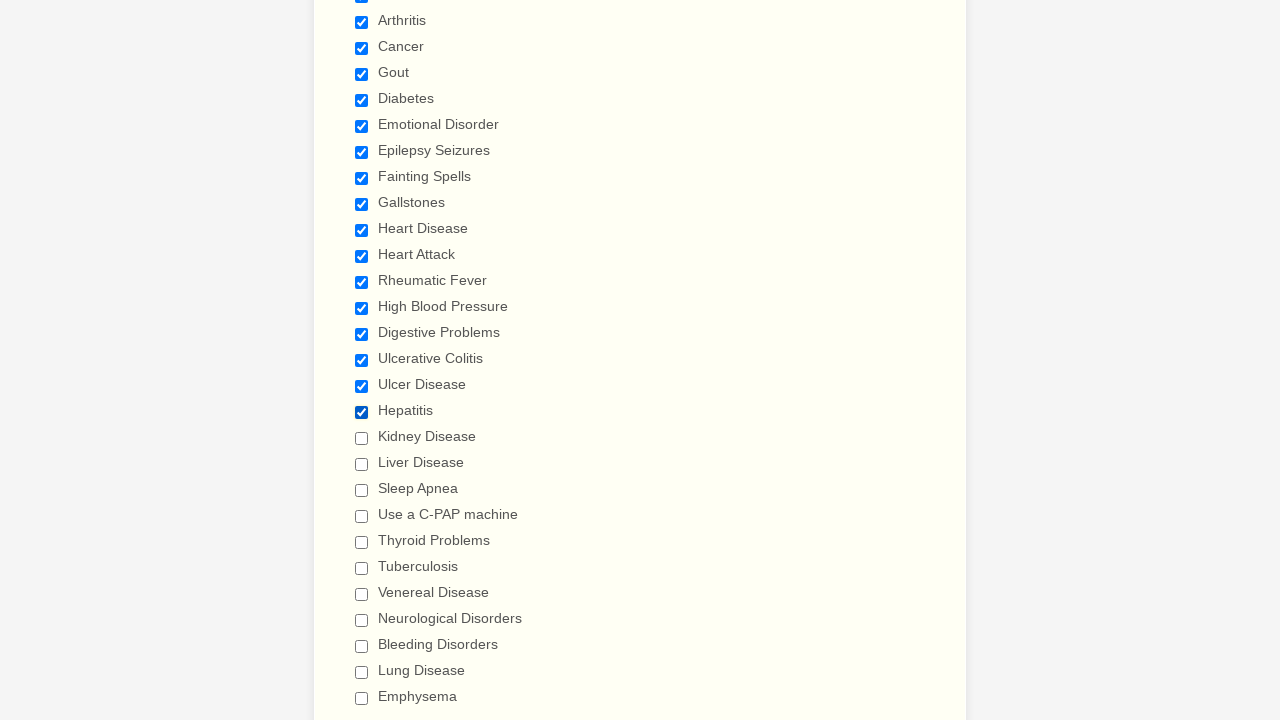

Clicked checkbox 19 to check it at (362, 438) on xpath=//div[@class='form-single-column']//input[@type='checkbox'] >> nth=18
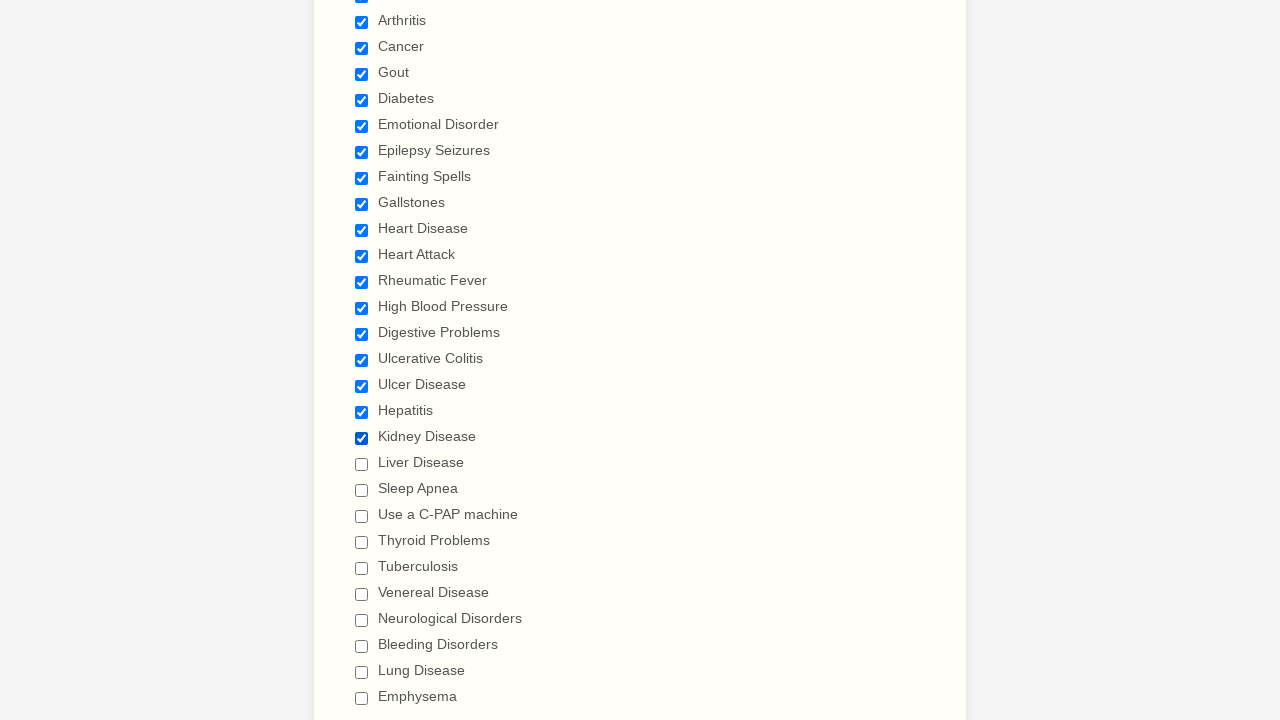

Clicked checkbox 20 to check it at (362, 464) on xpath=//div[@class='form-single-column']//input[@type='checkbox'] >> nth=19
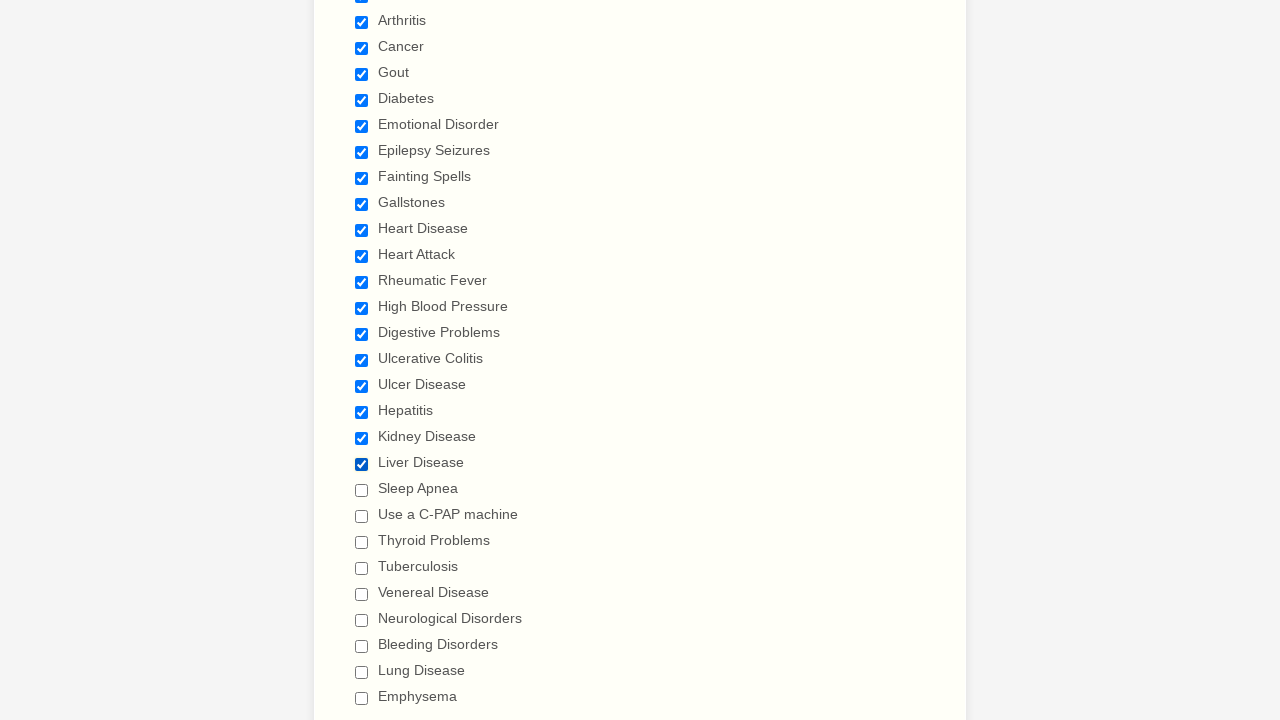

Clicked checkbox 21 to check it at (362, 490) on xpath=//div[@class='form-single-column']//input[@type='checkbox'] >> nth=20
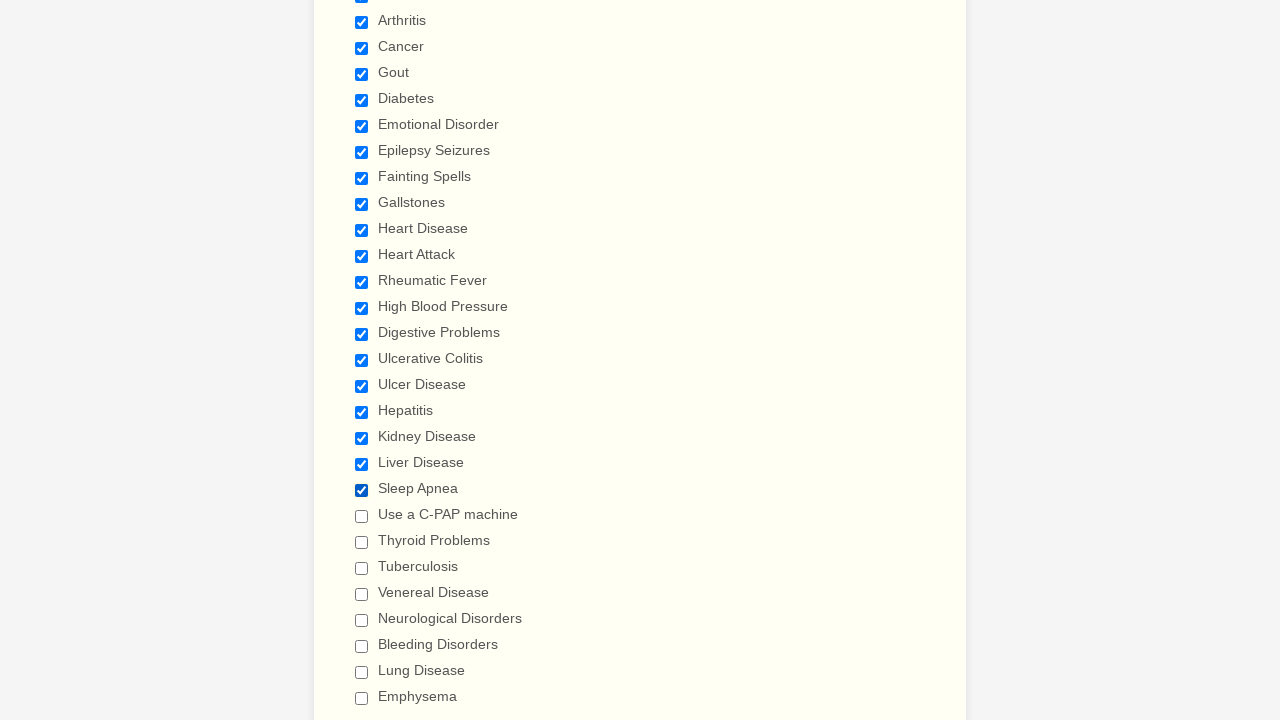

Clicked checkbox 22 to check it at (362, 516) on xpath=//div[@class='form-single-column']//input[@type='checkbox'] >> nth=21
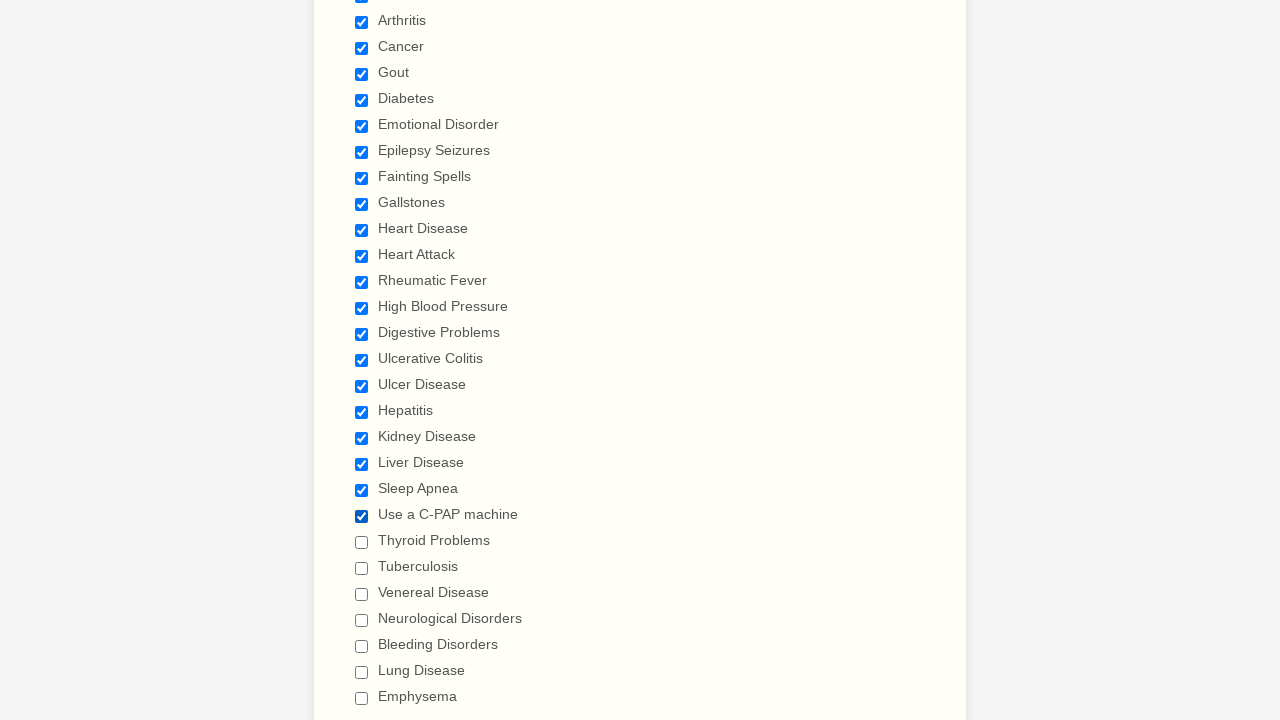

Clicked checkbox 23 to check it at (362, 542) on xpath=//div[@class='form-single-column']//input[@type='checkbox'] >> nth=22
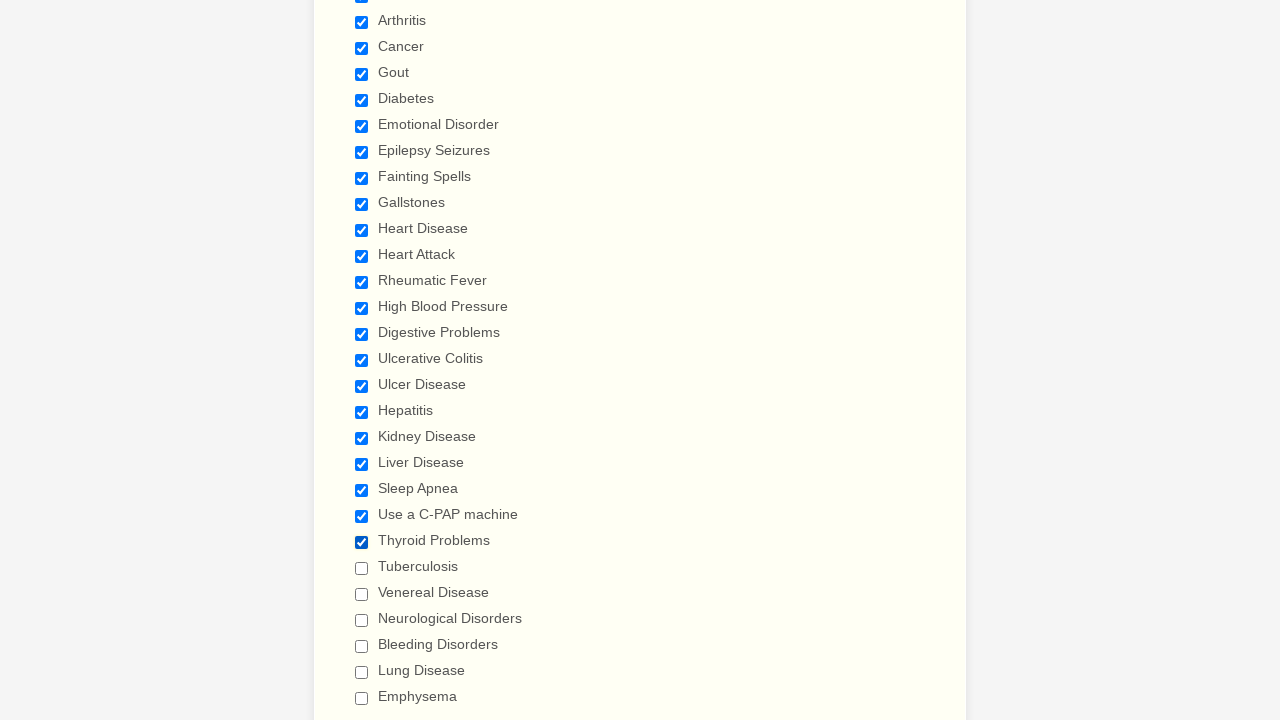

Clicked checkbox 24 to check it at (362, 568) on xpath=//div[@class='form-single-column']//input[@type='checkbox'] >> nth=23
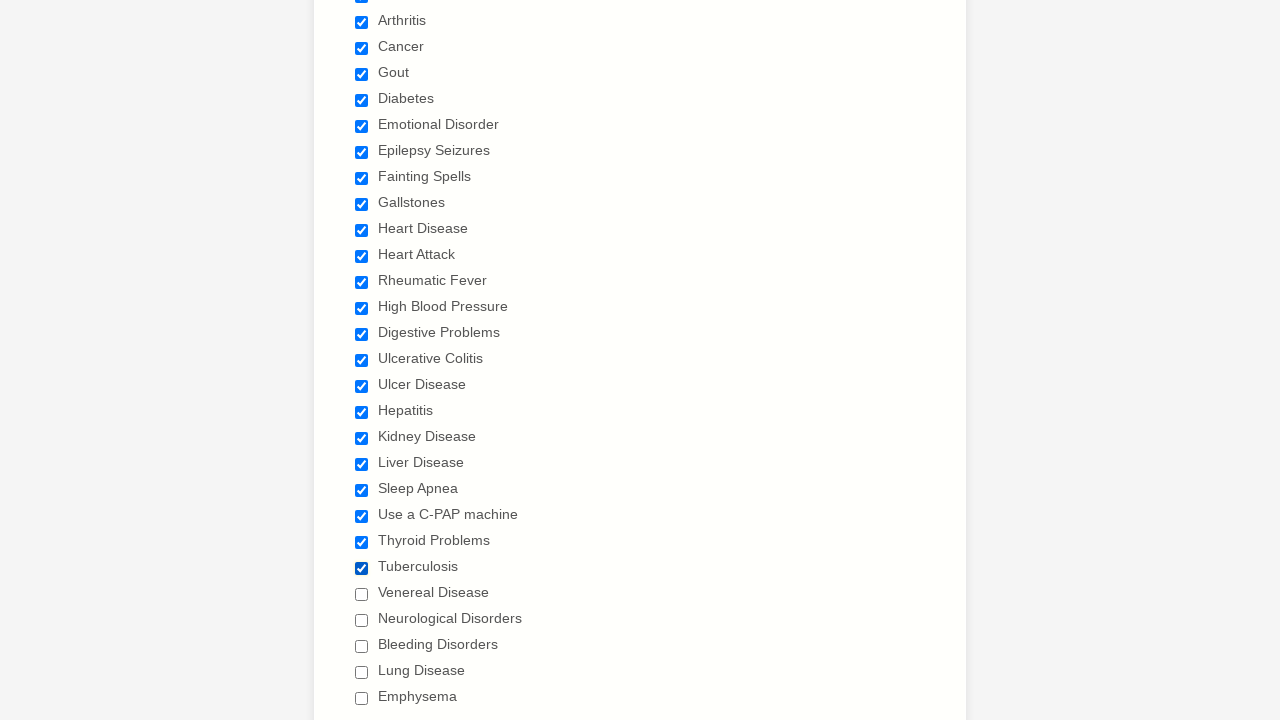

Clicked checkbox 25 to check it at (362, 594) on xpath=//div[@class='form-single-column']//input[@type='checkbox'] >> nth=24
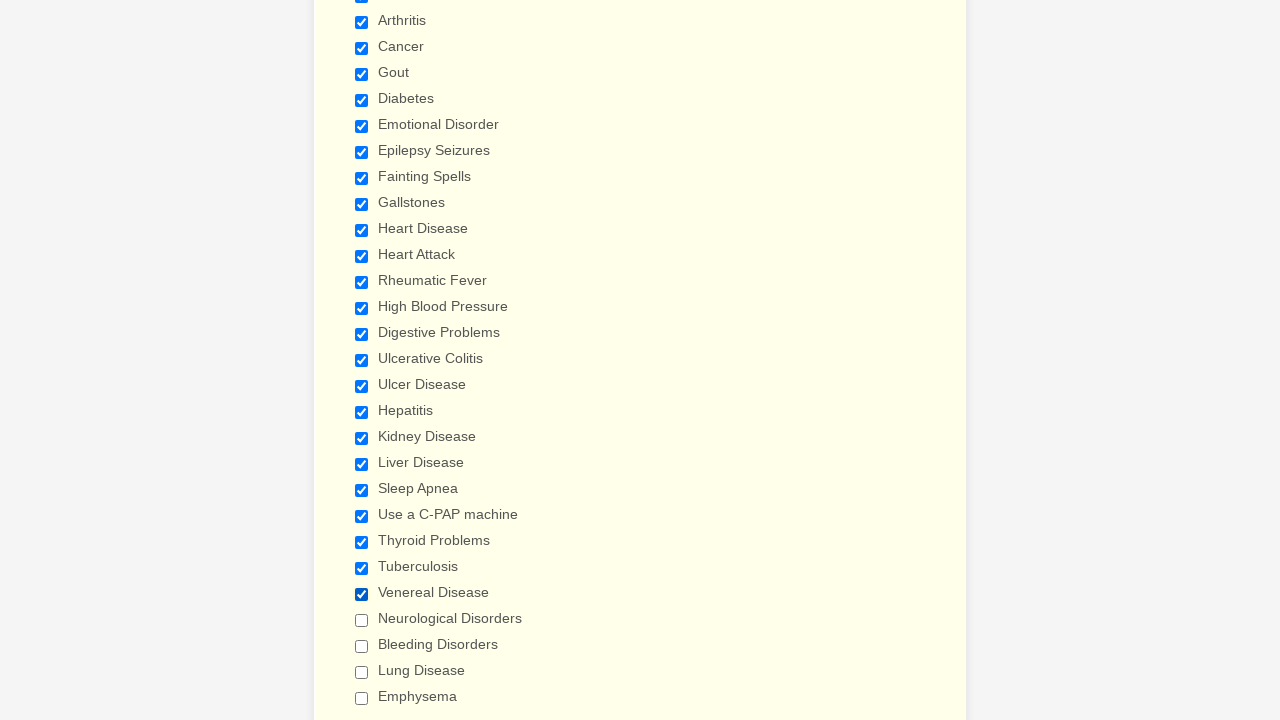

Clicked checkbox 26 to check it at (362, 620) on xpath=//div[@class='form-single-column']//input[@type='checkbox'] >> nth=25
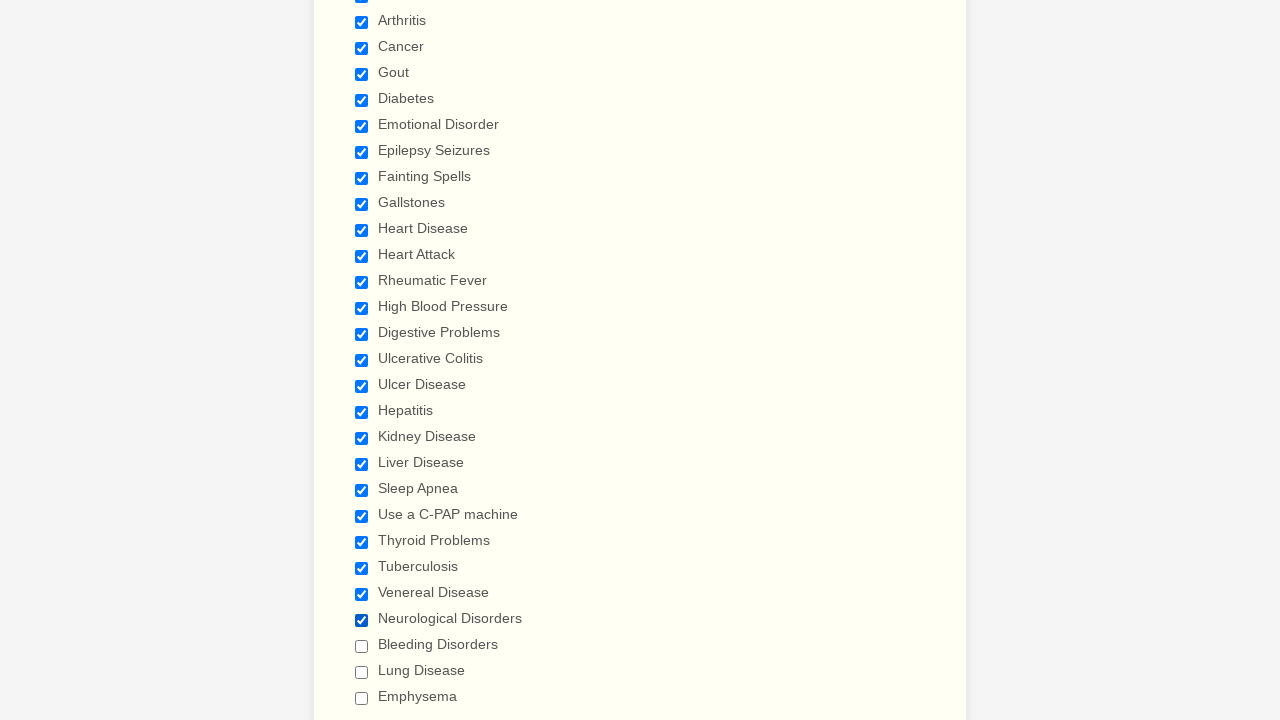

Clicked checkbox 27 to check it at (362, 646) on xpath=//div[@class='form-single-column']//input[@type='checkbox'] >> nth=26
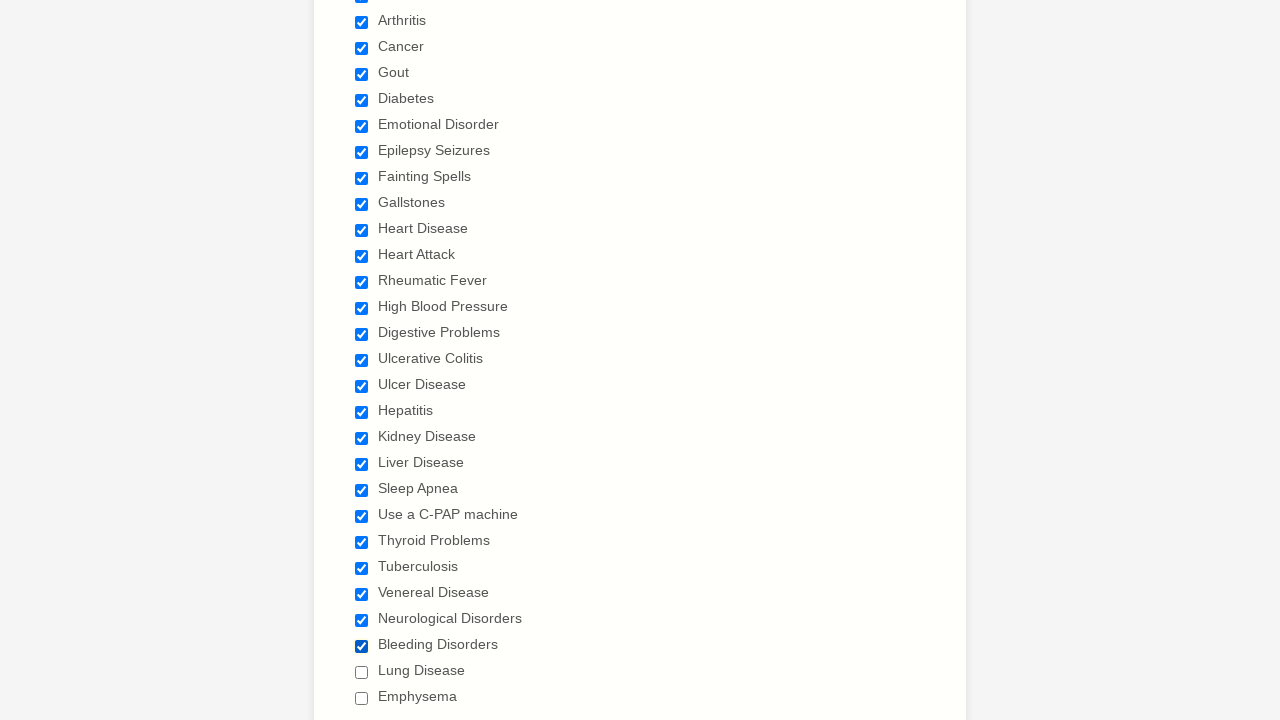

Clicked checkbox 28 to check it at (362, 672) on xpath=//div[@class='form-single-column']//input[@type='checkbox'] >> nth=27
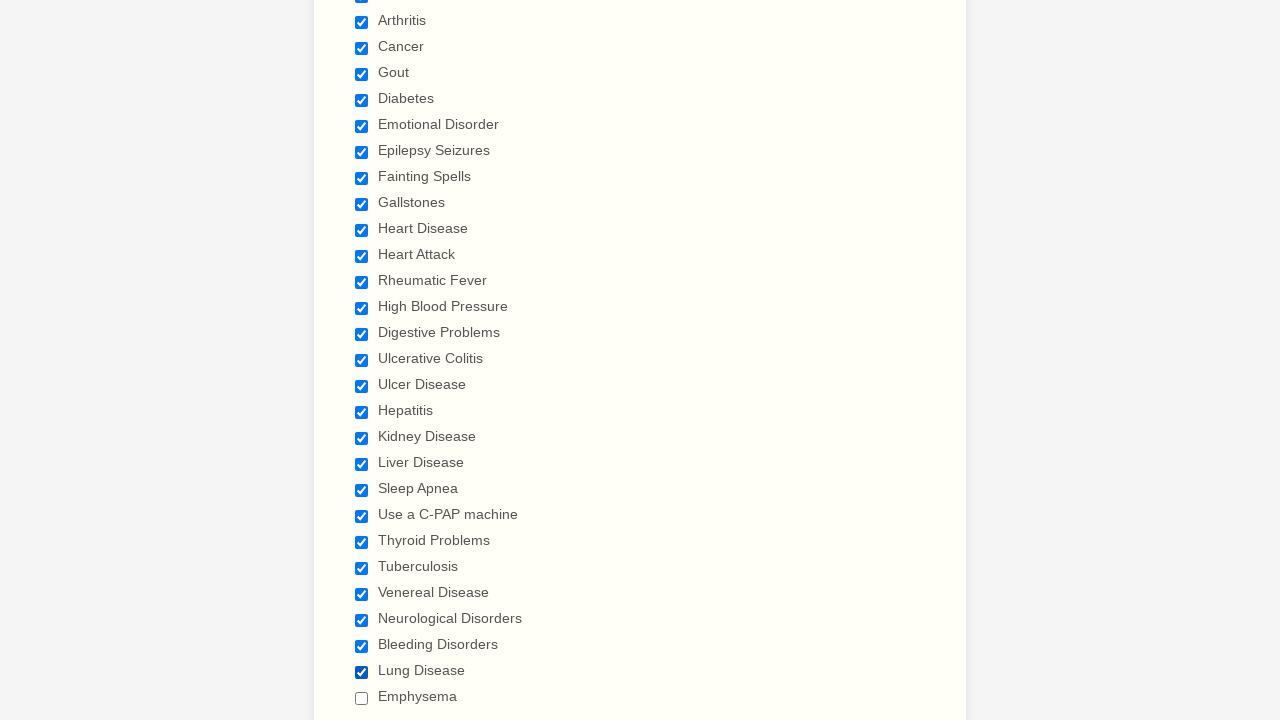

Clicked checkbox 29 to check it at (362, 698) on xpath=//div[@class='form-single-column']//input[@type='checkbox'] >> nth=28
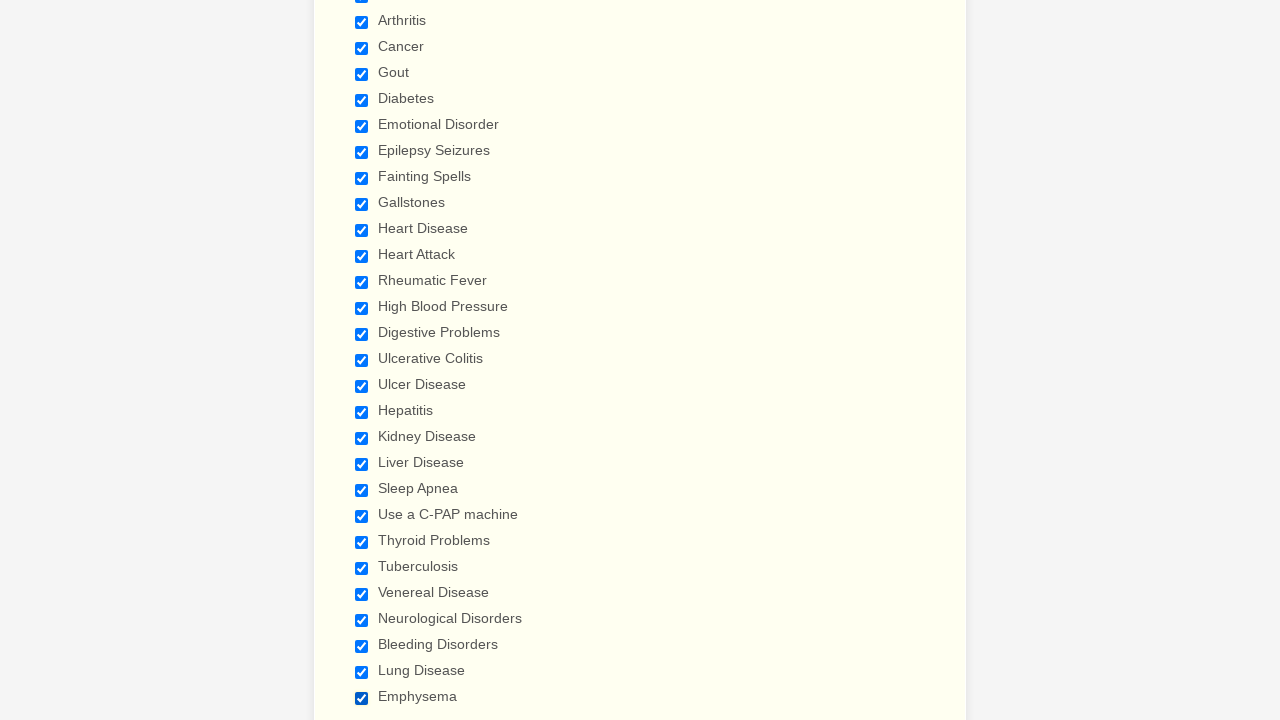

Verified checkbox 1 is checked
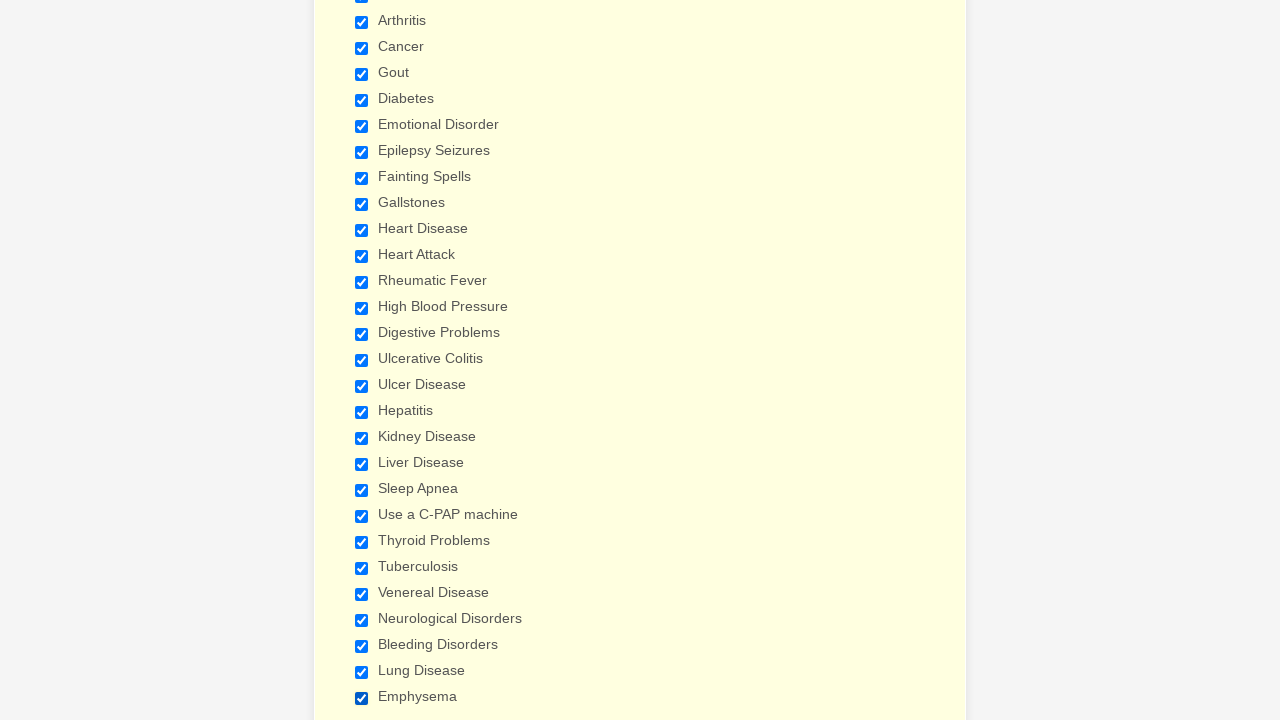

Verified checkbox 2 is checked
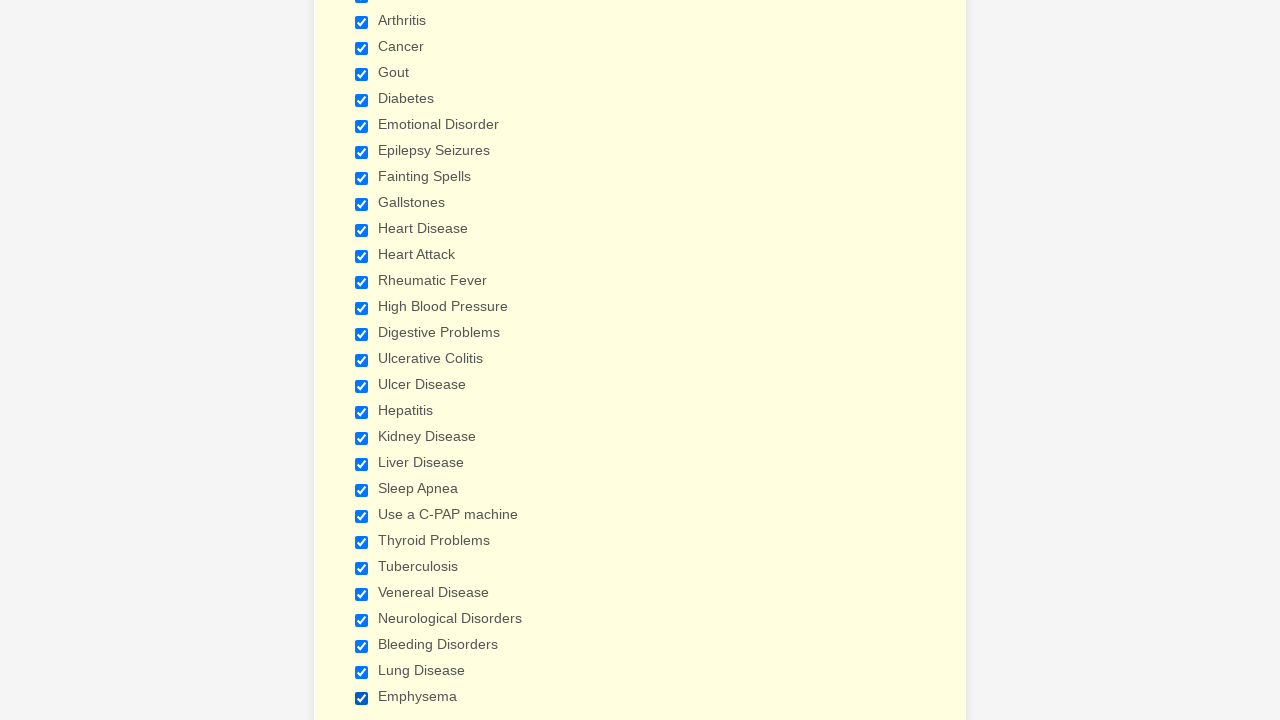

Verified checkbox 3 is checked
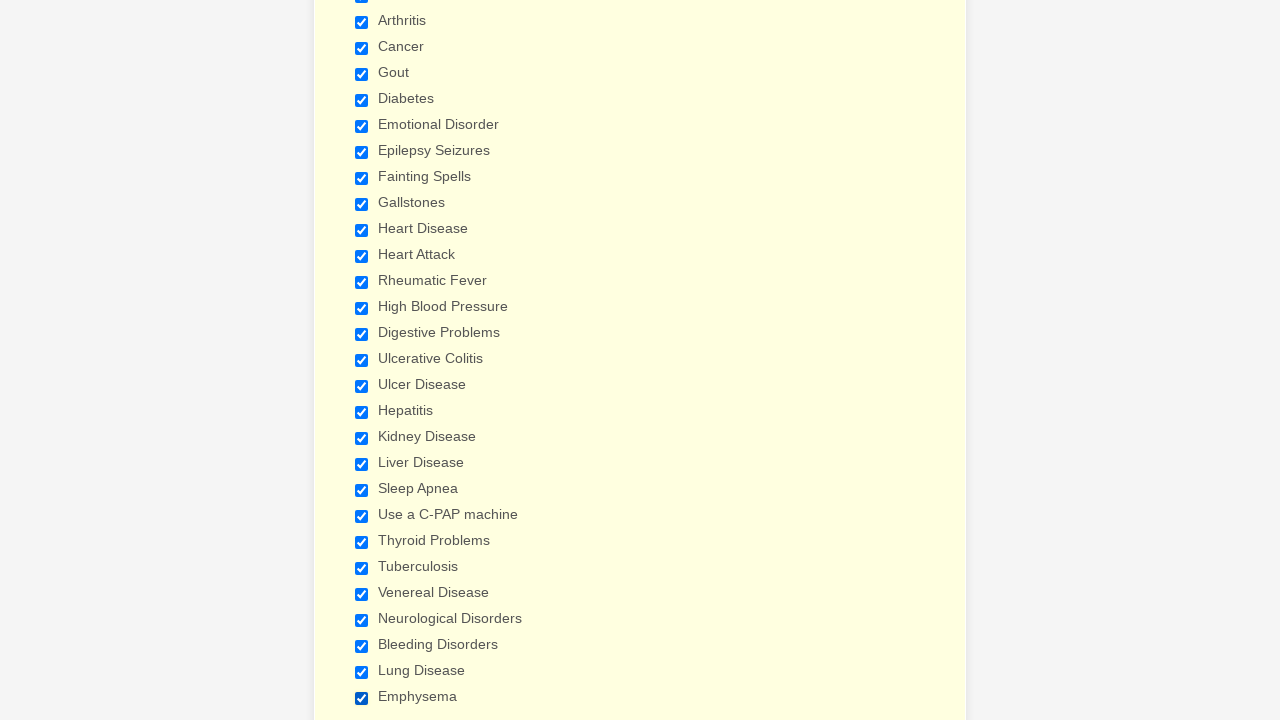

Verified checkbox 4 is checked
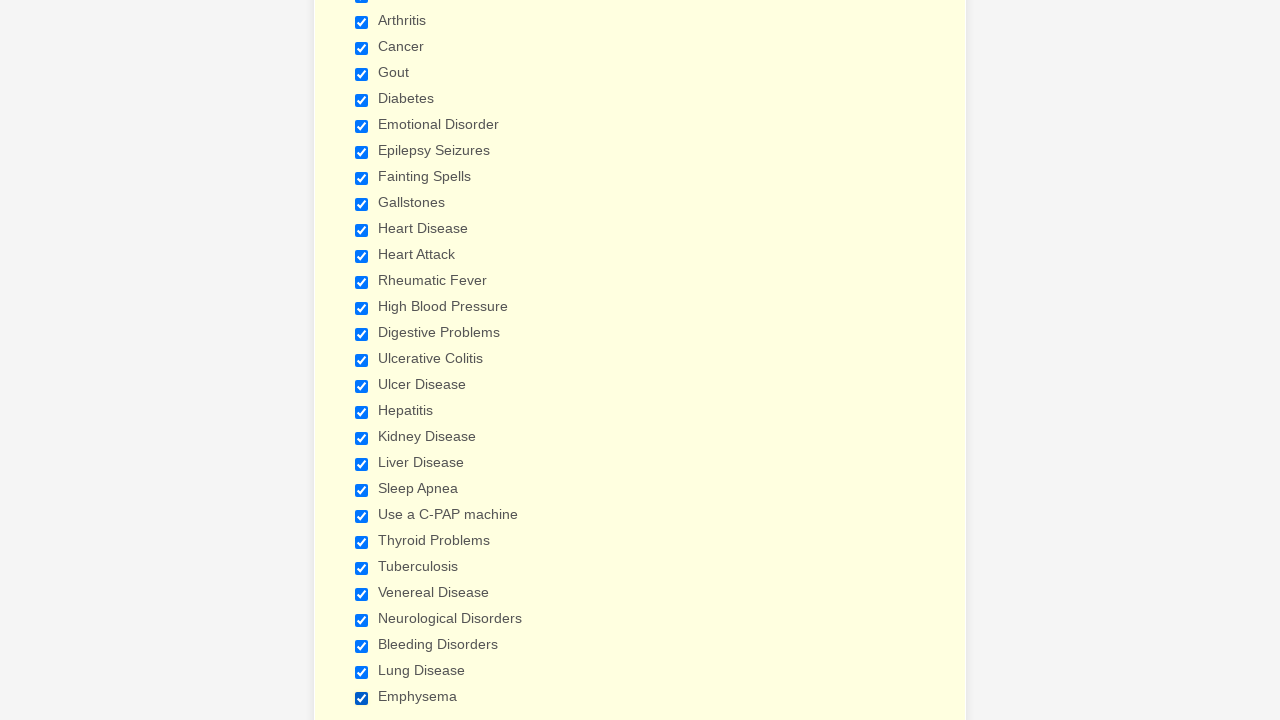

Verified checkbox 5 is checked
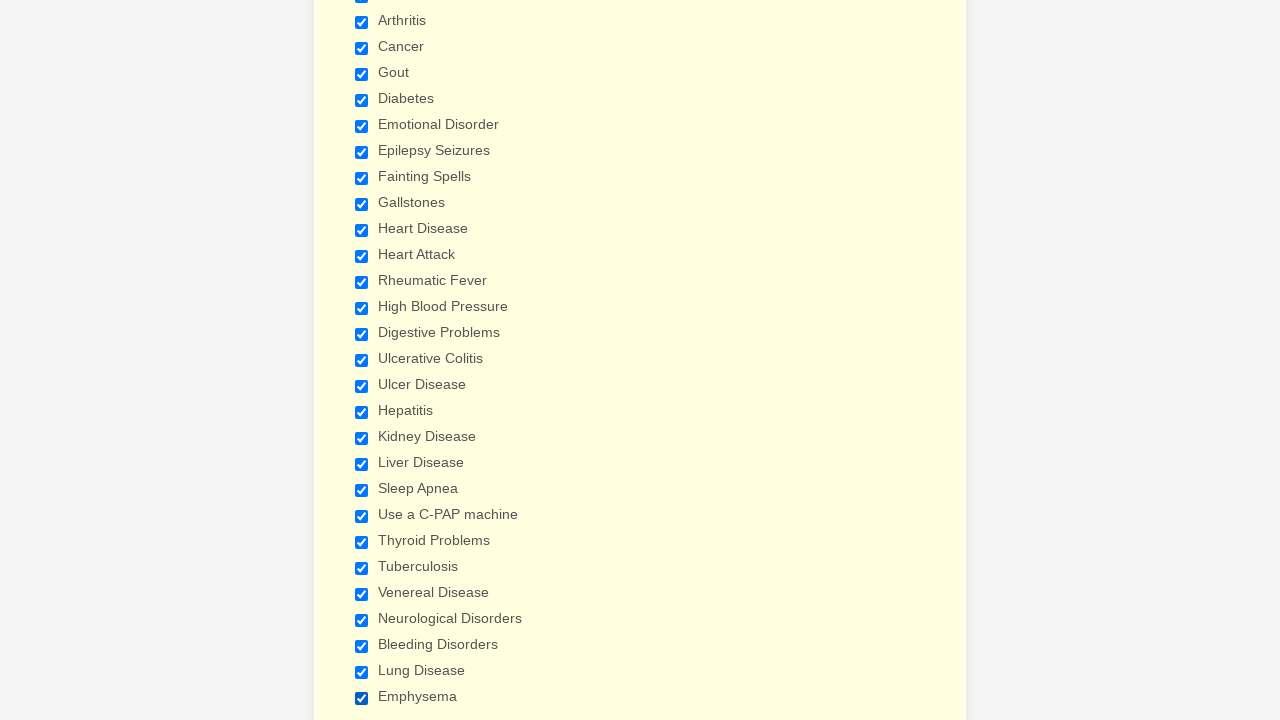

Verified checkbox 6 is checked
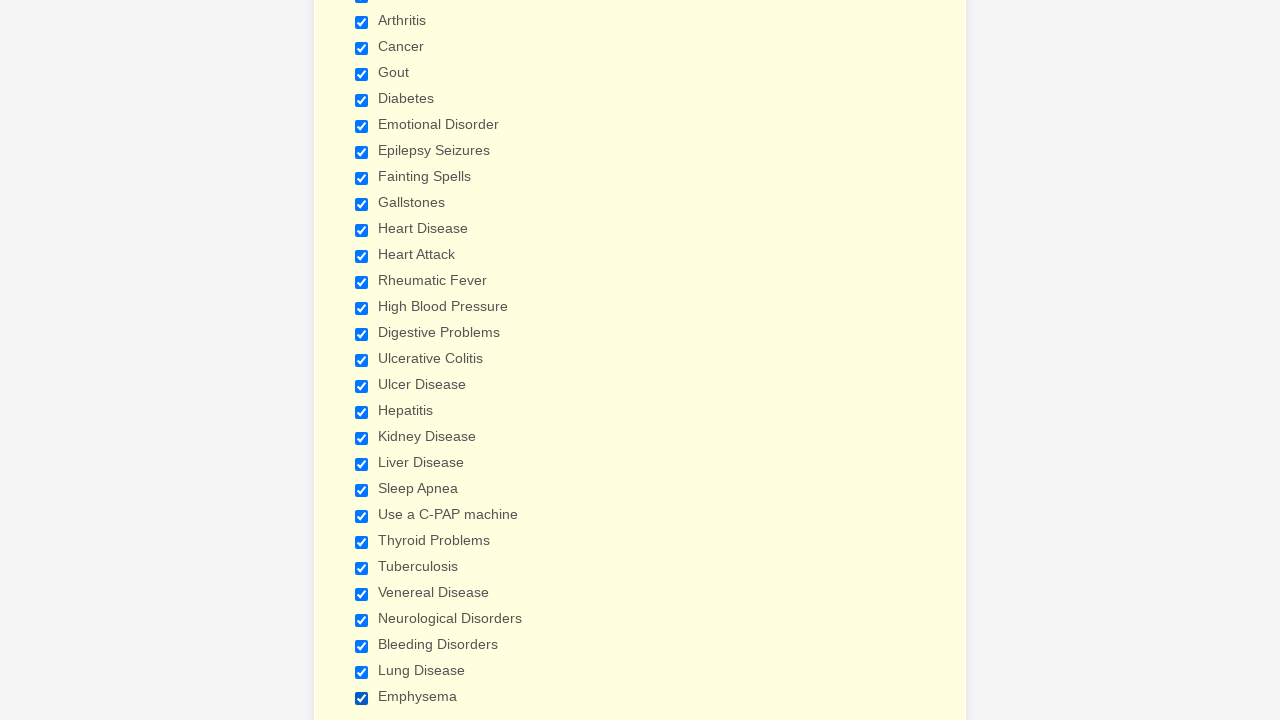

Verified checkbox 7 is checked
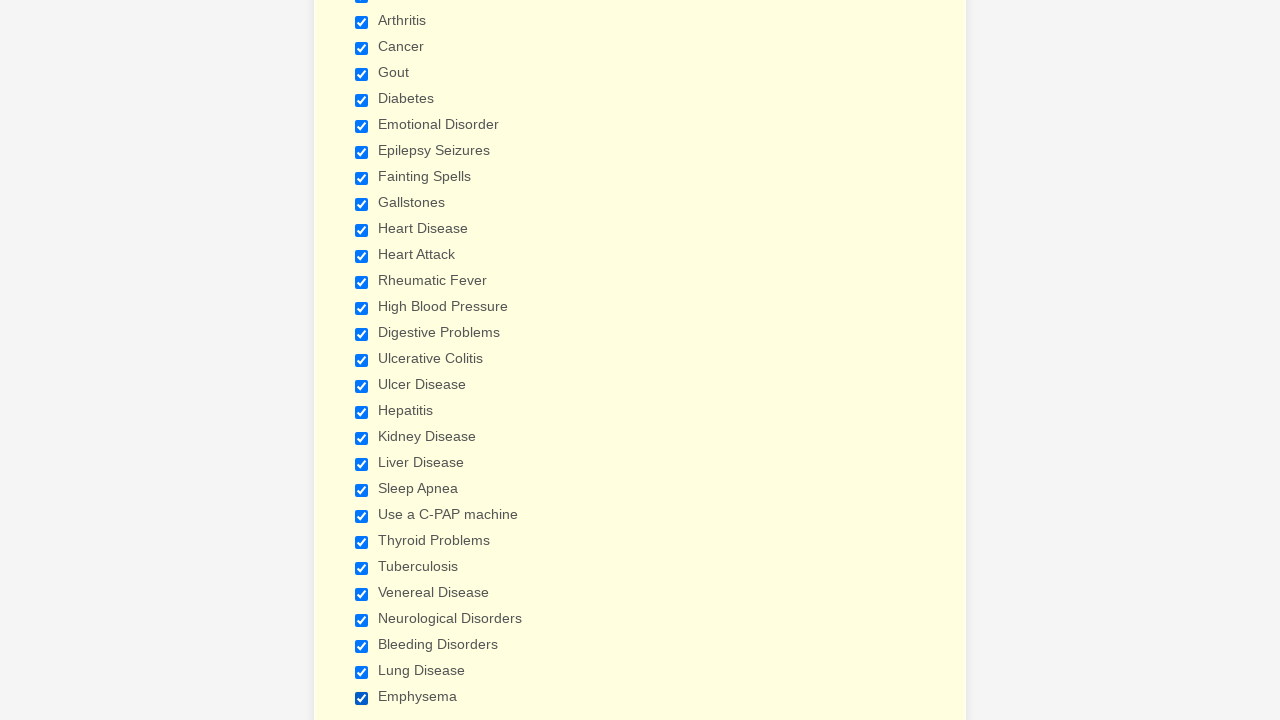

Verified checkbox 8 is checked
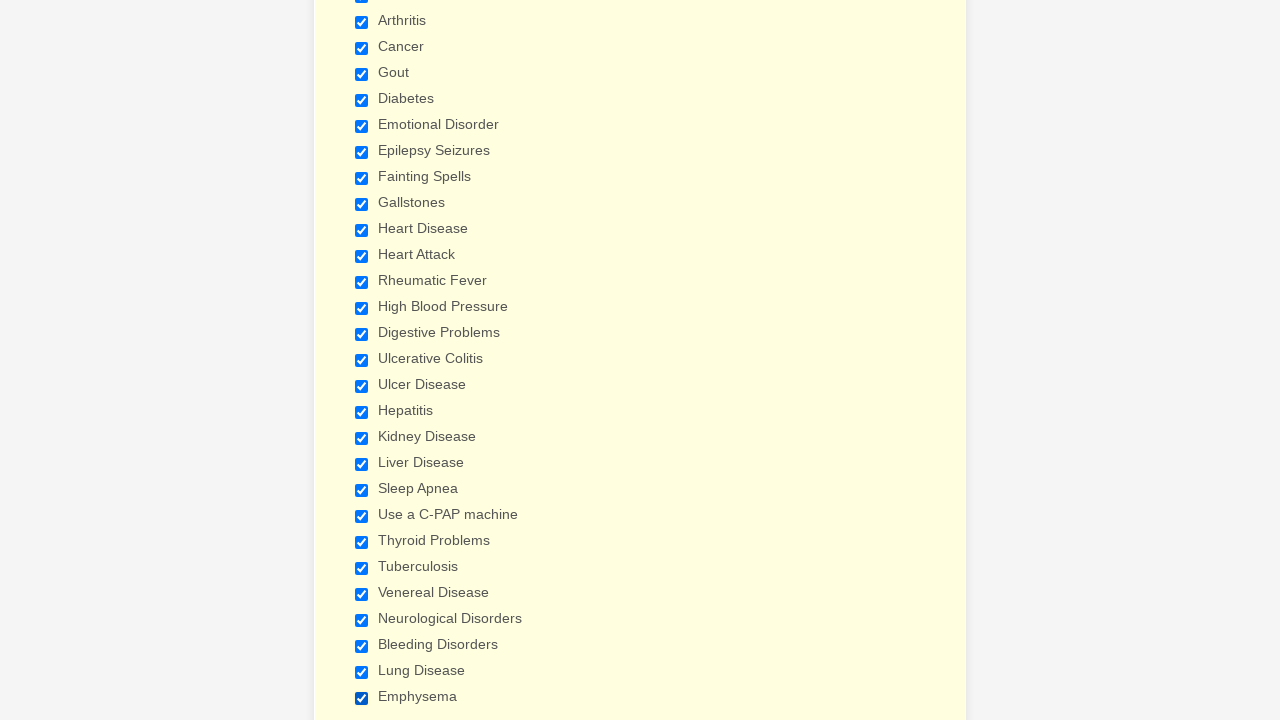

Verified checkbox 9 is checked
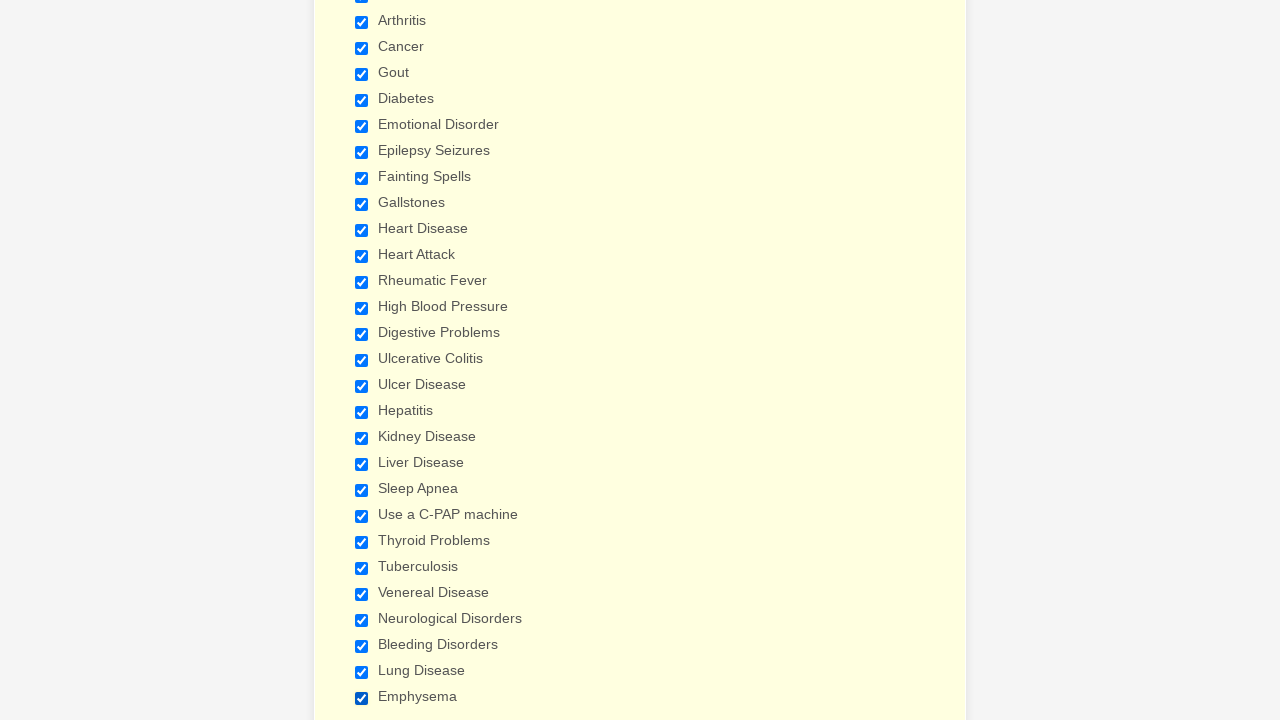

Verified checkbox 10 is checked
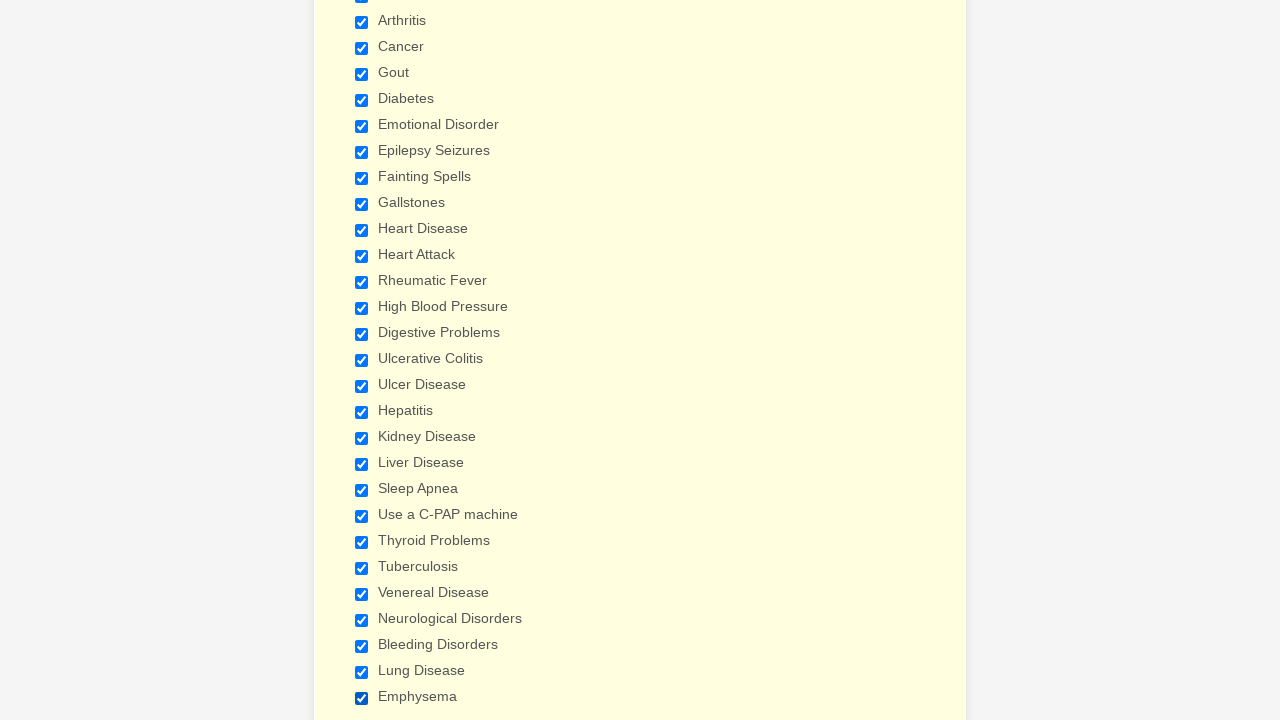

Verified checkbox 11 is checked
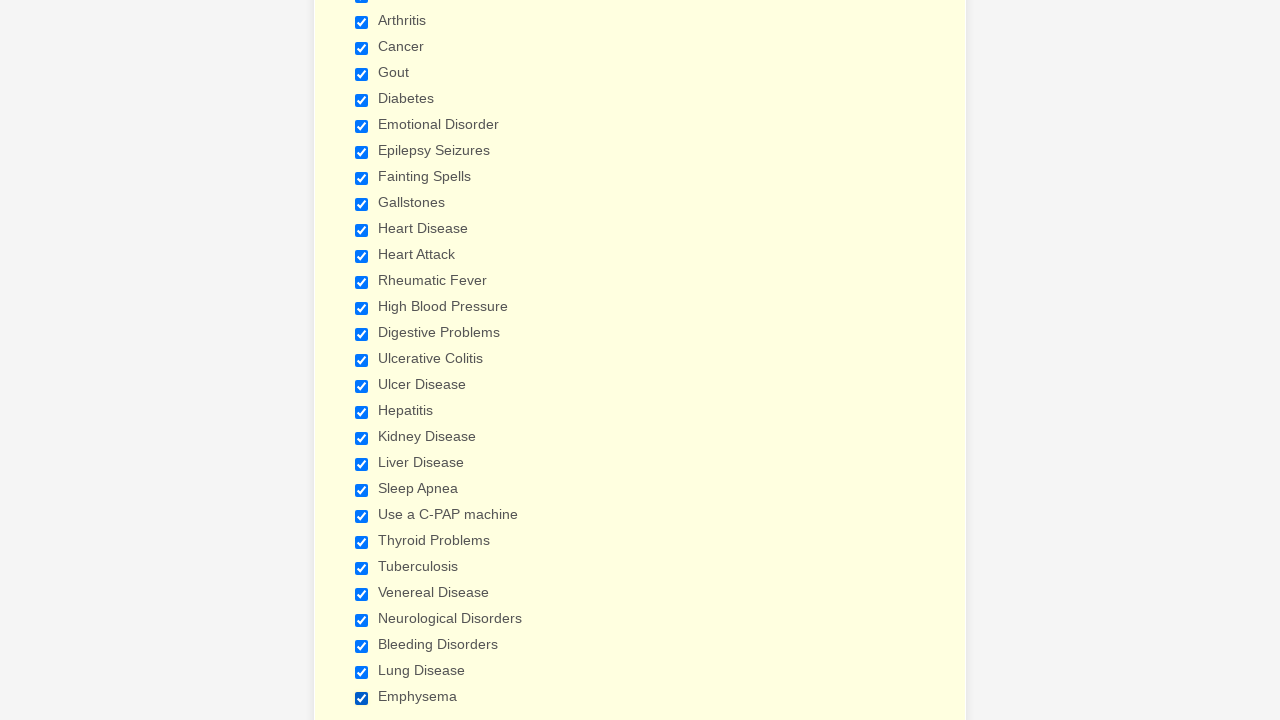

Verified checkbox 12 is checked
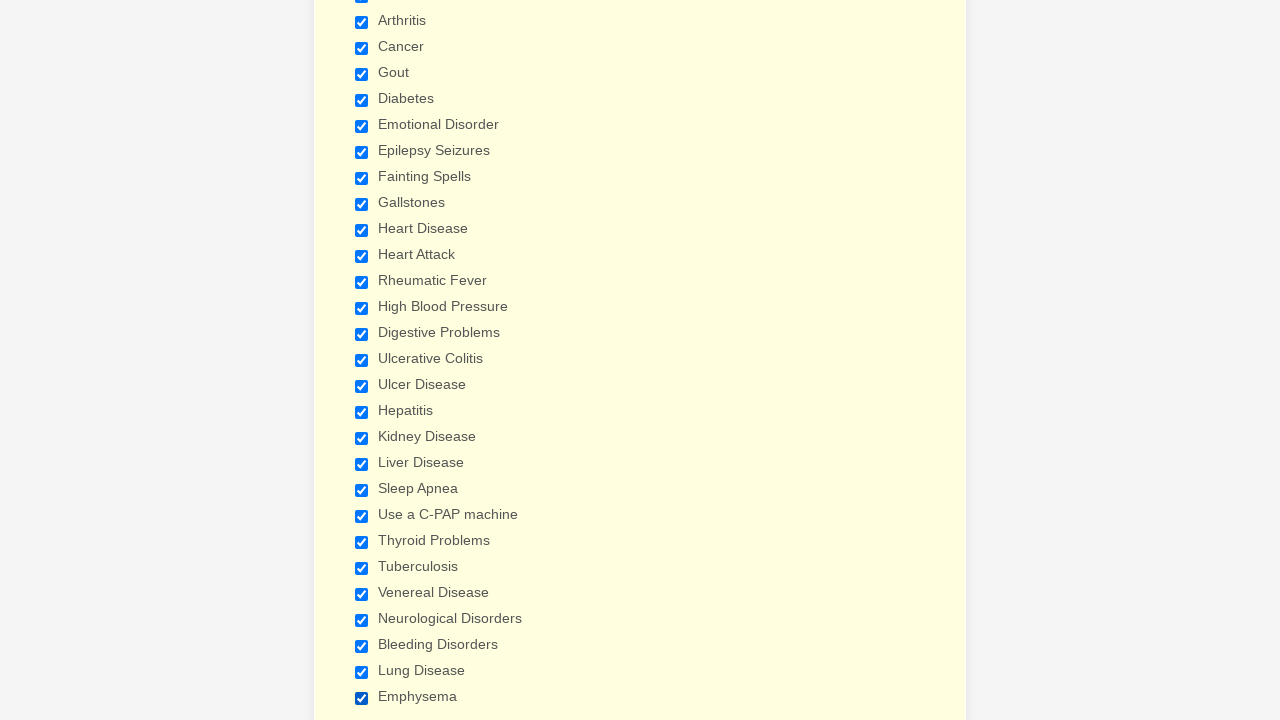

Verified checkbox 13 is checked
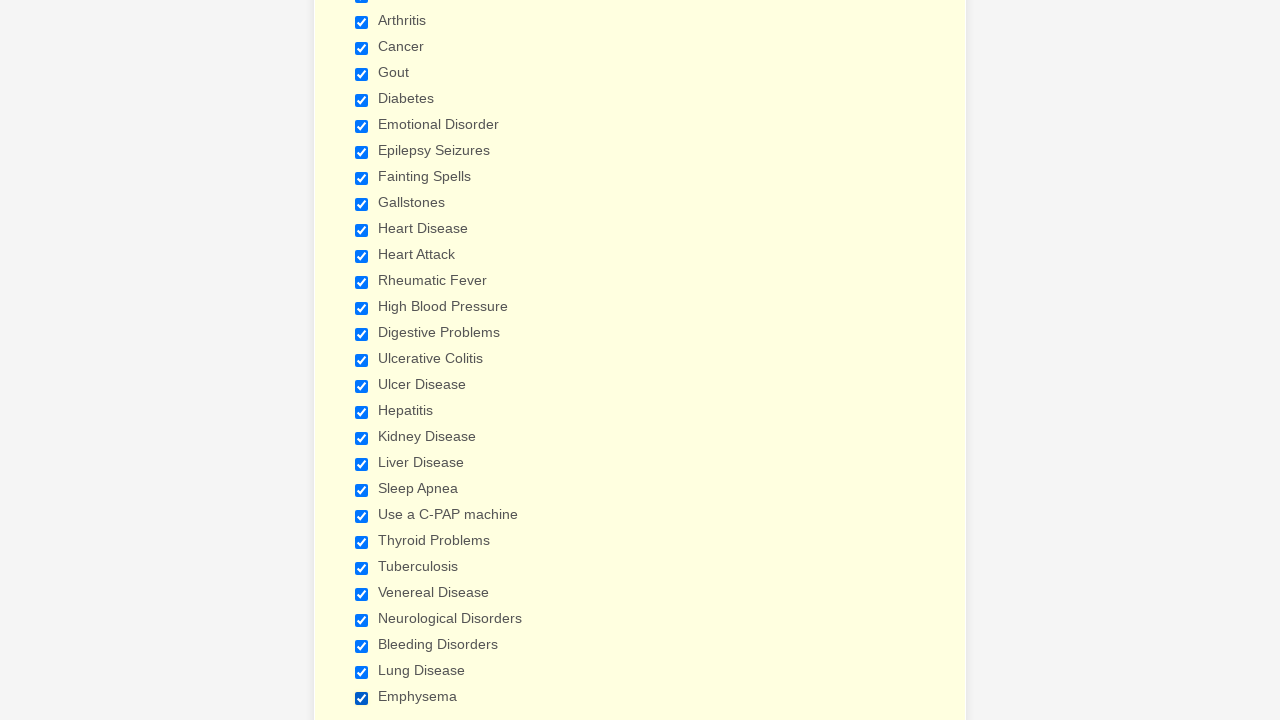

Verified checkbox 14 is checked
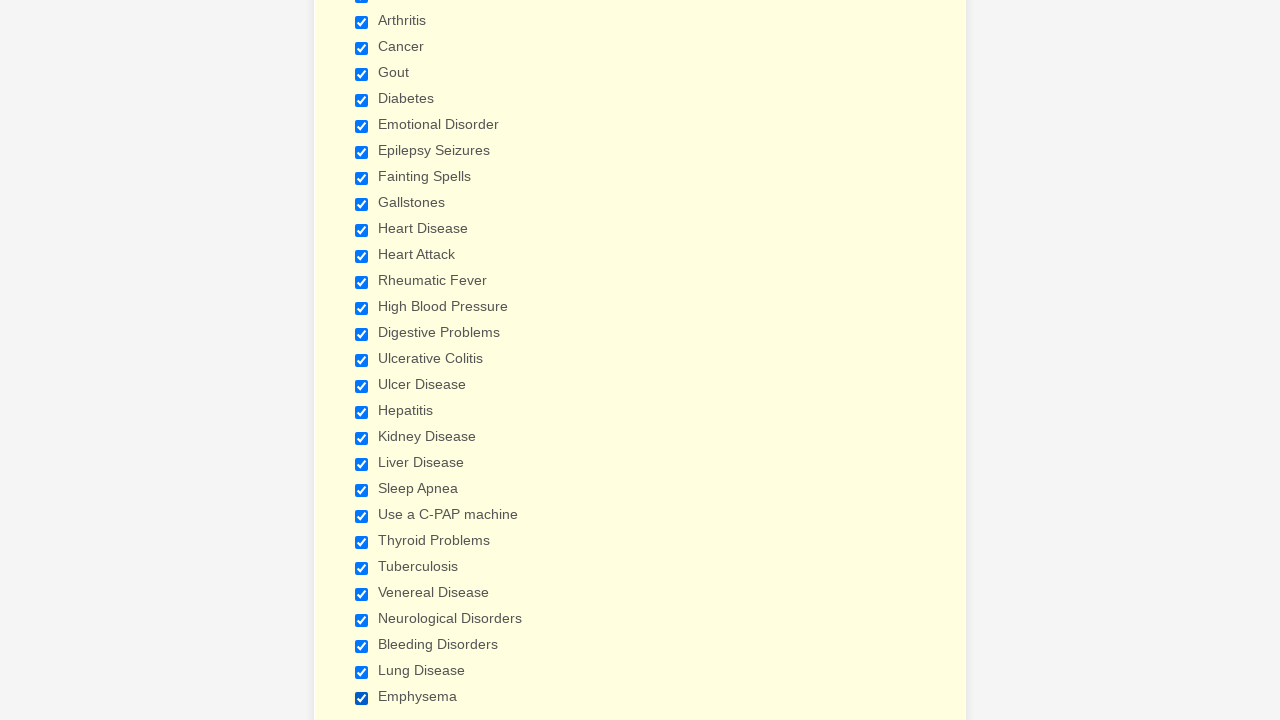

Verified checkbox 15 is checked
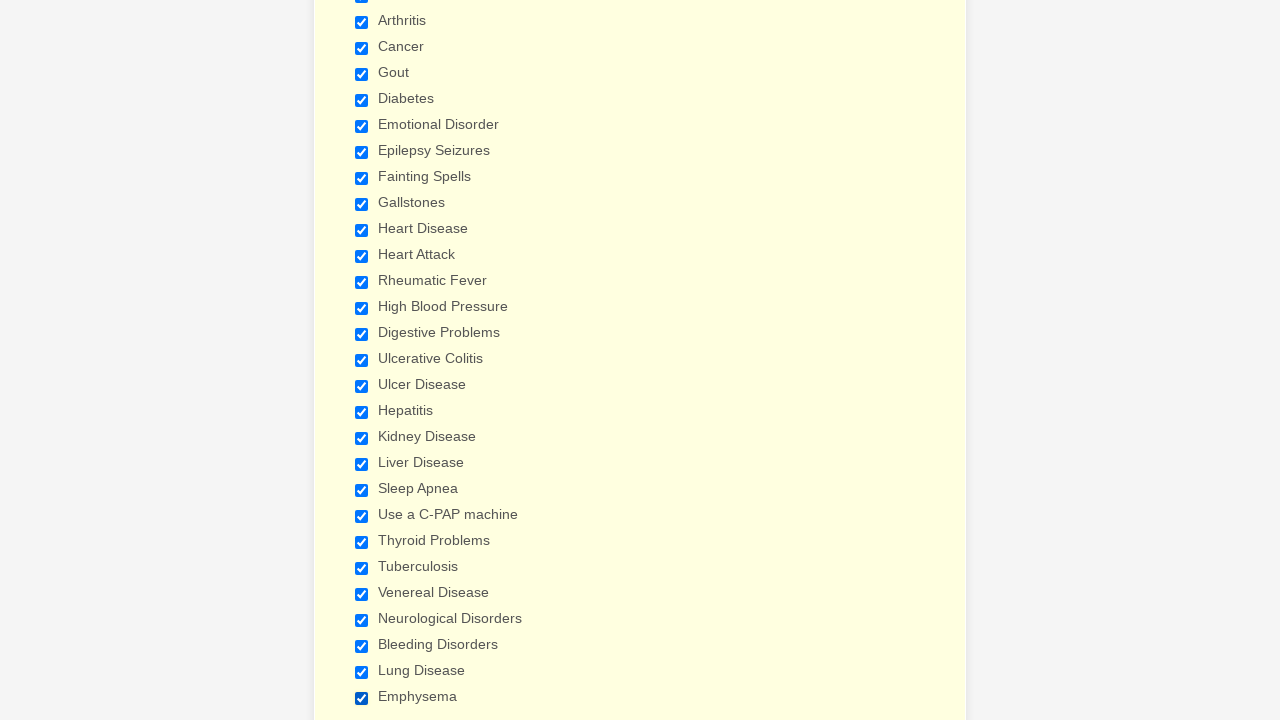

Verified checkbox 16 is checked
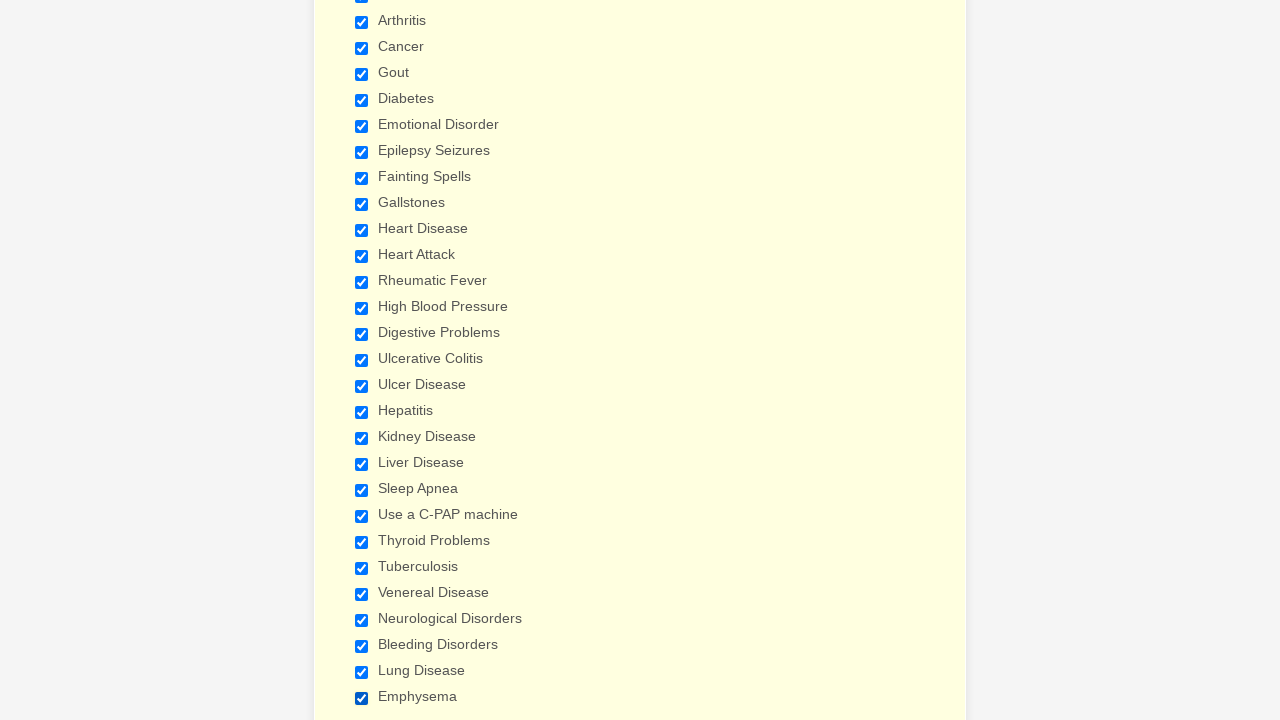

Verified checkbox 17 is checked
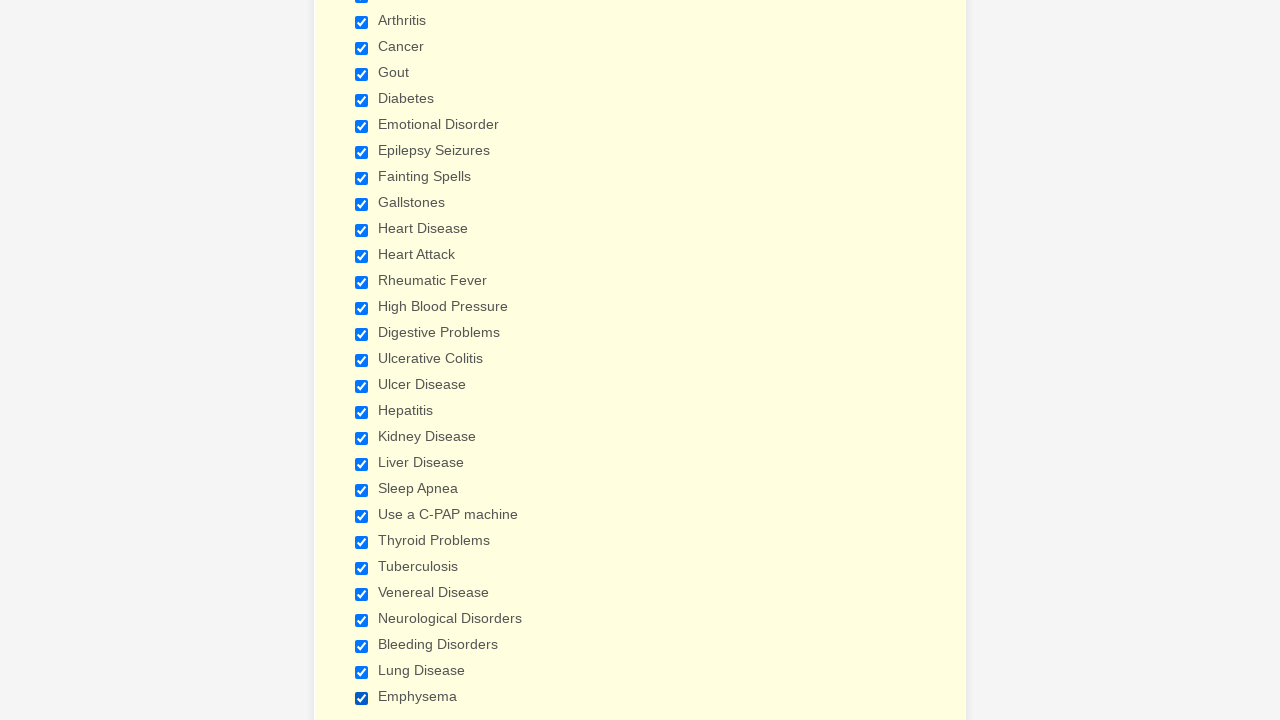

Verified checkbox 18 is checked
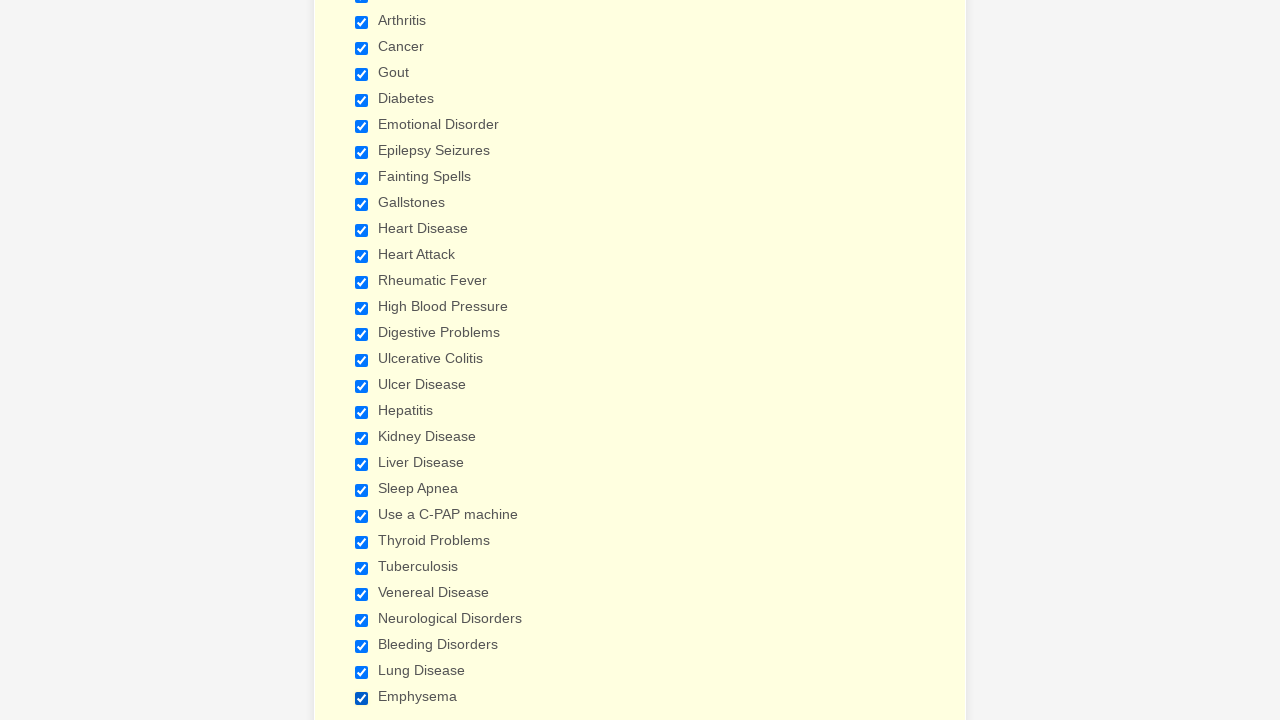

Verified checkbox 19 is checked
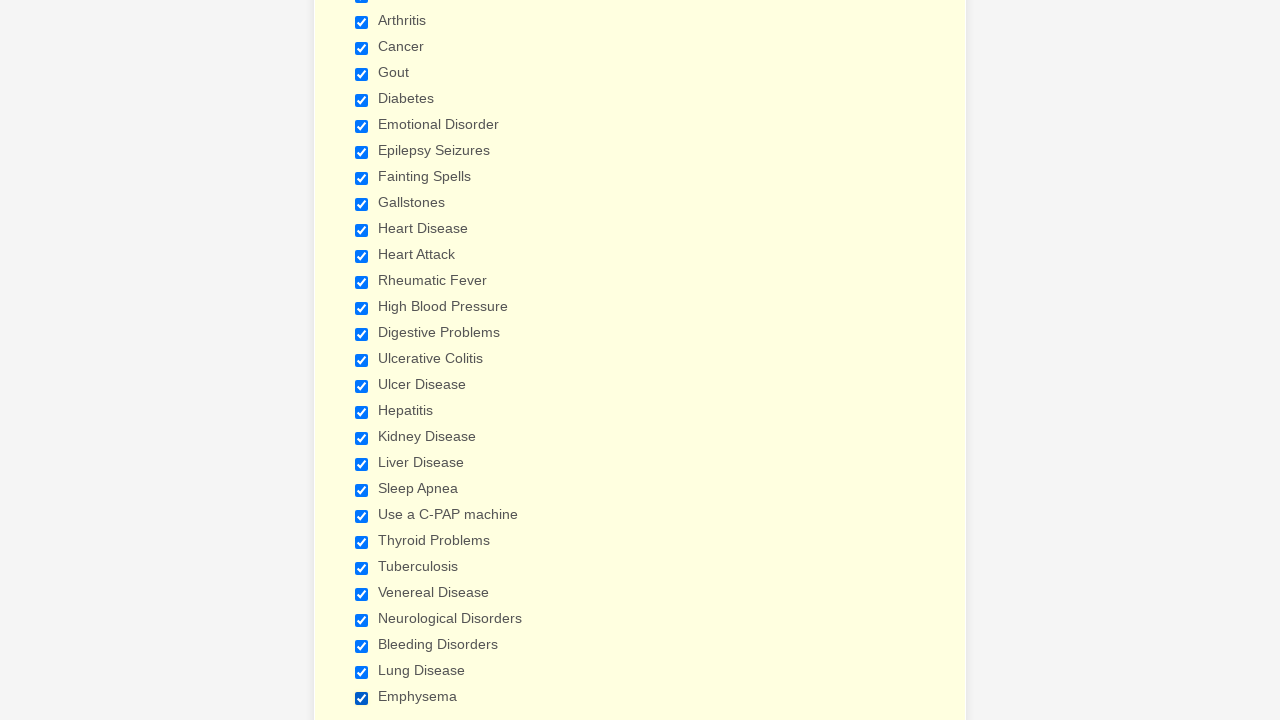

Verified checkbox 20 is checked
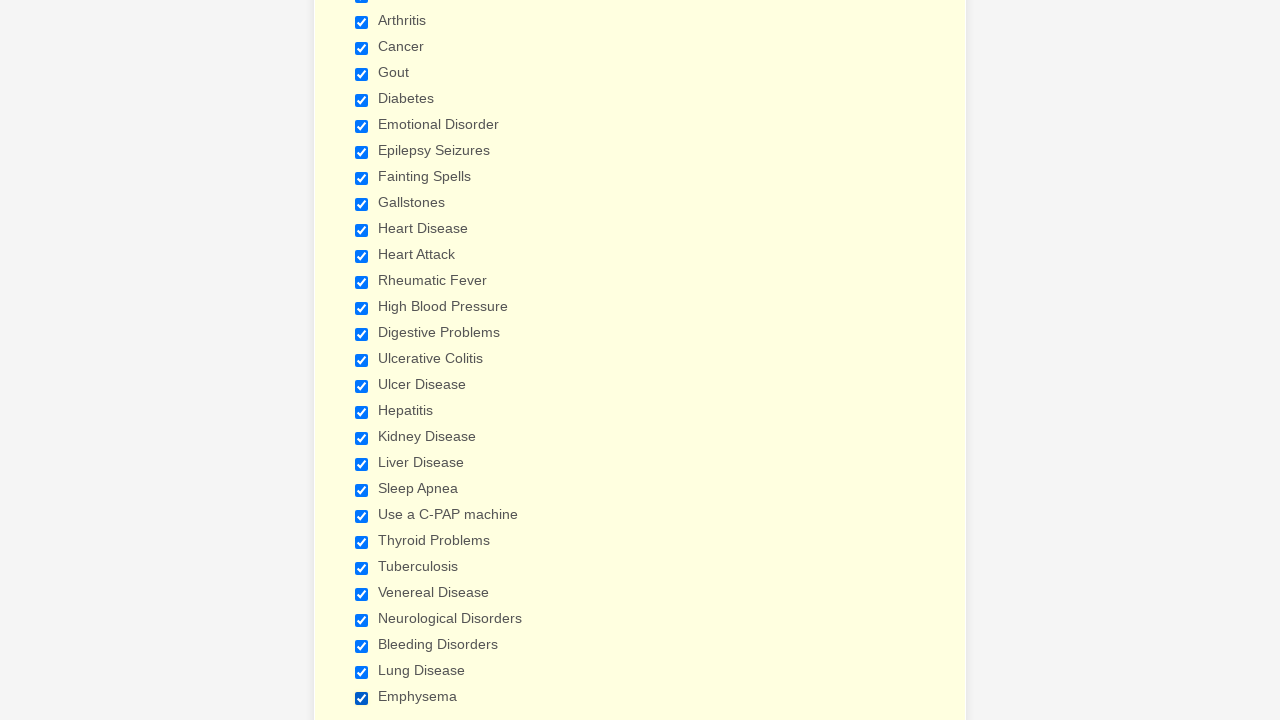

Verified checkbox 21 is checked
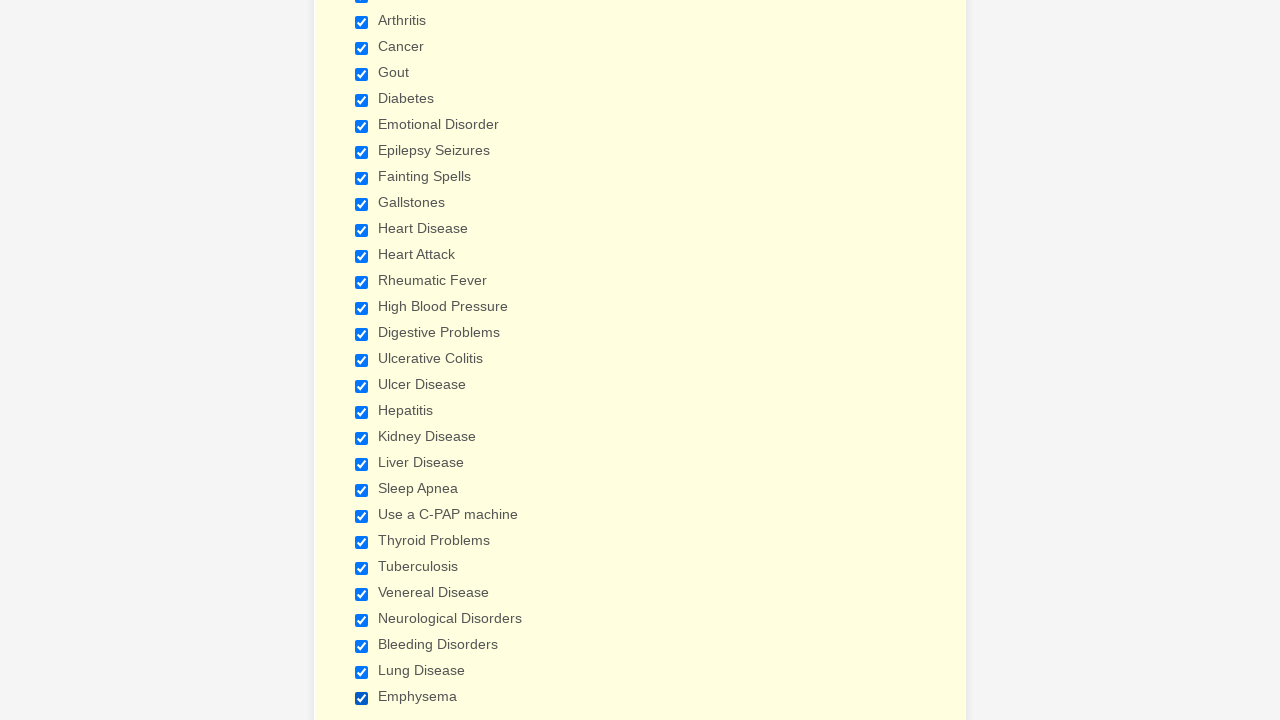

Verified checkbox 22 is checked
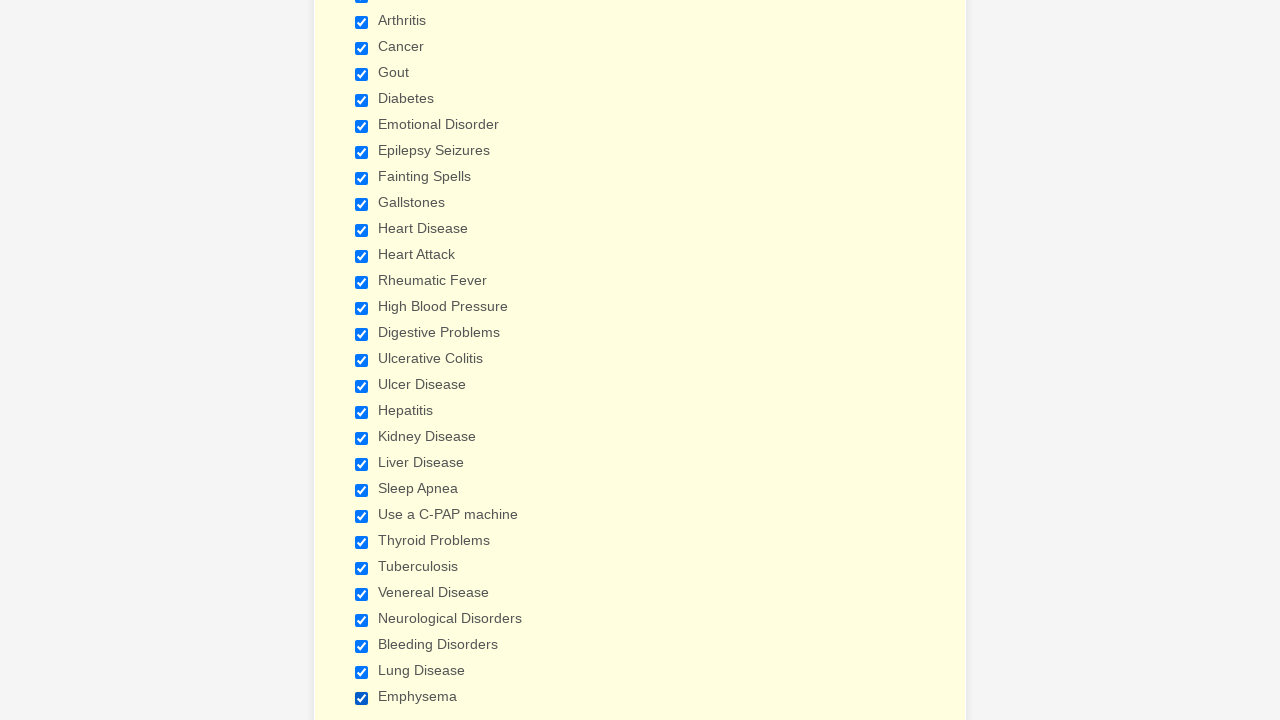

Verified checkbox 23 is checked
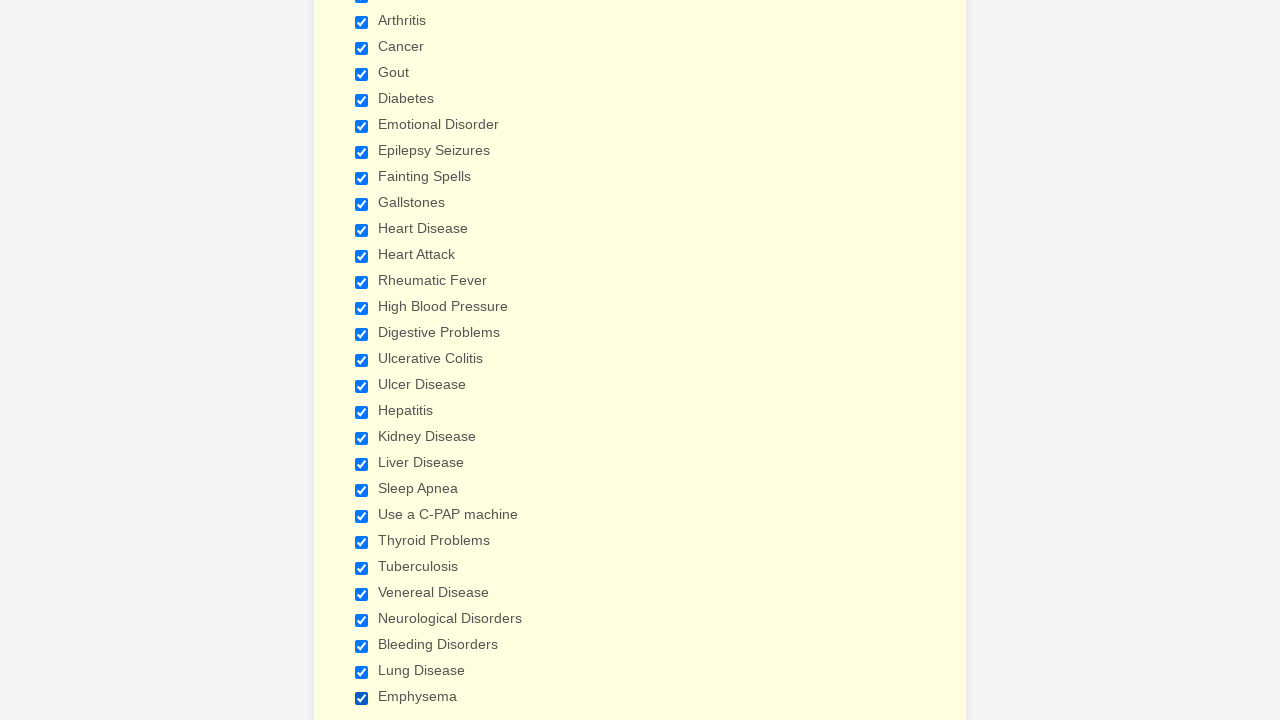

Verified checkbox 24 is checked
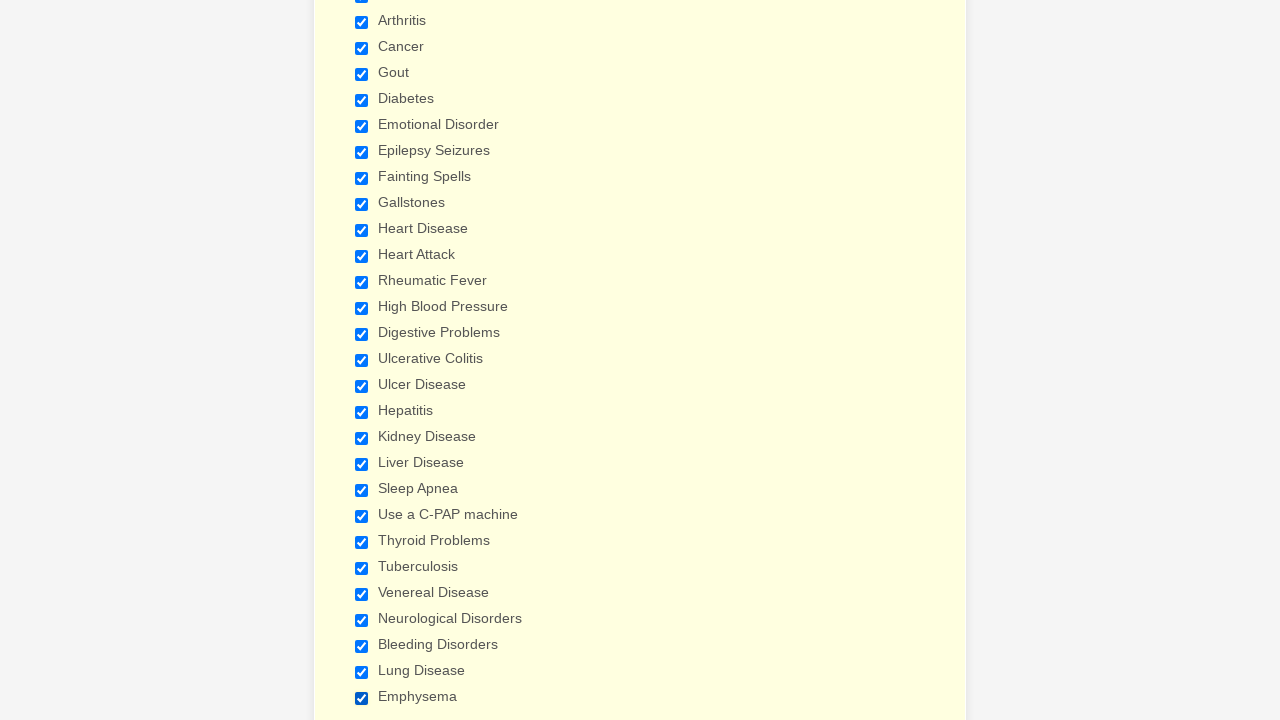

Verified checkbox 25 is checked
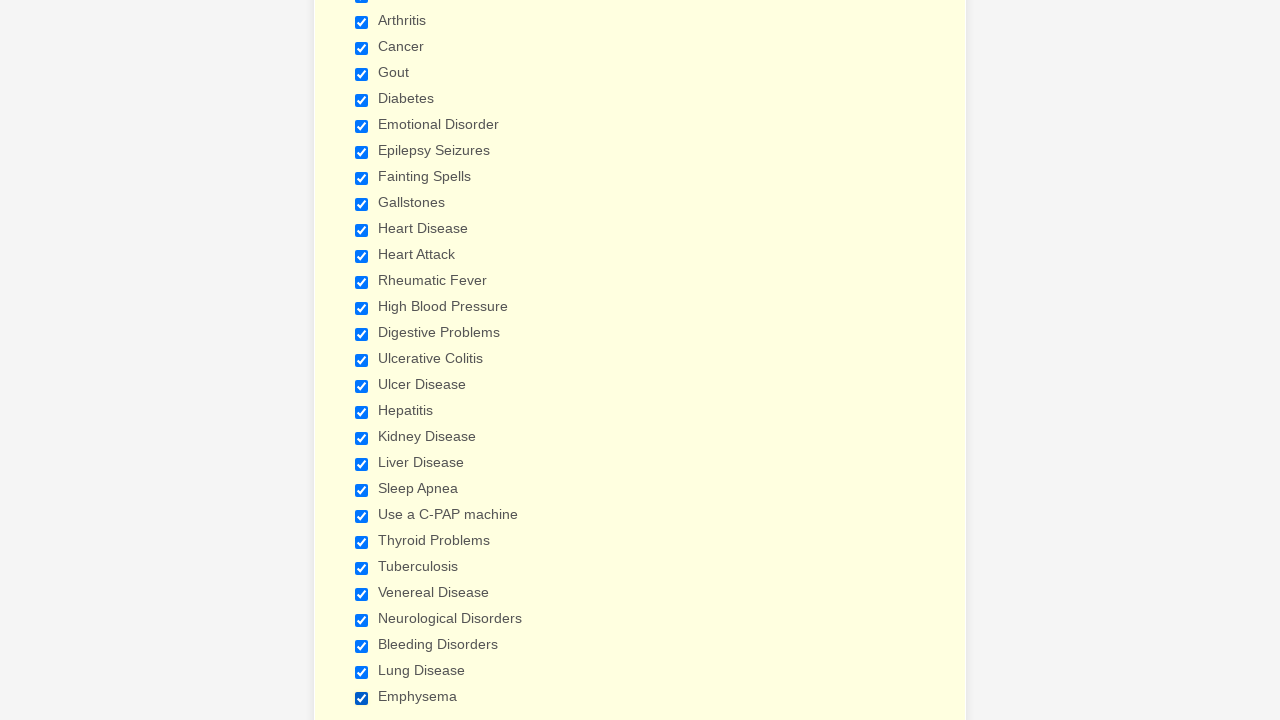

Verified checkbox 26 is checked
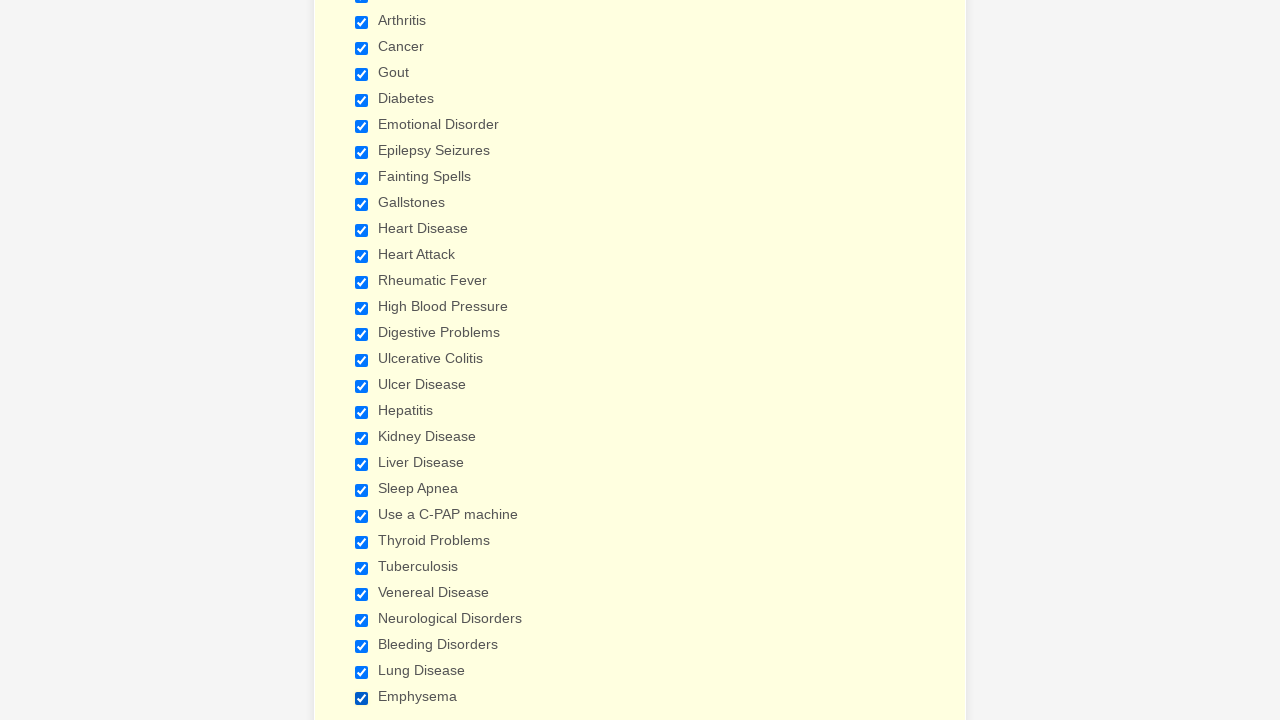

Verified checkbox 27 is checked
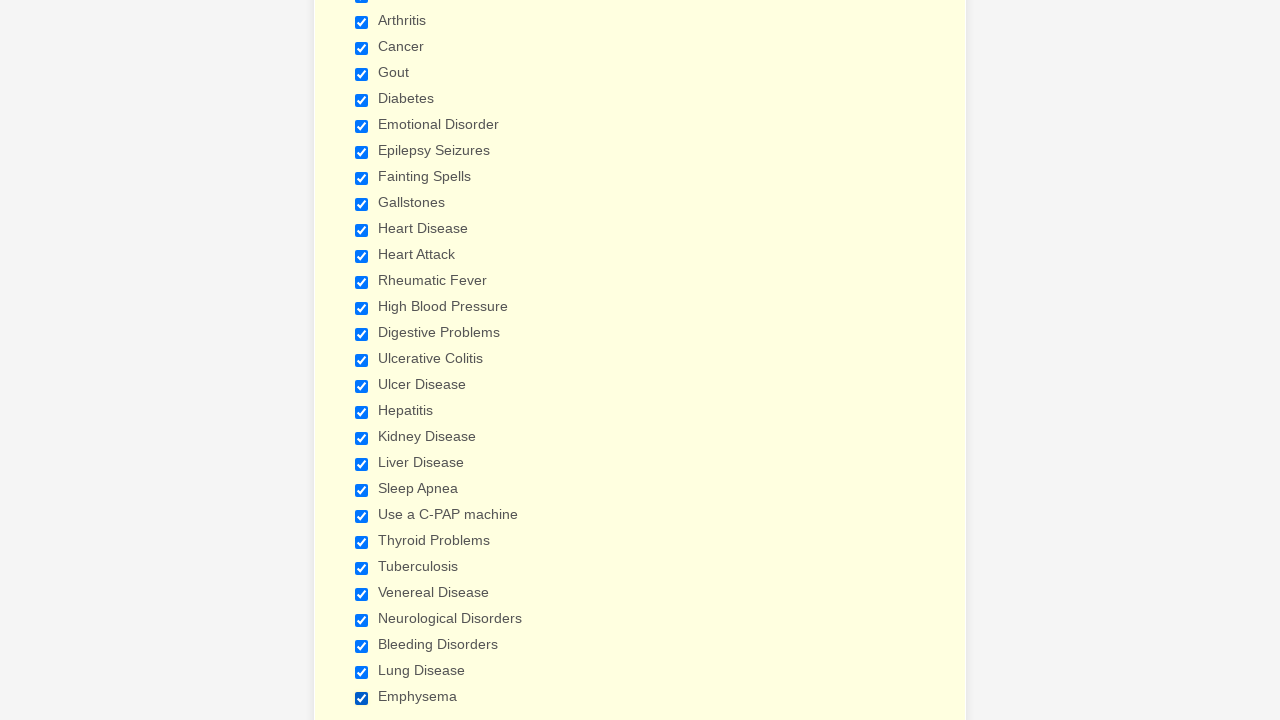

Verified checkbox 28 is checked
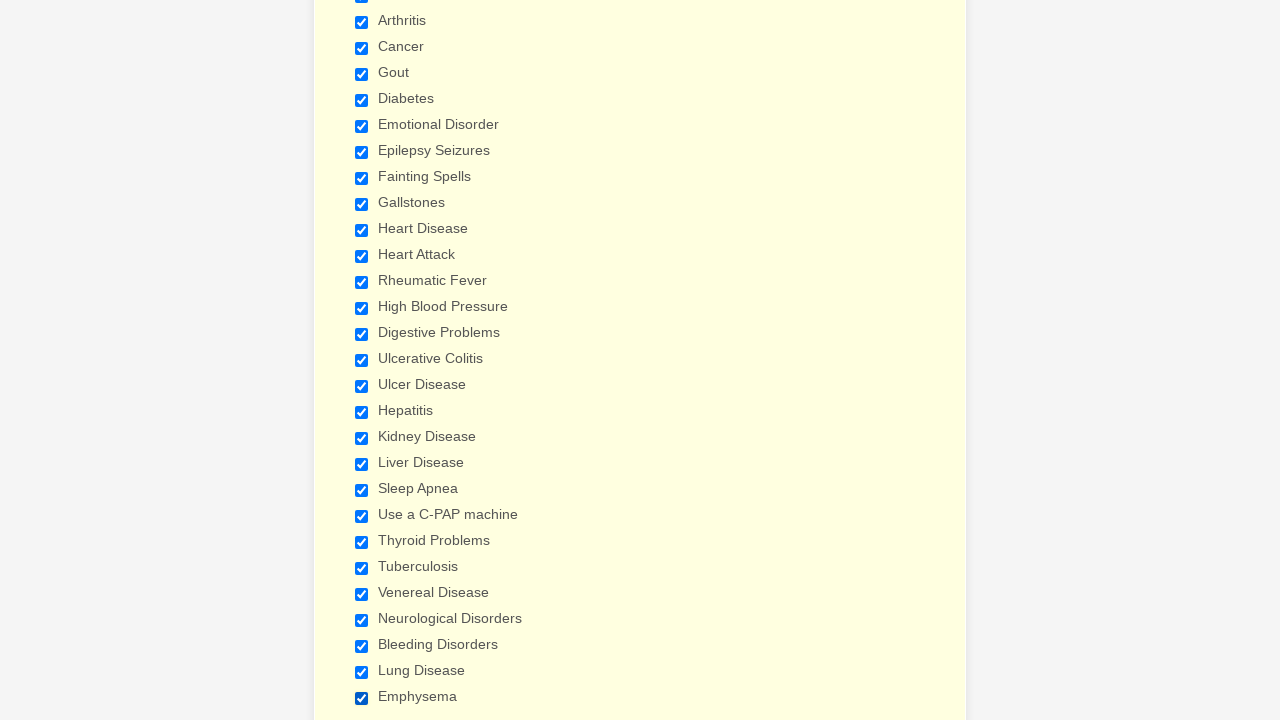

Verified checkbox 29 is checked
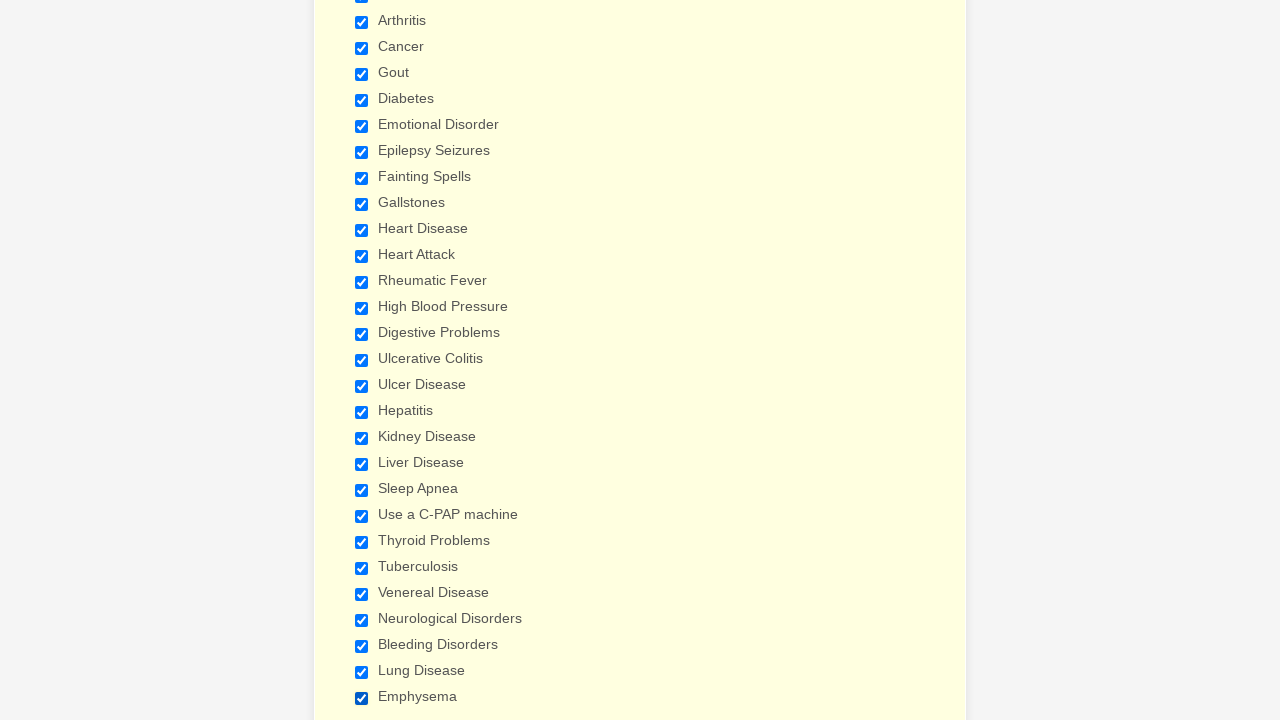

Cleared browser cookies
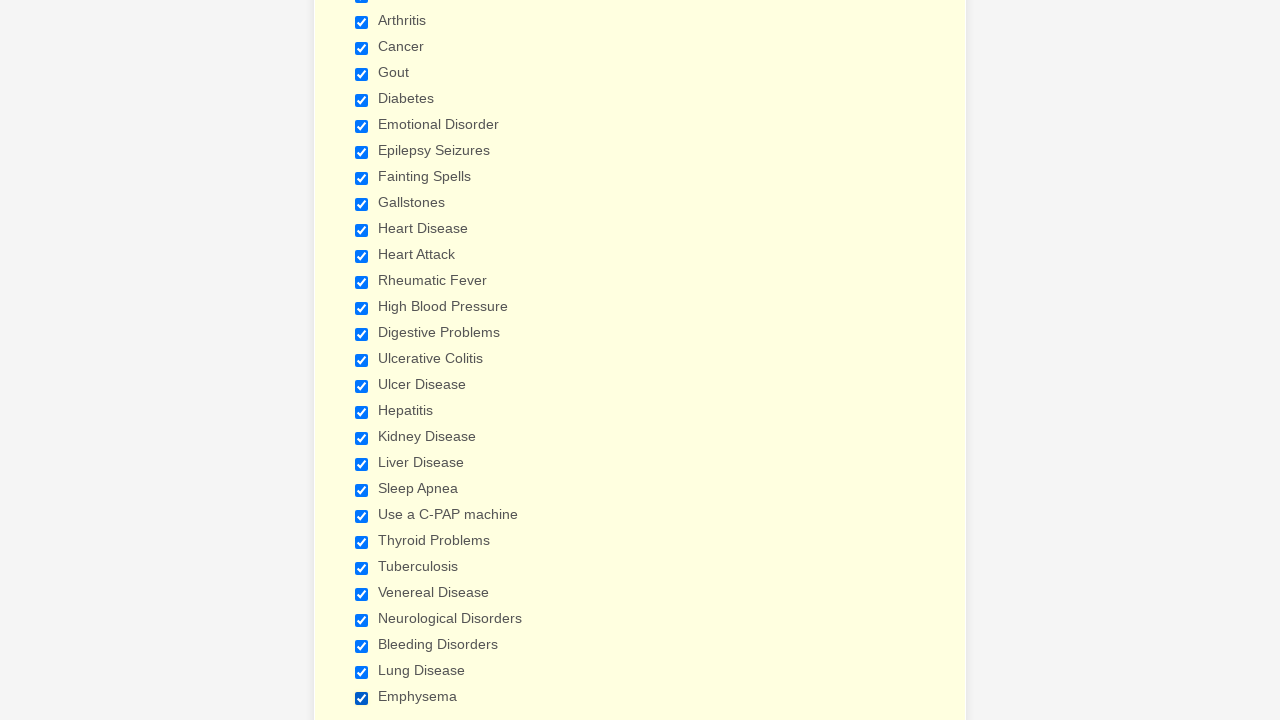

Reloaded the page
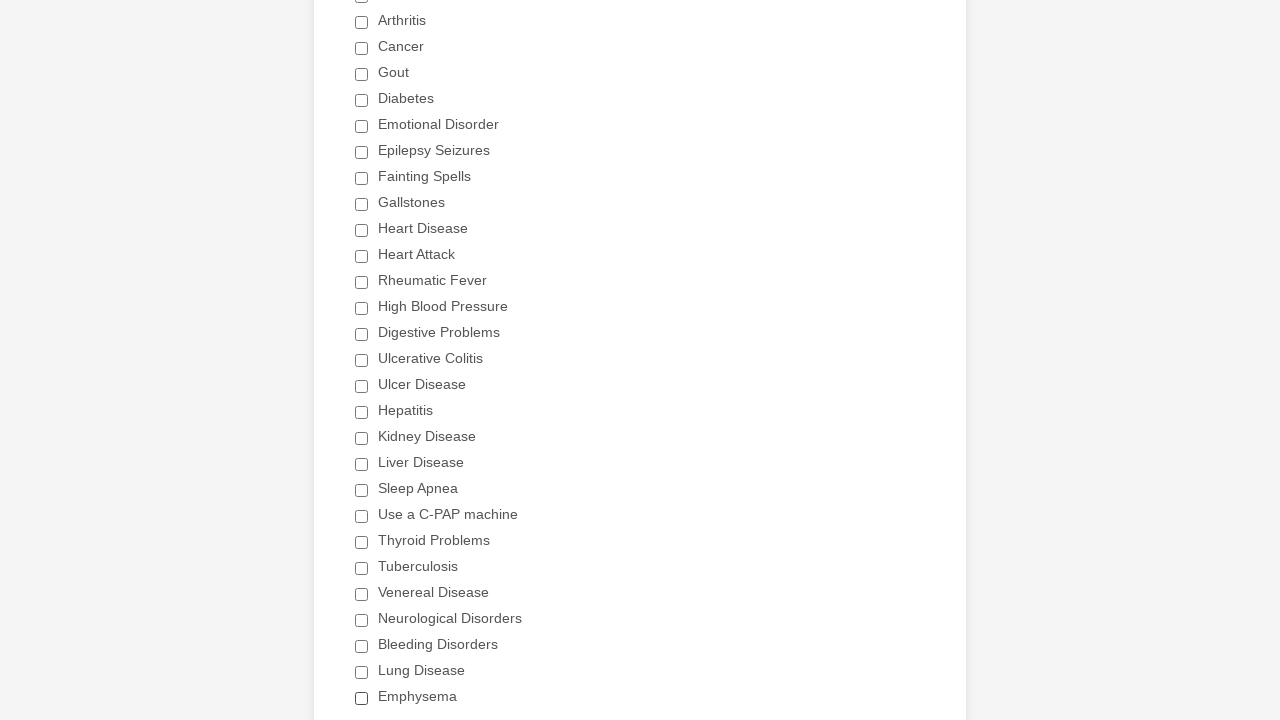

Re-located all checkboxes after page reload
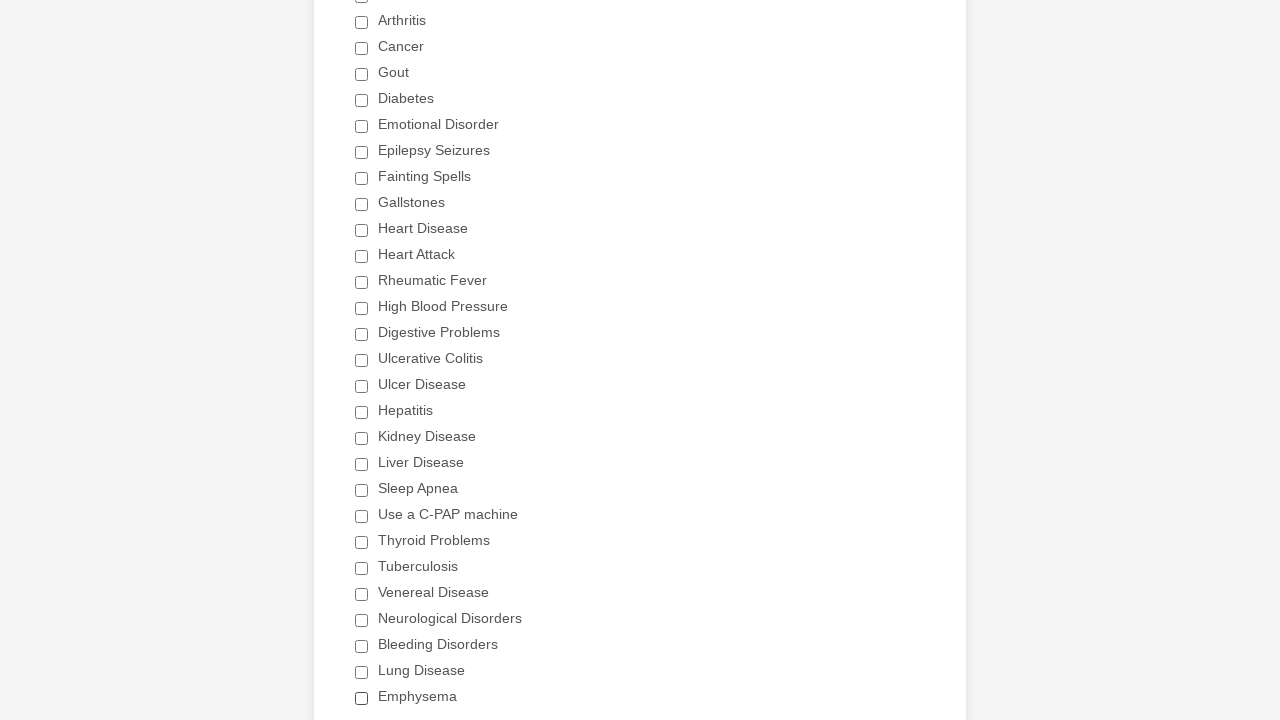

Clicked 'Heart Attack' checkbox to select it at (362, 256) on xpath=//div[@class='form-single-column']//input[@type='checkbox'] >> nth=11
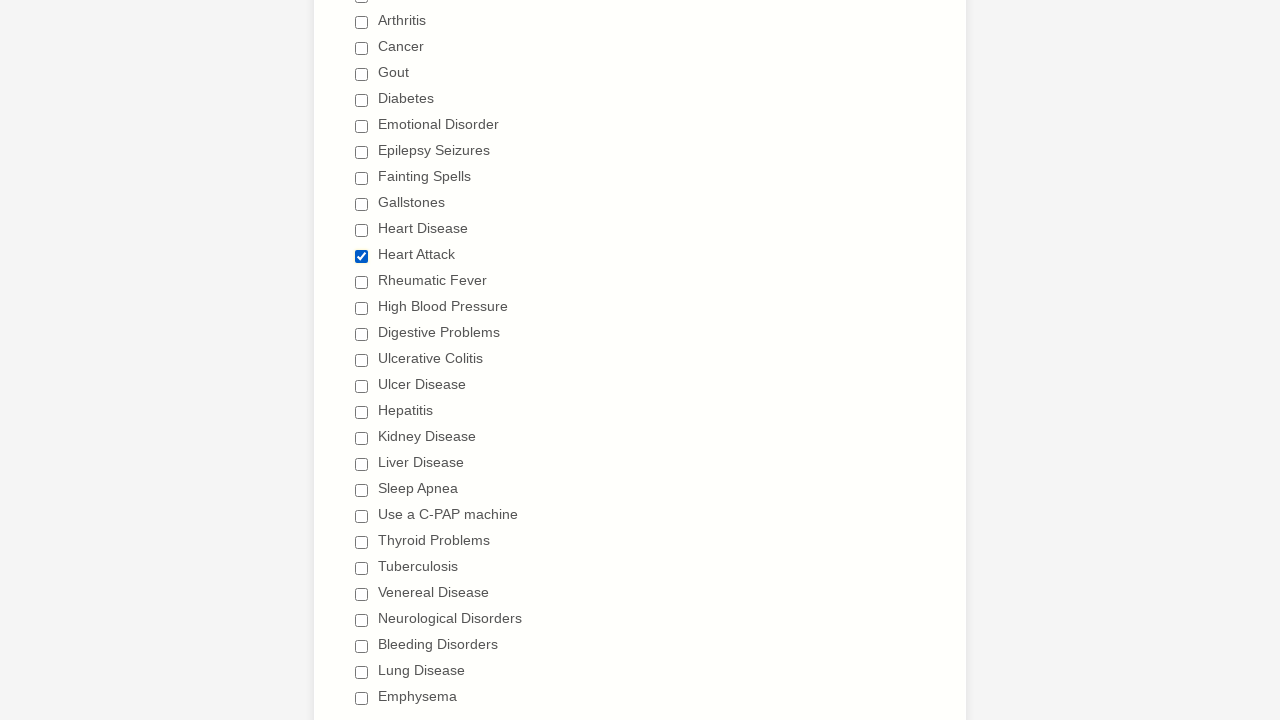

Verified checkbox 1 (non-Heart Attack) is unchecked
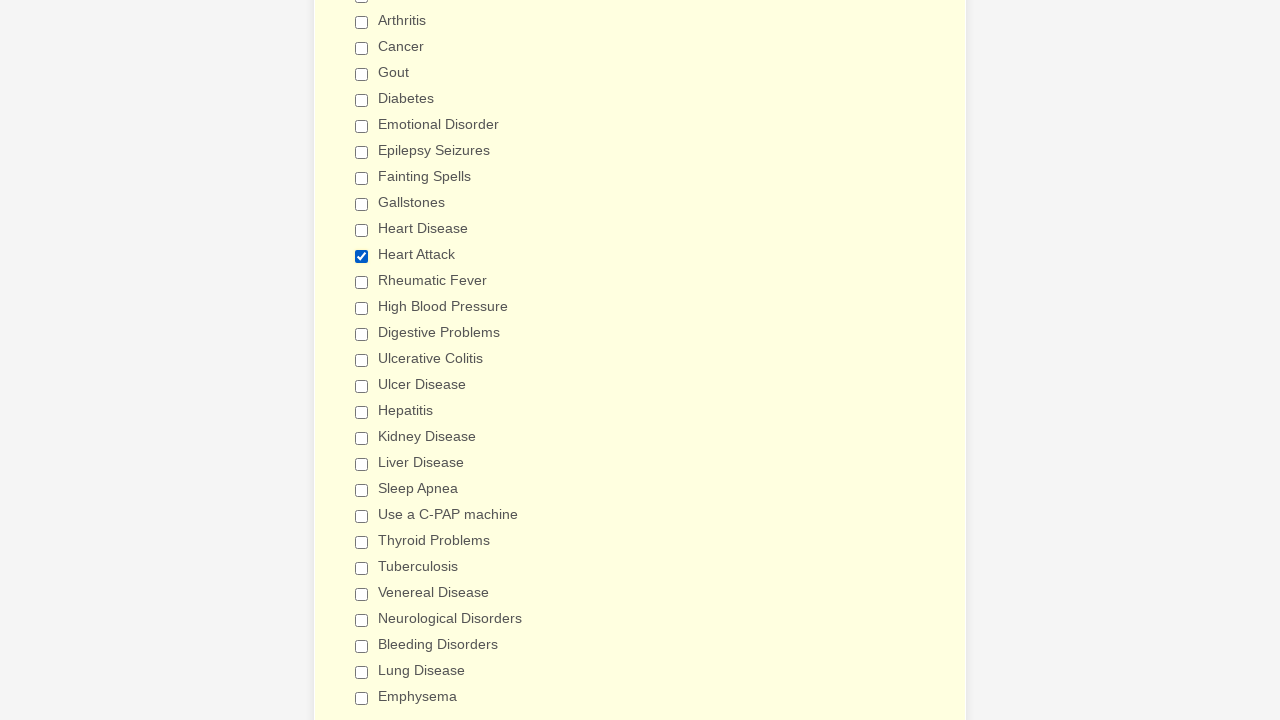

Verified checkbox 2 (non-Heart Attack) is unchecked
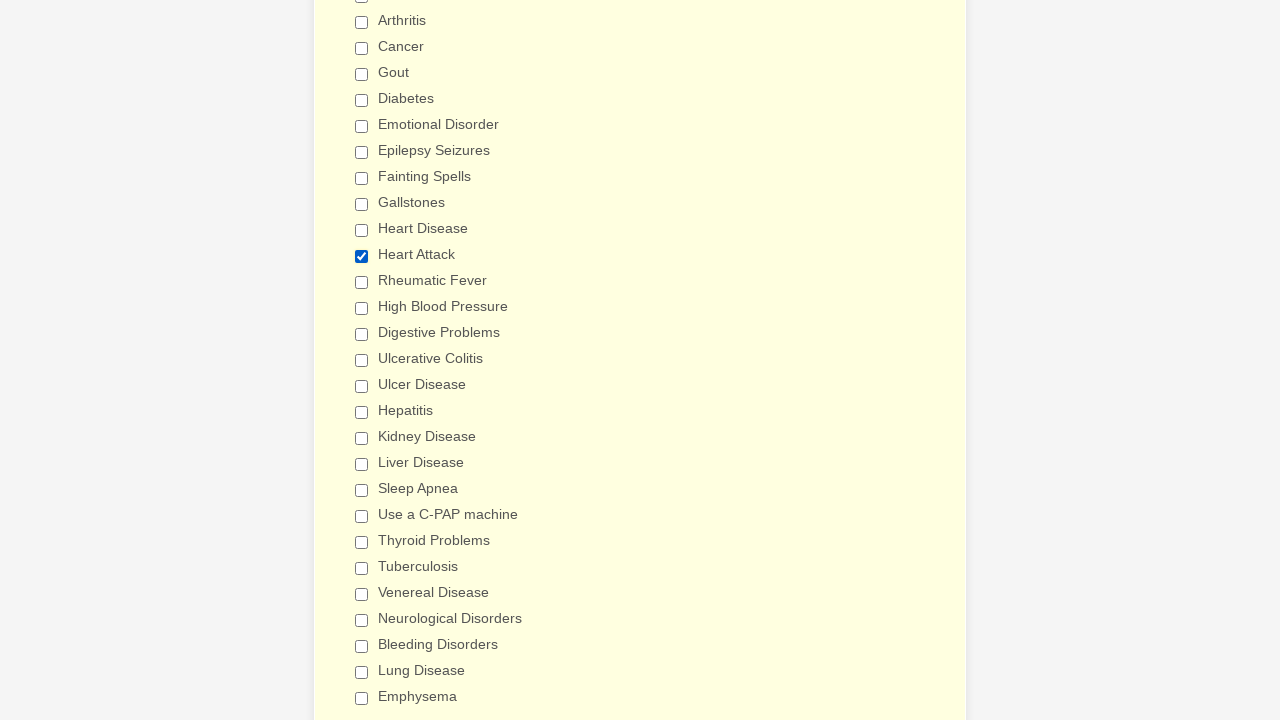

Verified checkbox 3 (non-Heart Attack) is unchecked
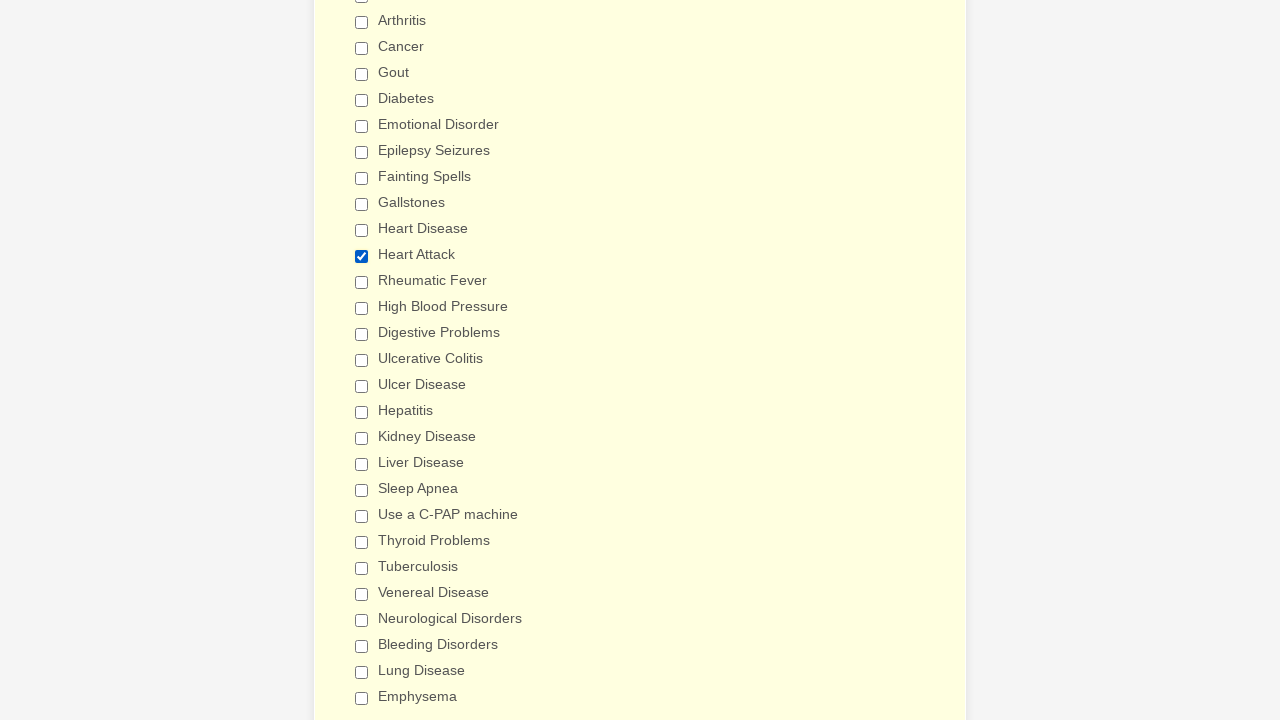

Verified checkbox 4 (non-Heart Attack) is unchecked
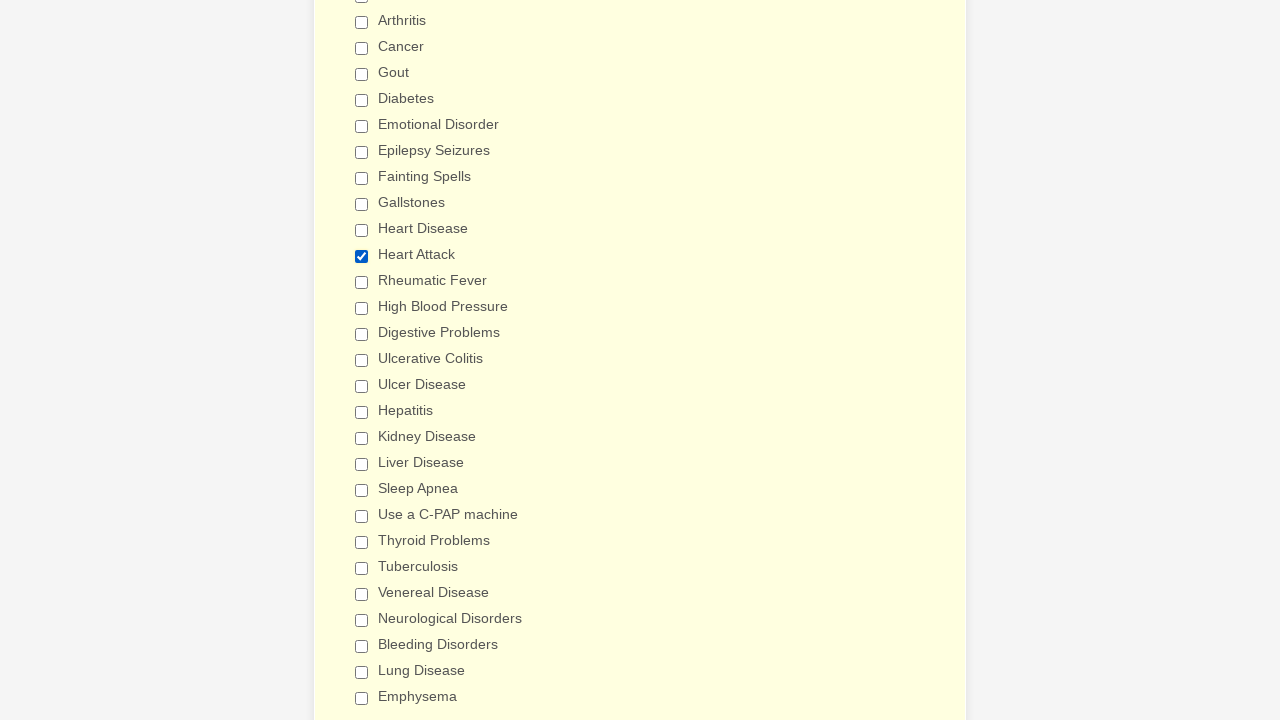

Verified checkbox 5 (non-Heart Attack) is unchecked
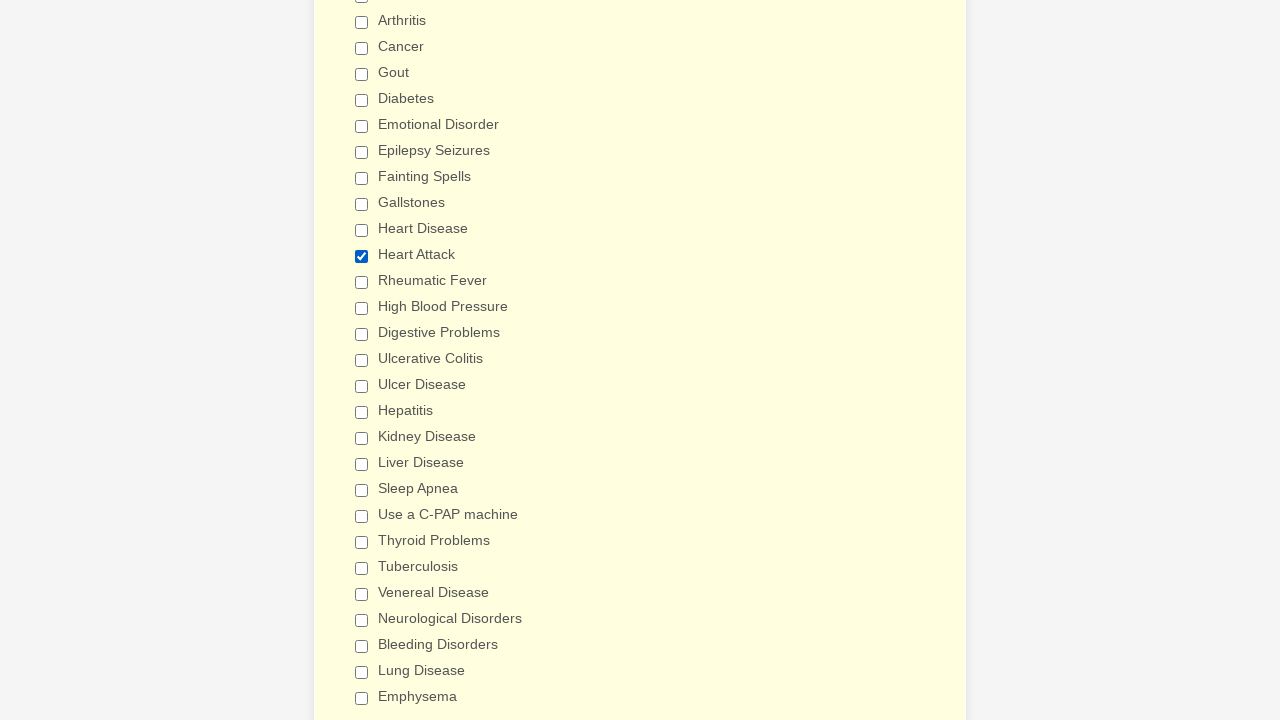

Verified checkbox 6 (non-Heart Attack) is unchecked
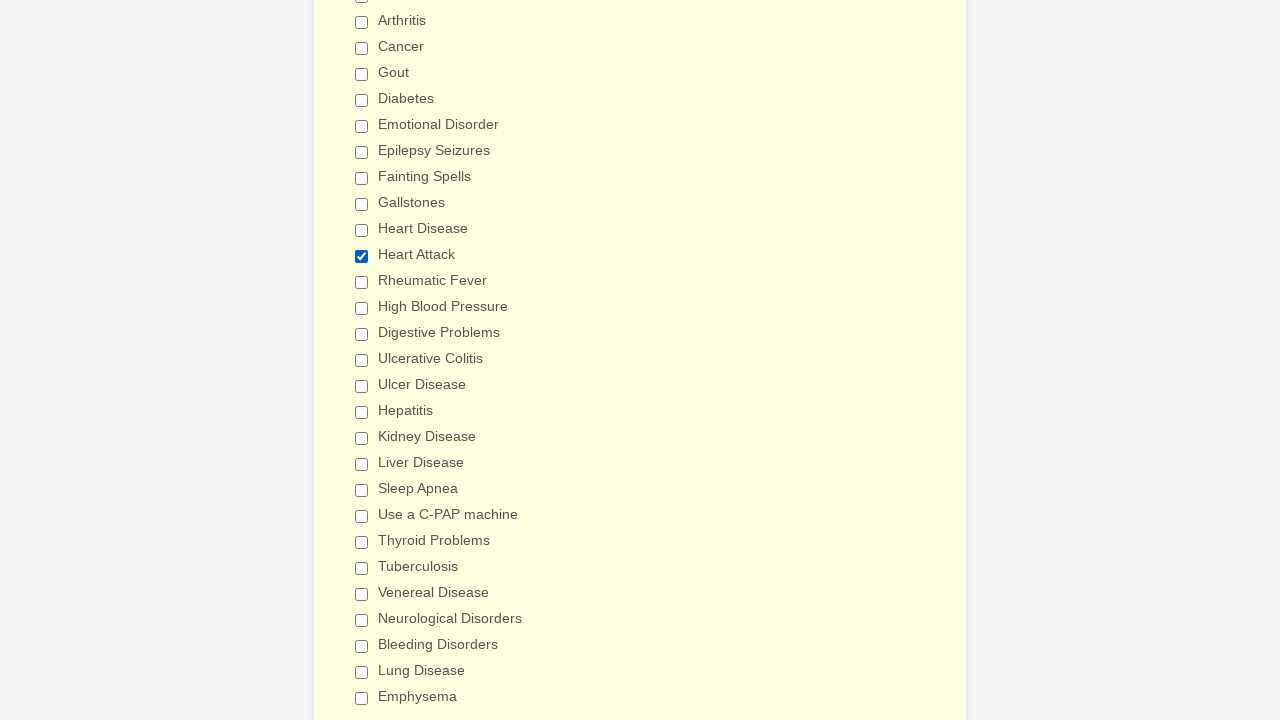

Verified checkbox 7 (non-Heart Attack) is unchecked
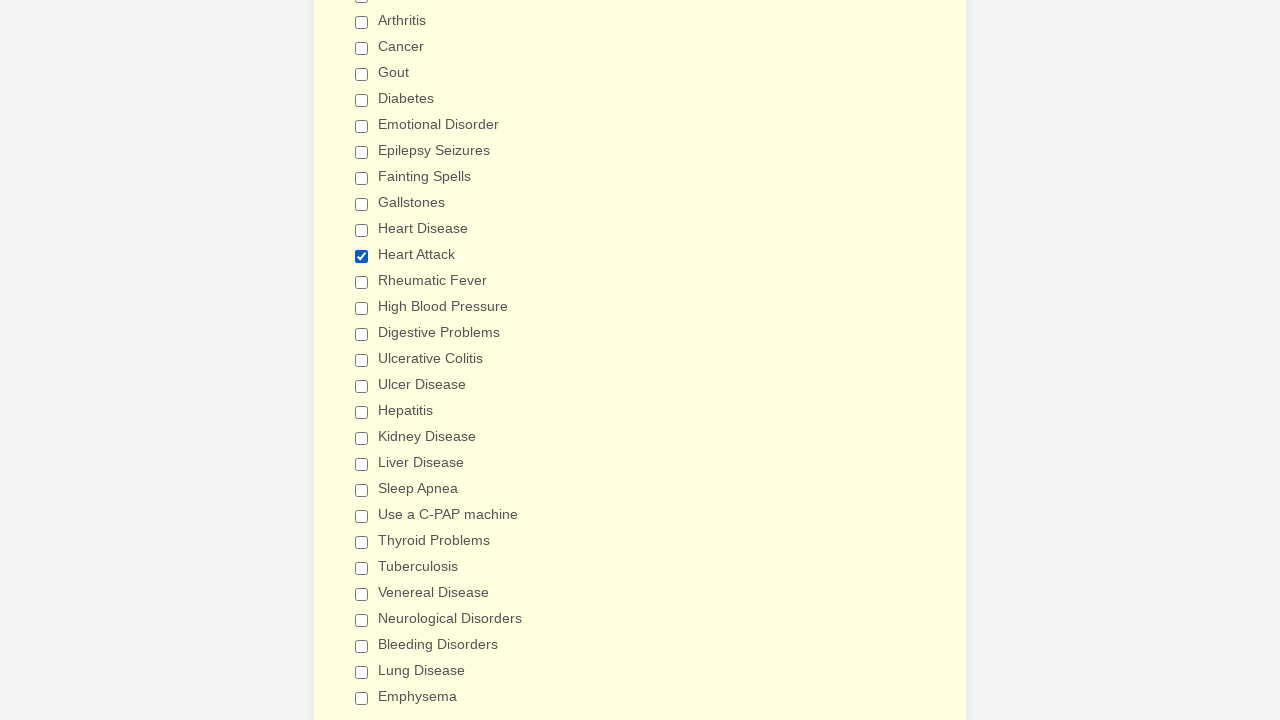

Verified checkbox 8 (non-Heart Attack) is unchecked
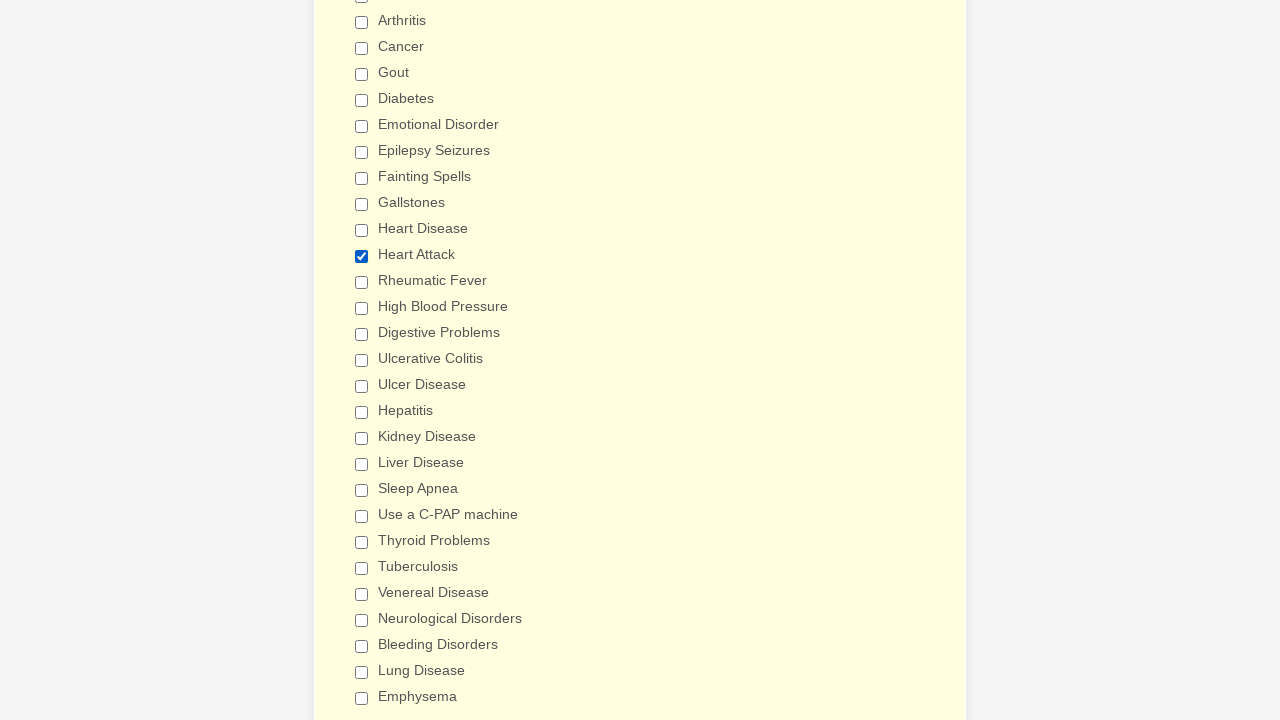

Verified checkbox 9 (non-Heart Attack) is unchecked
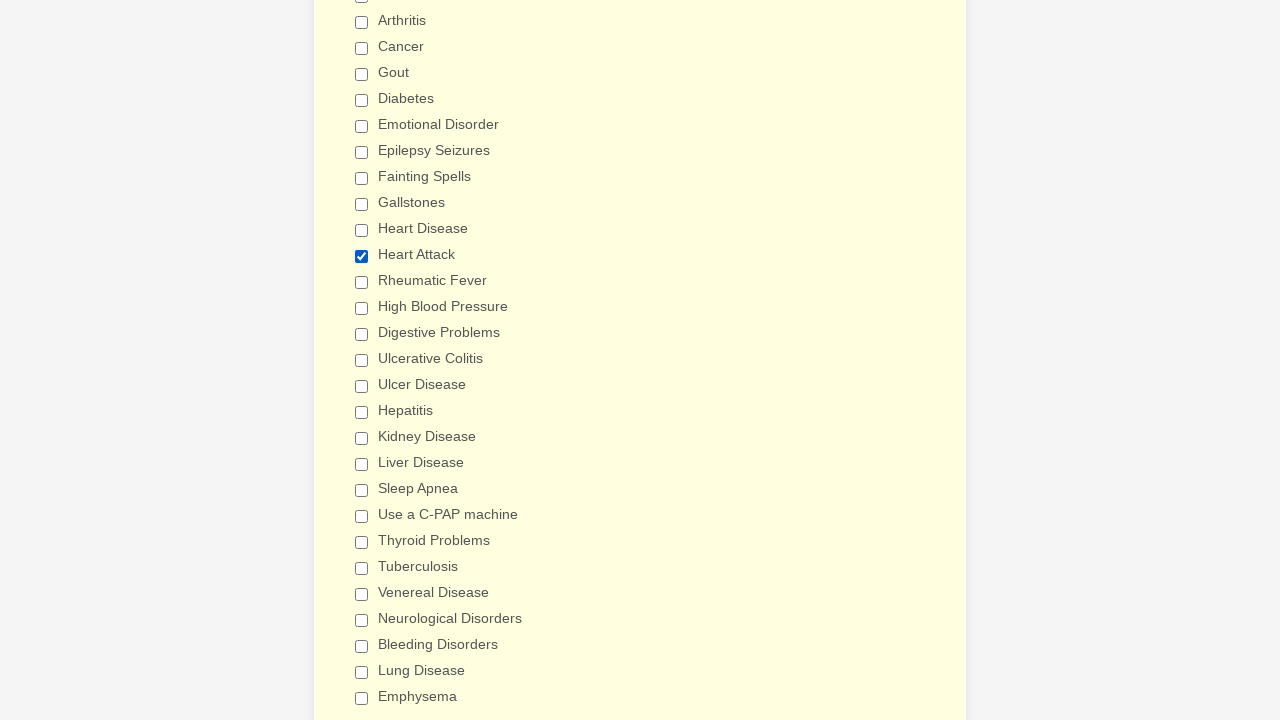

Verified checkbox 10 (non-Heart Attack) is unchecked
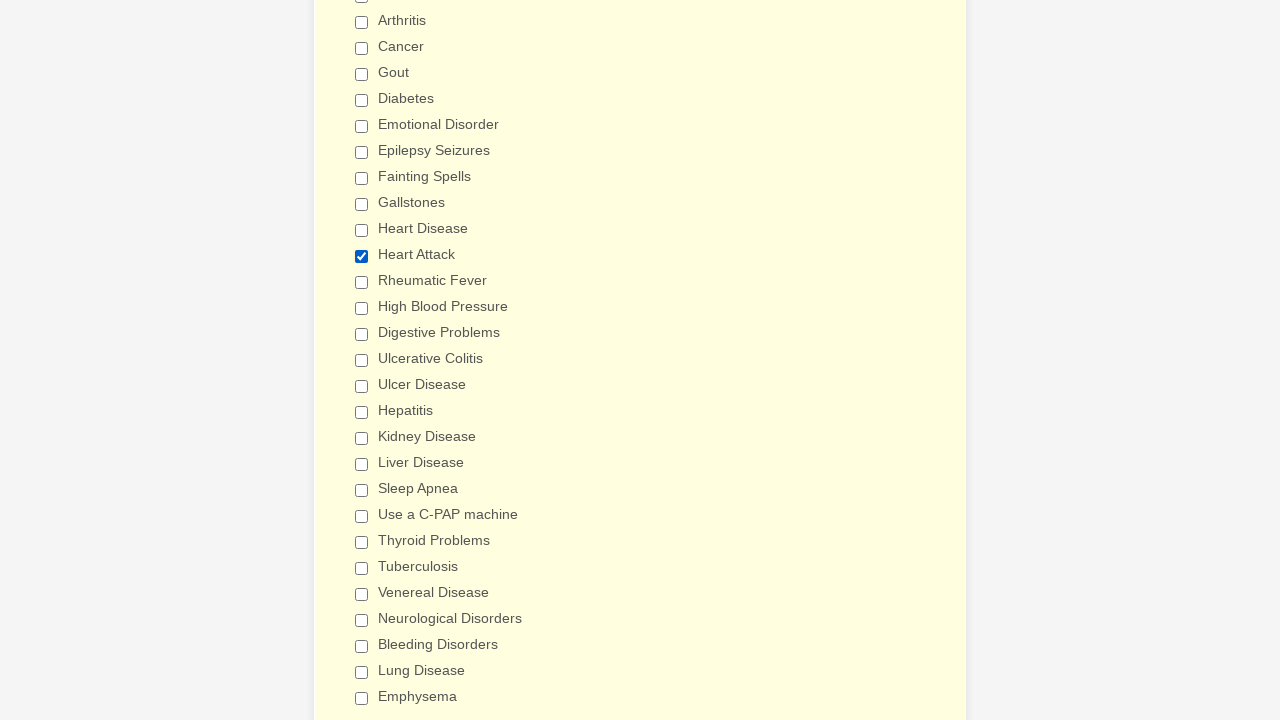

Verified checkbox 11 (non-Heart Attack) is unchecked
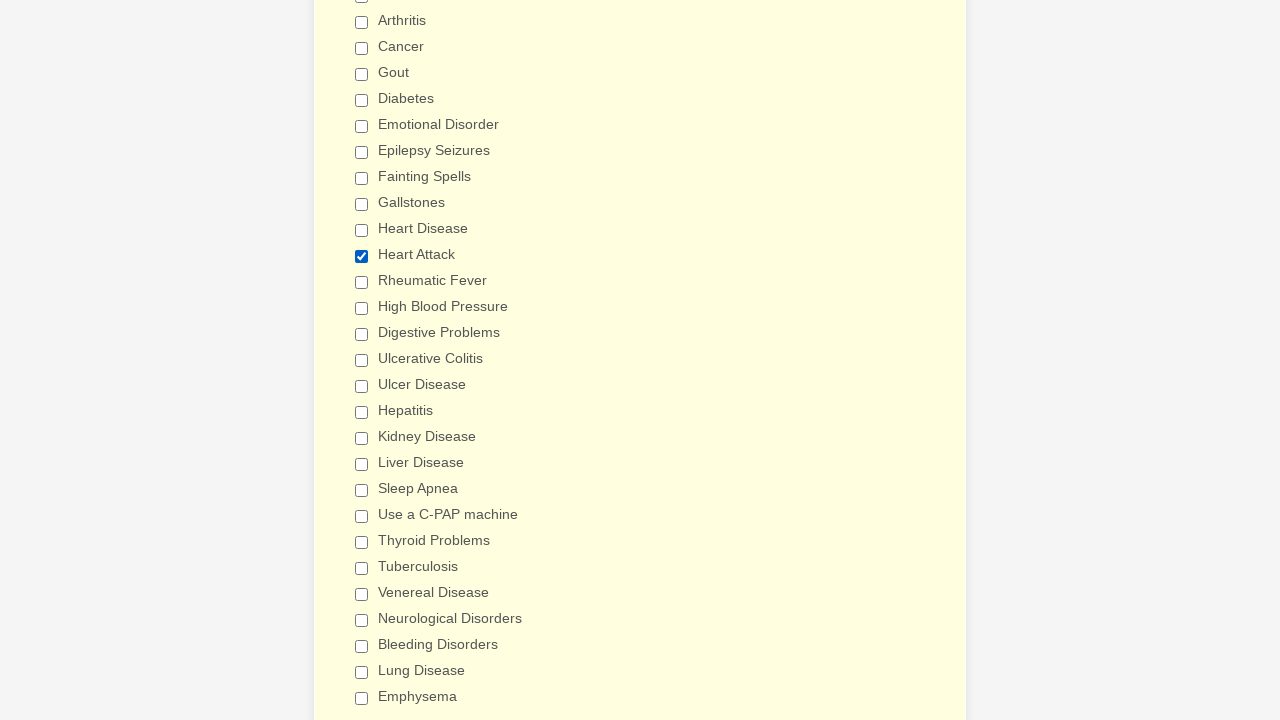

Verified 'Heart Attack' checkbox is checked
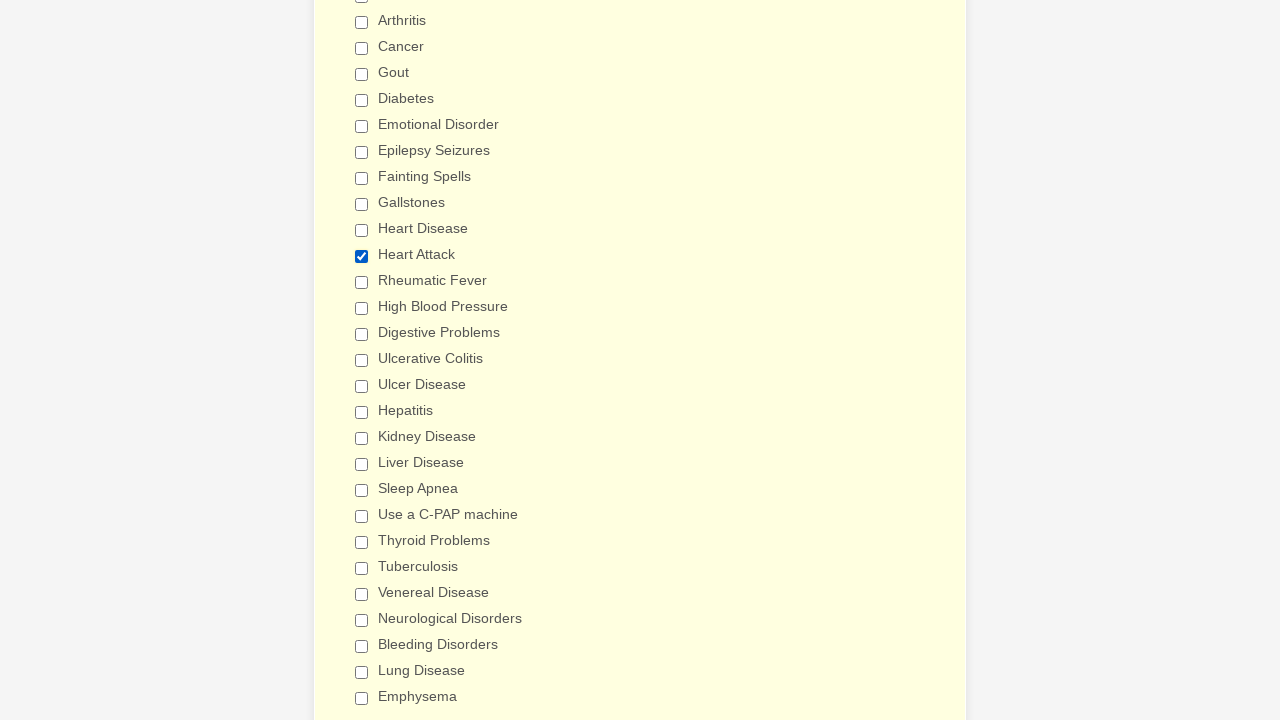

Verified checkbox 13 (non-Heart Attack) is unchecked
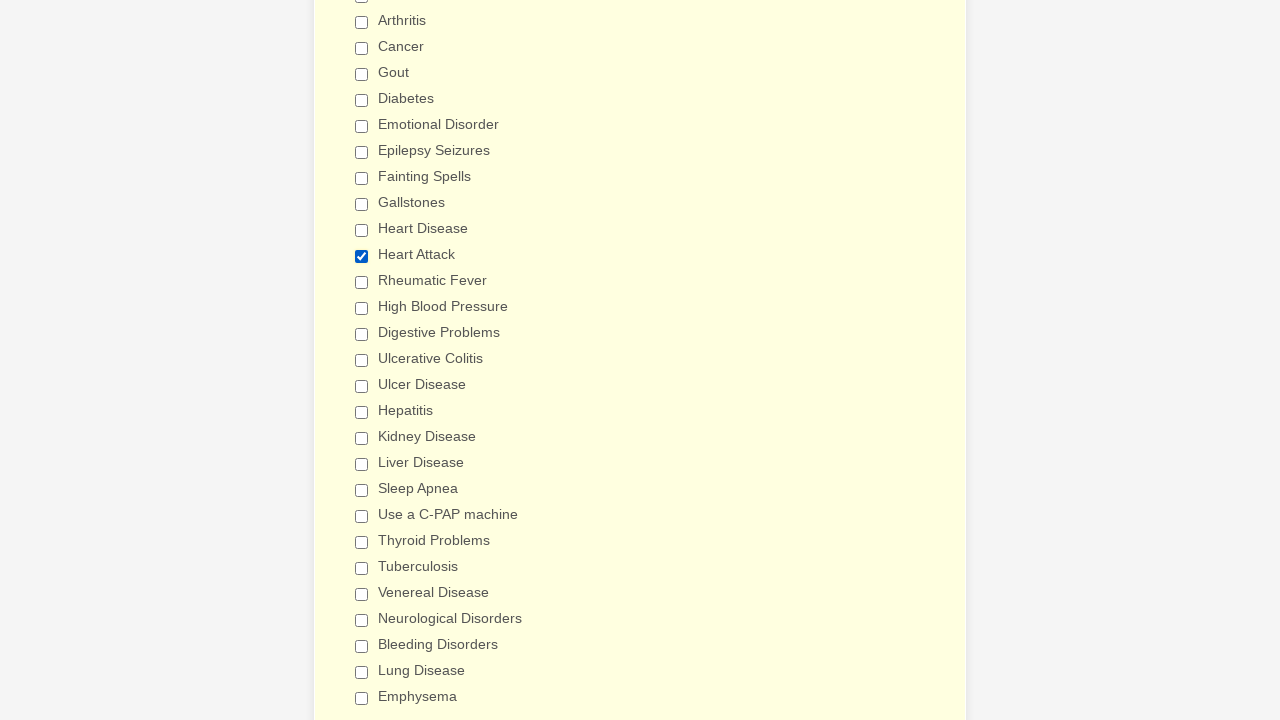

Verified checkbox 14 (non-Heart Attack) is unchecked
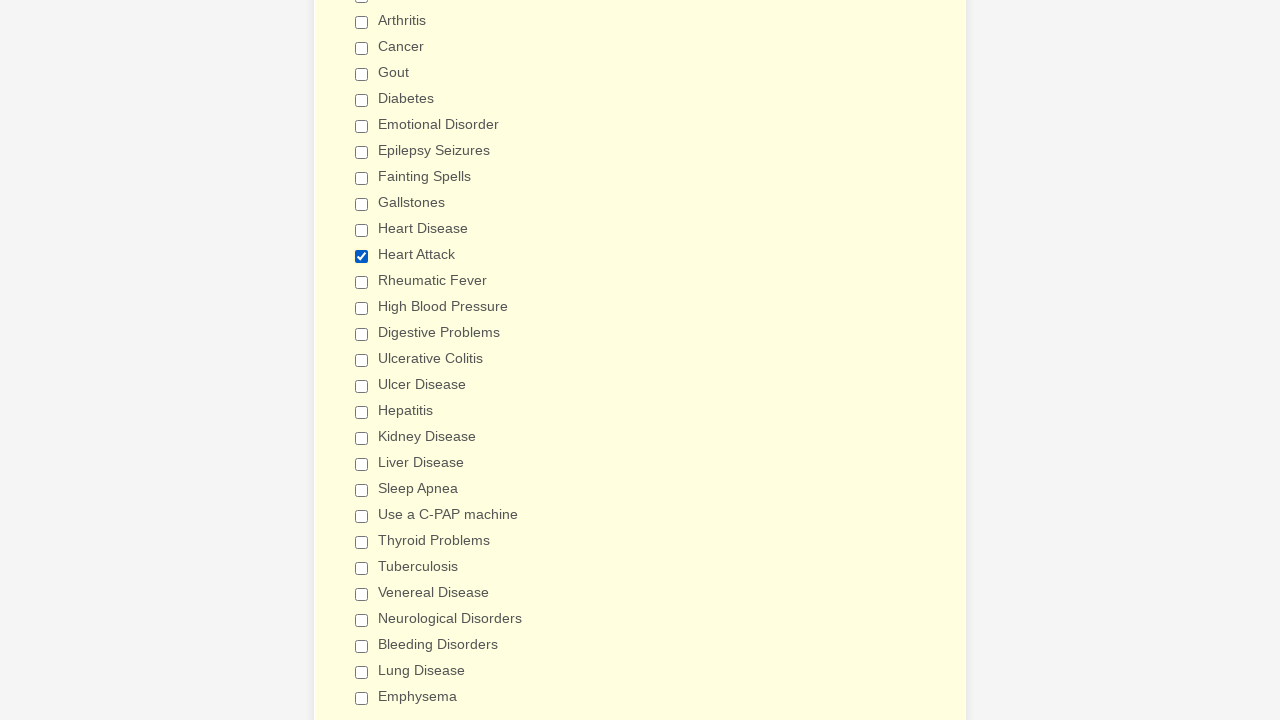

Verified checkbox 15 (non-Heart Attack) is unchecked
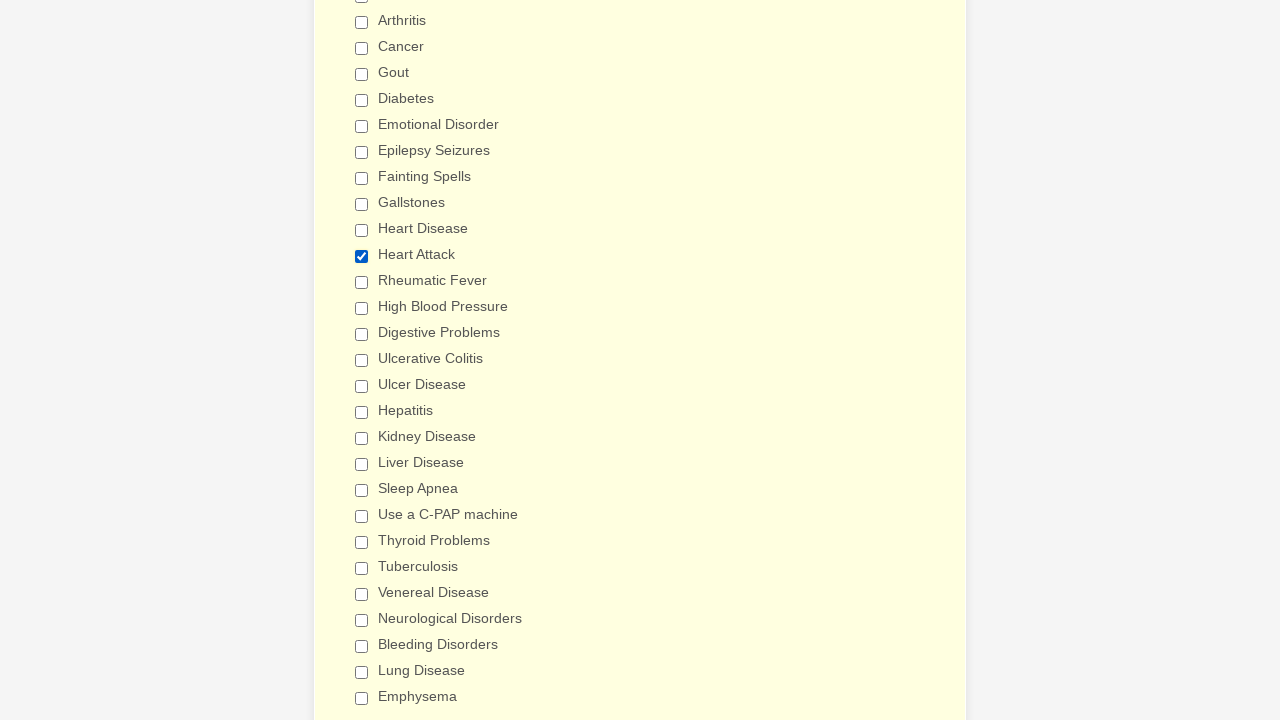

Verified checkbox 16 (non-Heart Attack) is unchecked
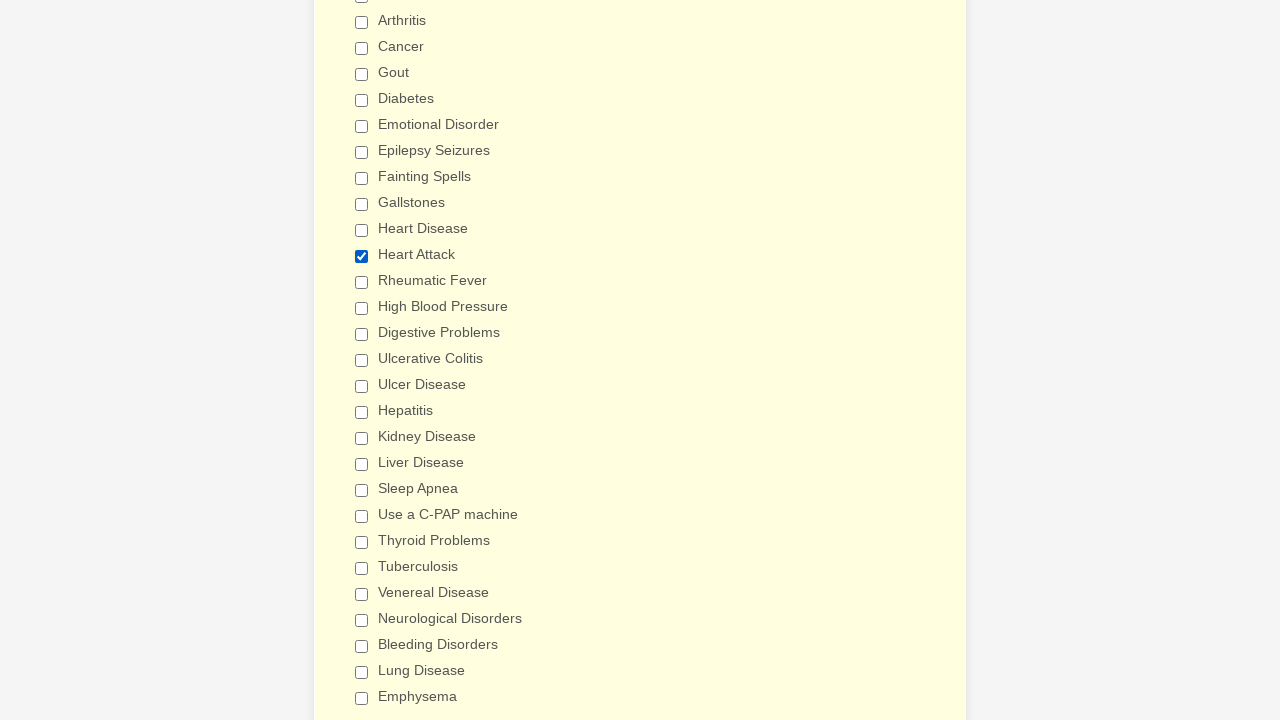

Verified checkbox 17 (non-Heart Attack) is unchecked
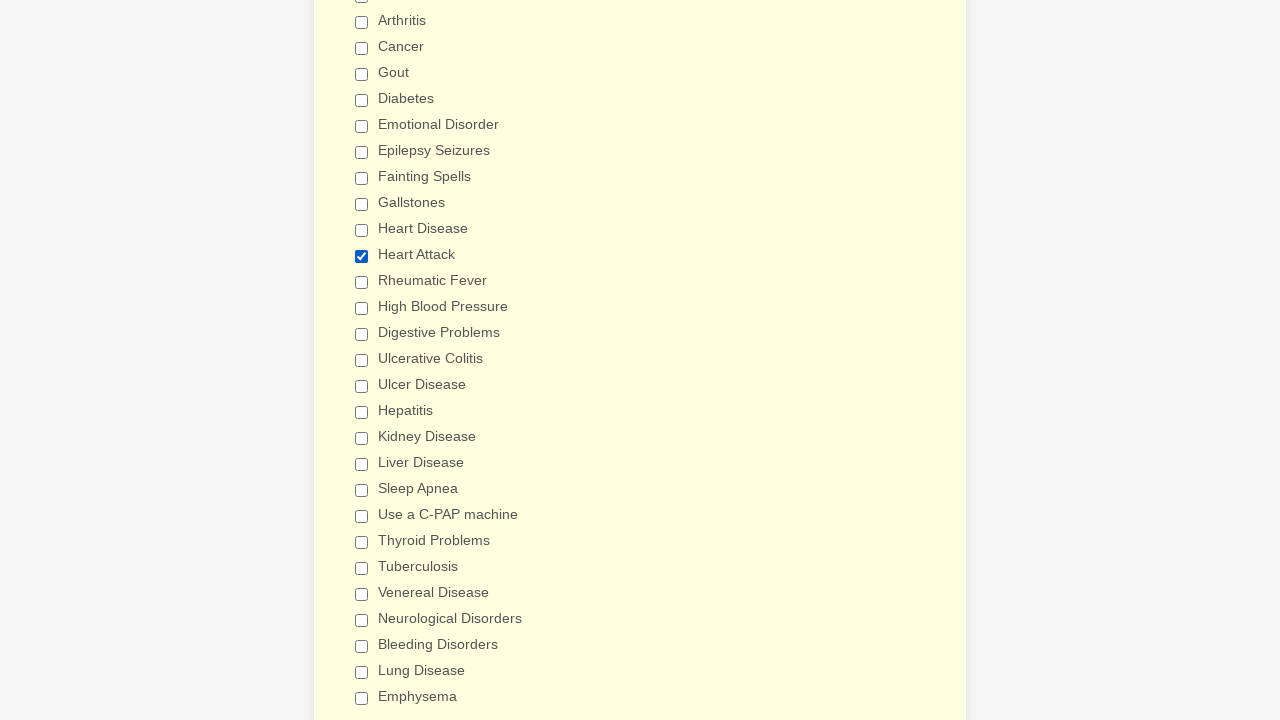

Verified checkbox 18 (non-Heart Attack) is unchecked
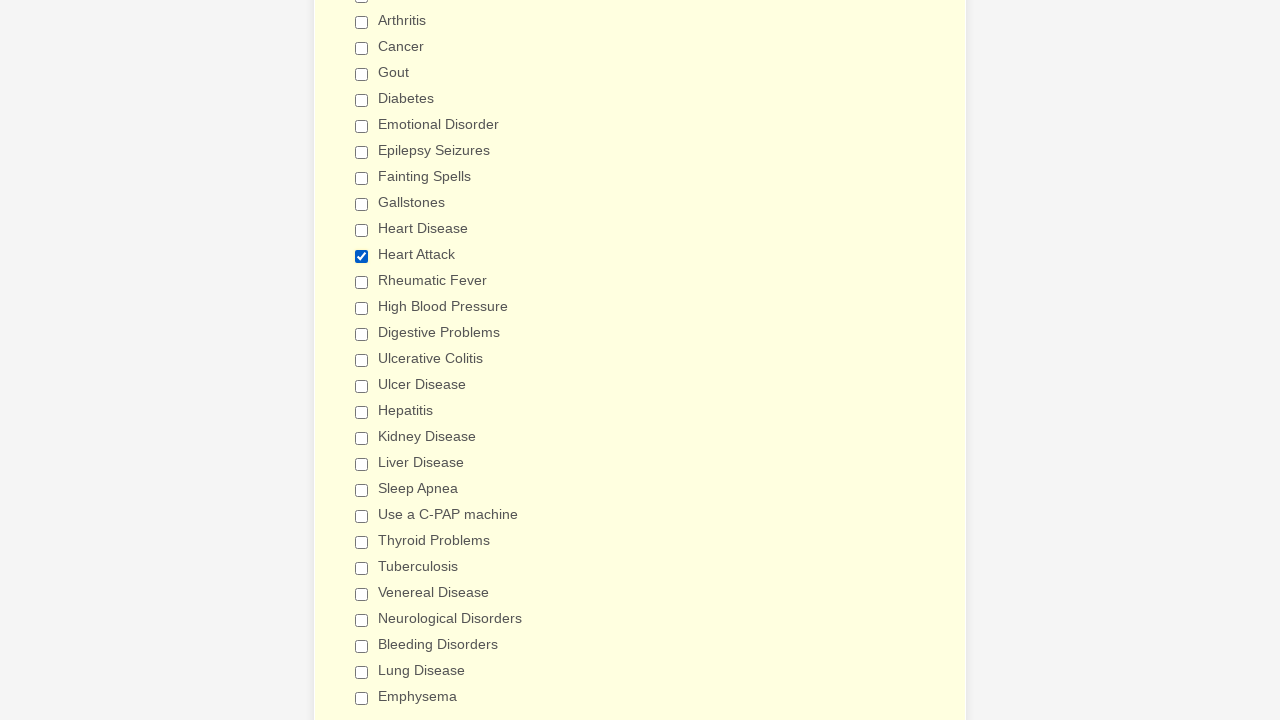

Verified checkbox 19 (non-Heart Attack) is unchecked
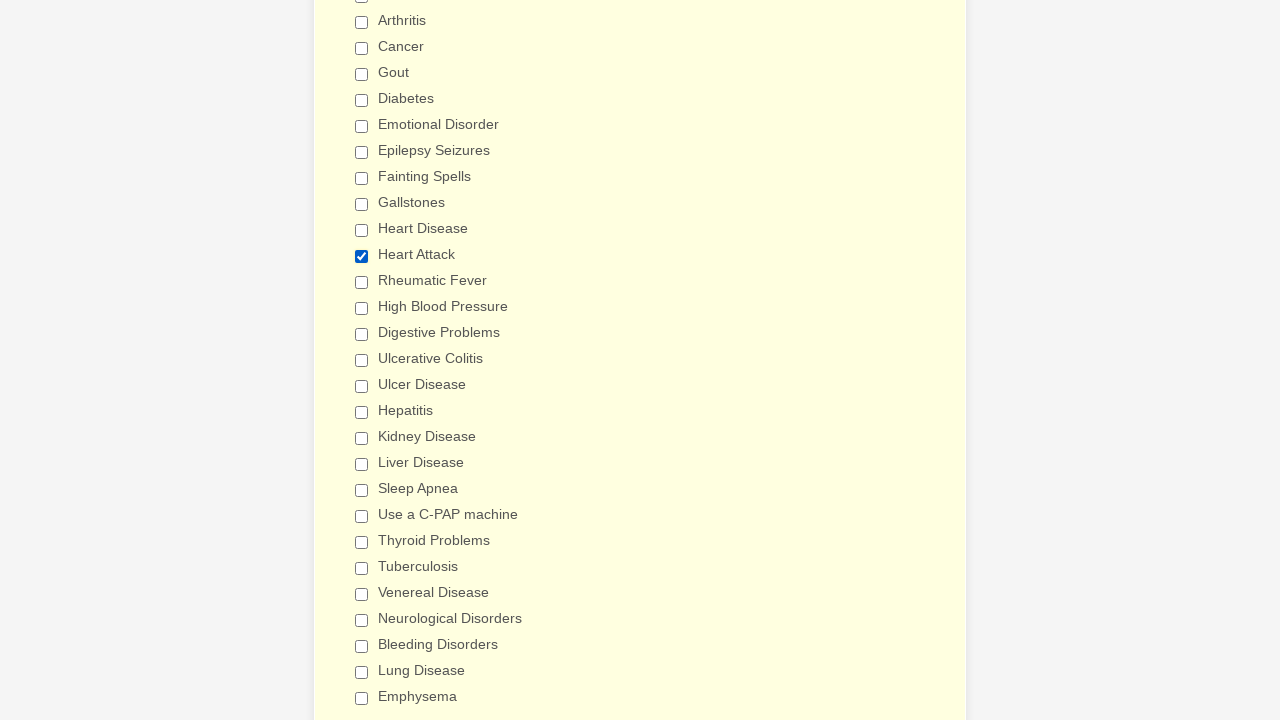

Verified checkbox 20 (non-Heart Attack) is unchecked
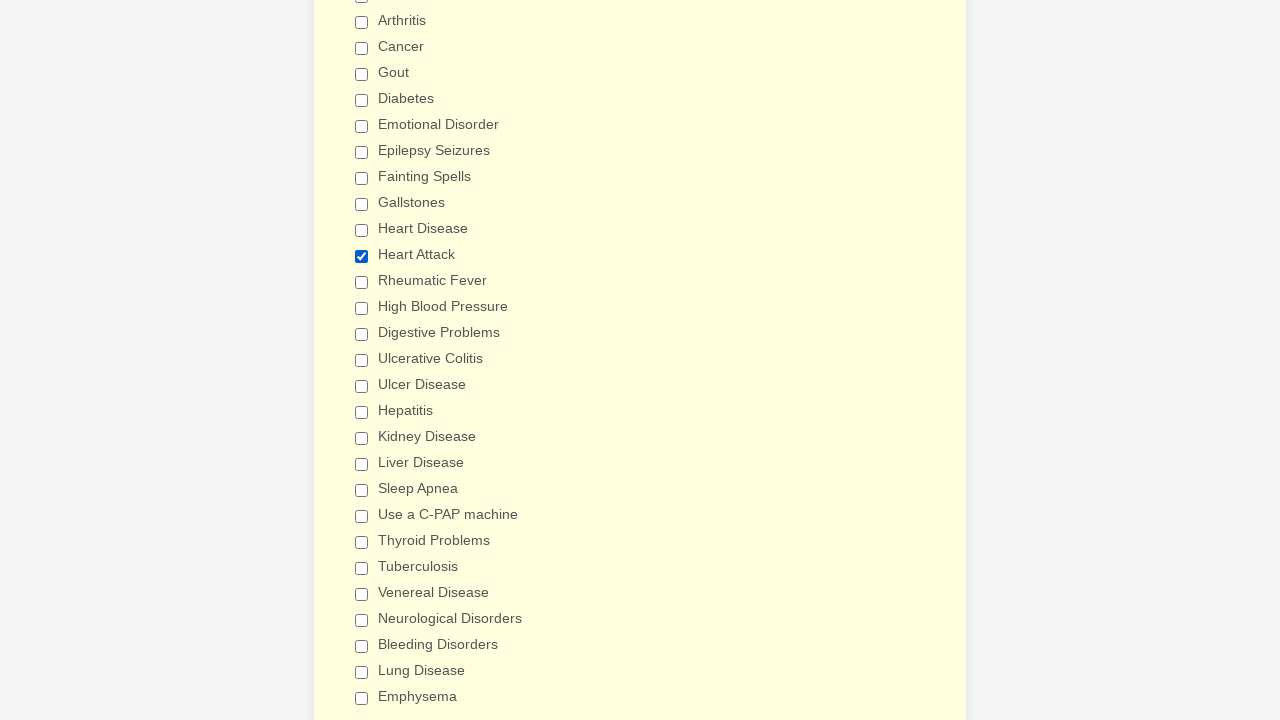

Verified checkbox 21 (non-Heart Attack) is unchecked
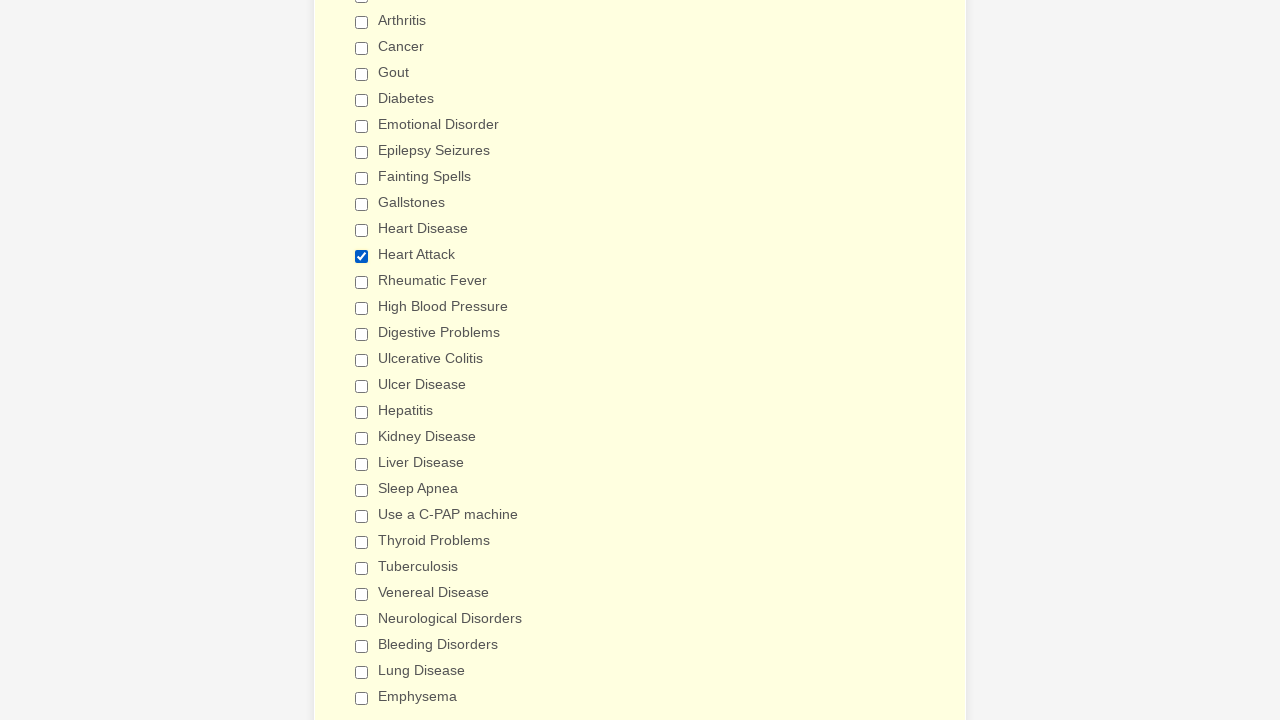

Verified checkbox 22 (non-Heart Attack) is unchecked
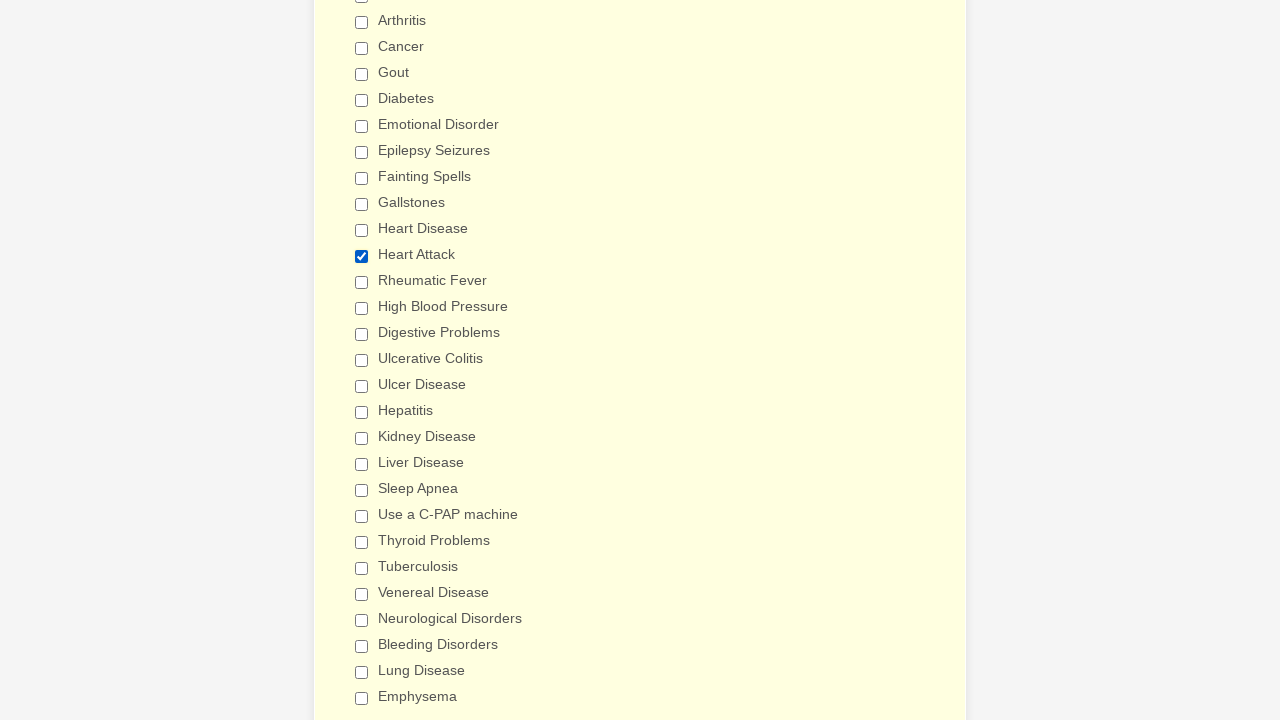

Verified checkbox 23 (non-Heart Attack) is unchecked
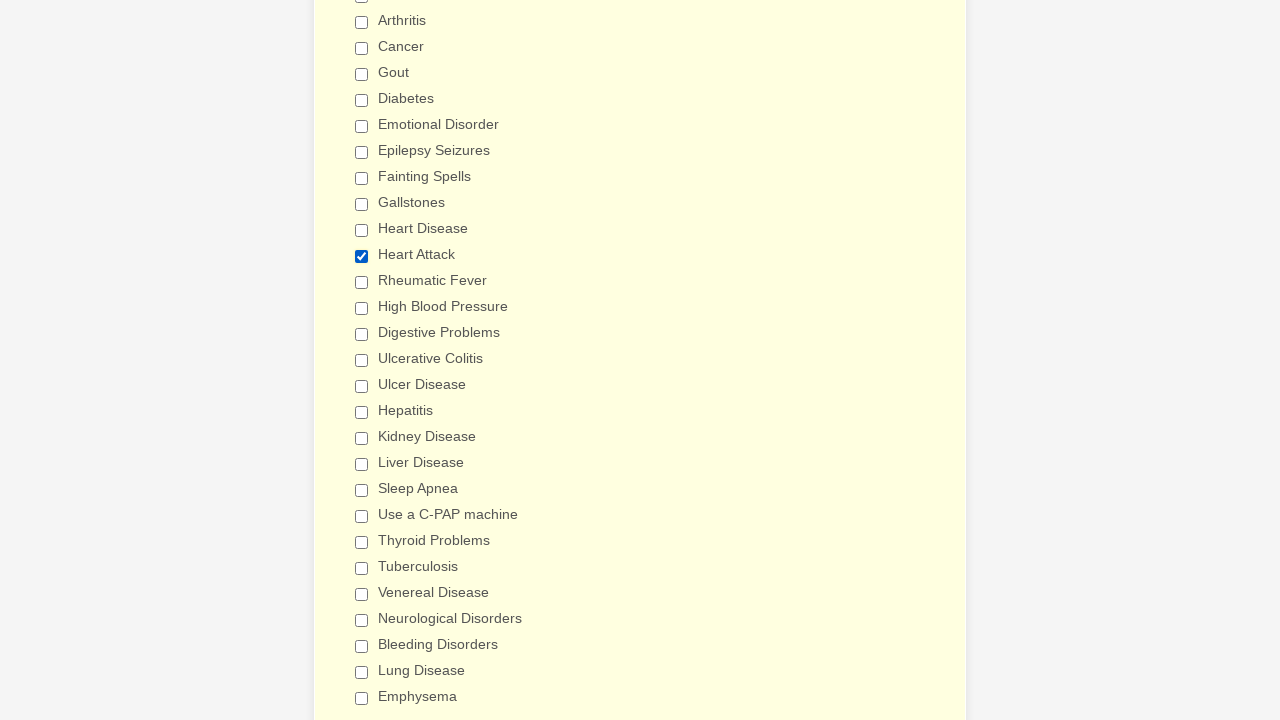

Verified checkbox 24 (non-Heart Attack) is unchecked
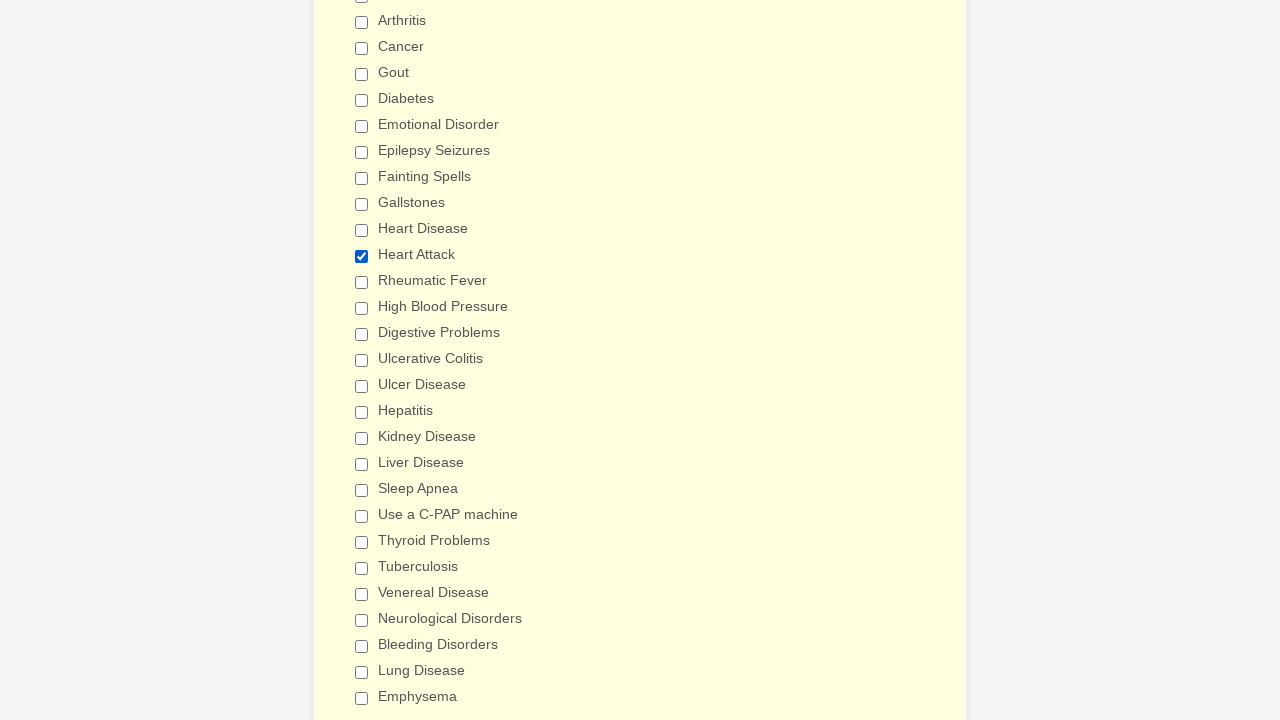

Verified checkbox 25 (non-Heart Attack) is unchecked
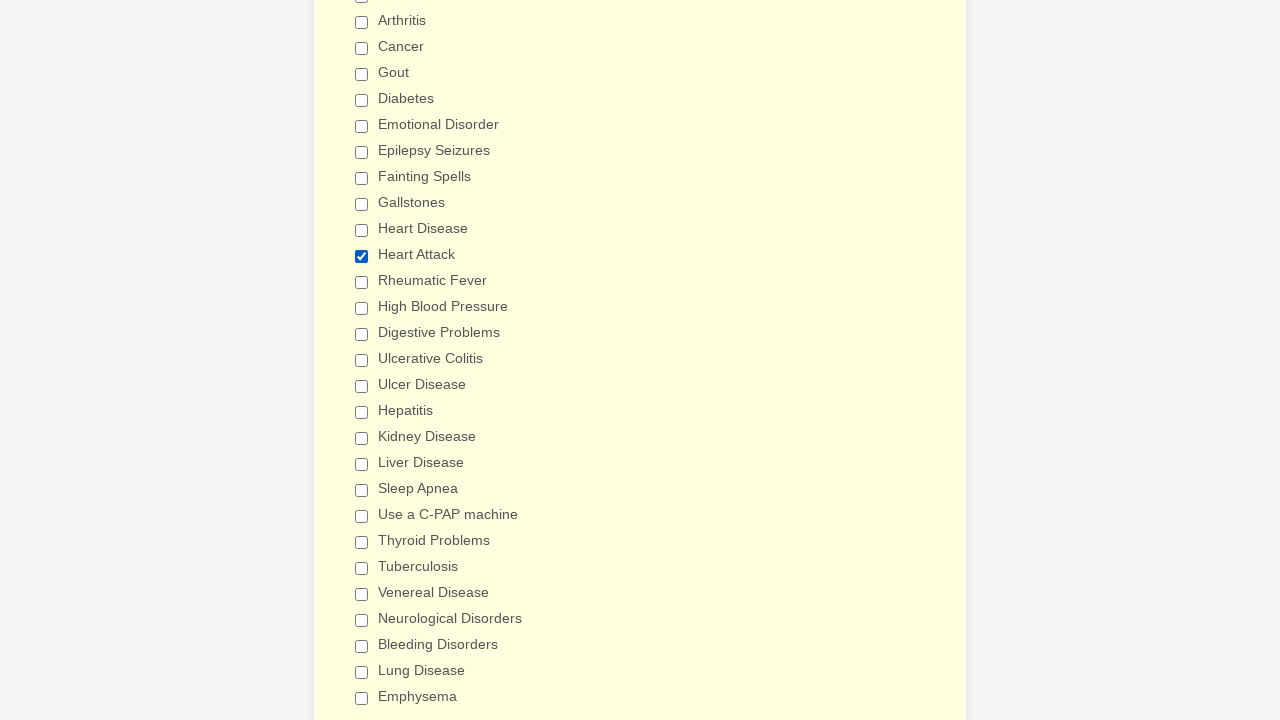

Verified checkbox 26 (non-Heart Attack) is unchecked
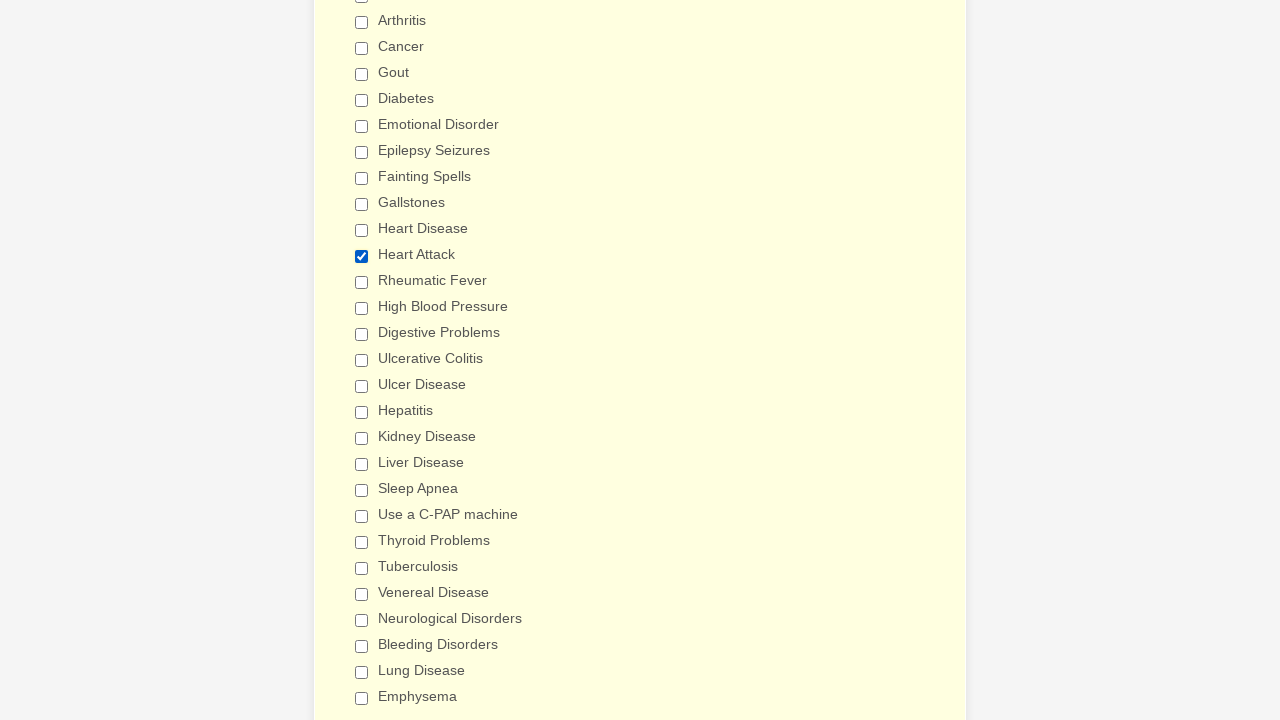

Verified checkbox 27 (non-Heart Attack) is unchecked
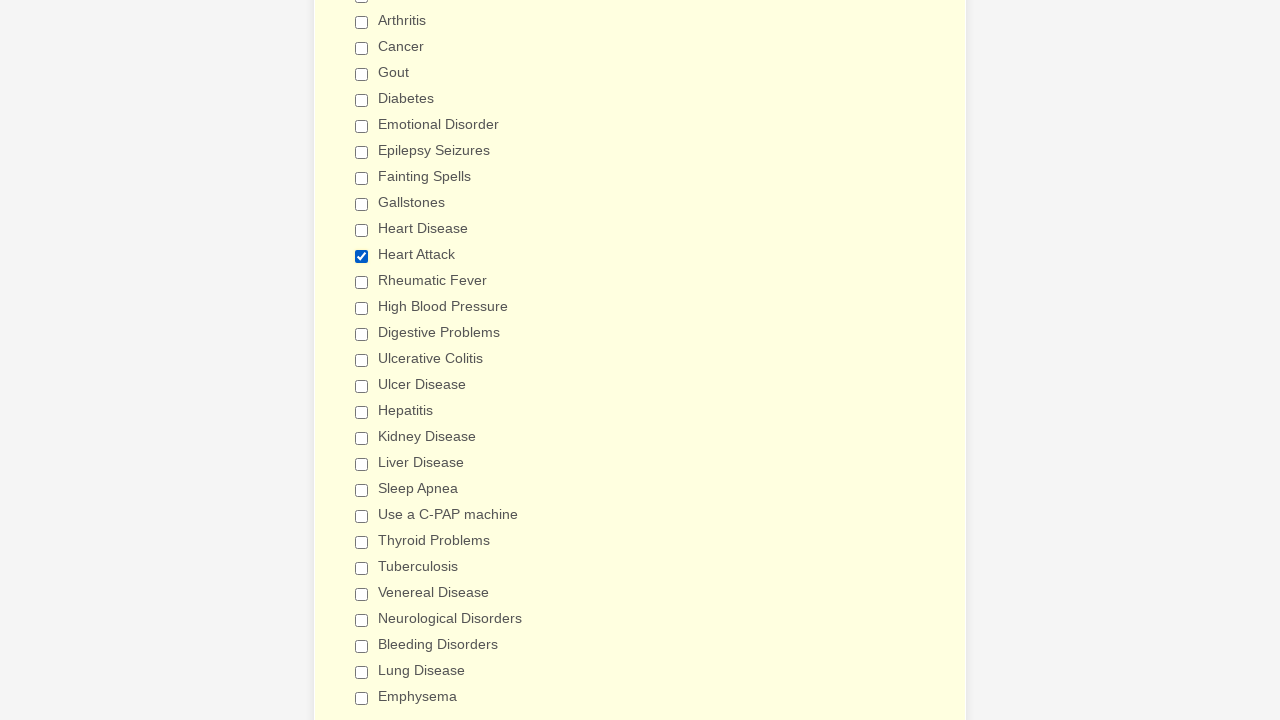

Verified checkbox 28 (non-Heart Attack) is unchecked
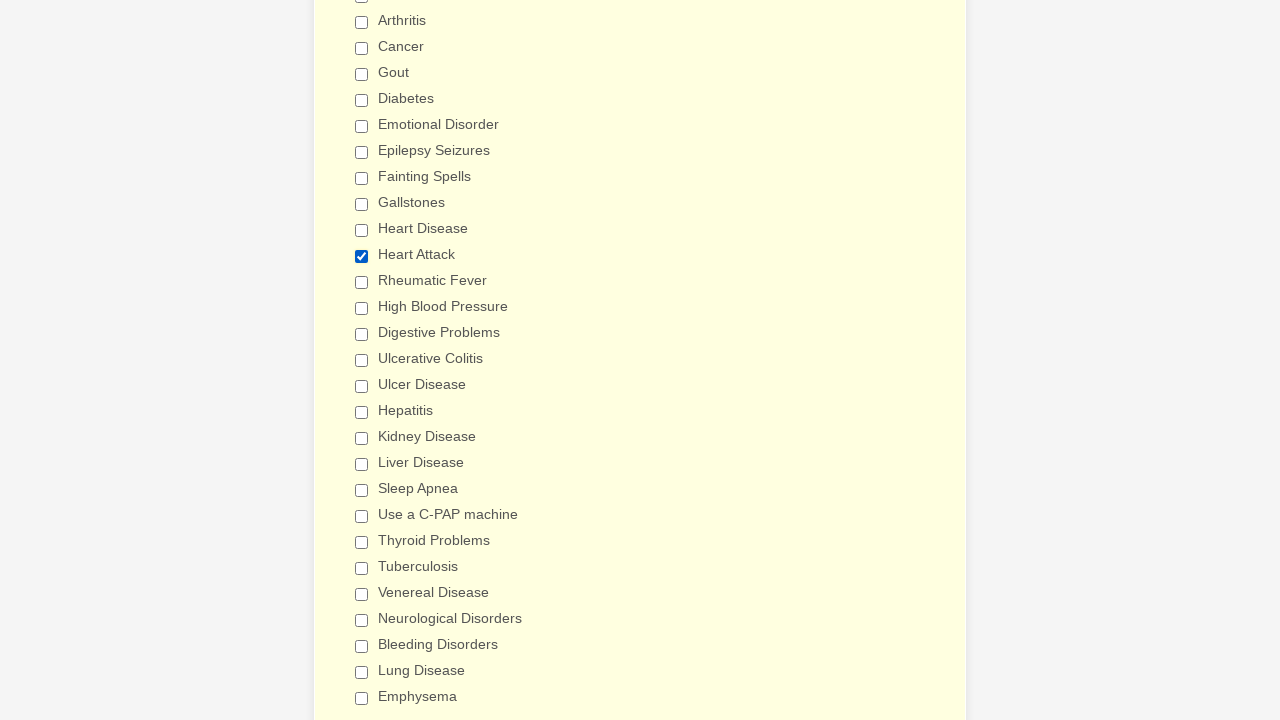

Verified checkbox 29 (non-Heart Attack) is unchecked
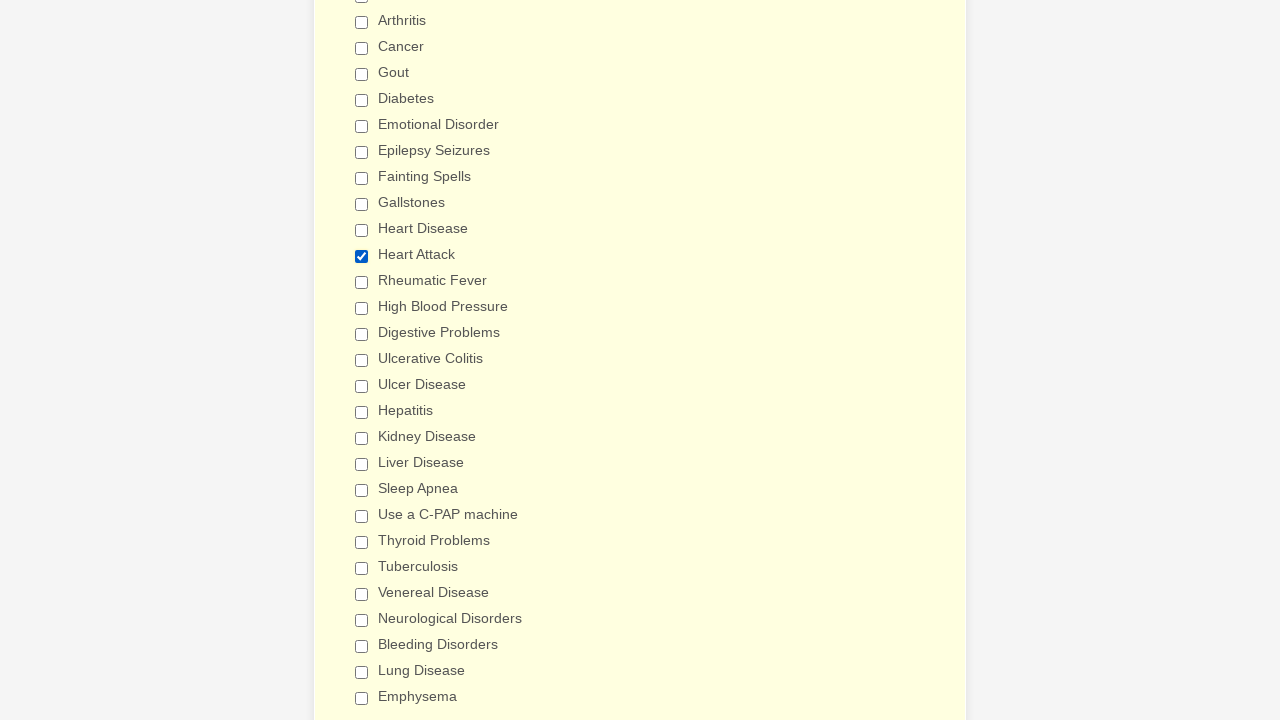

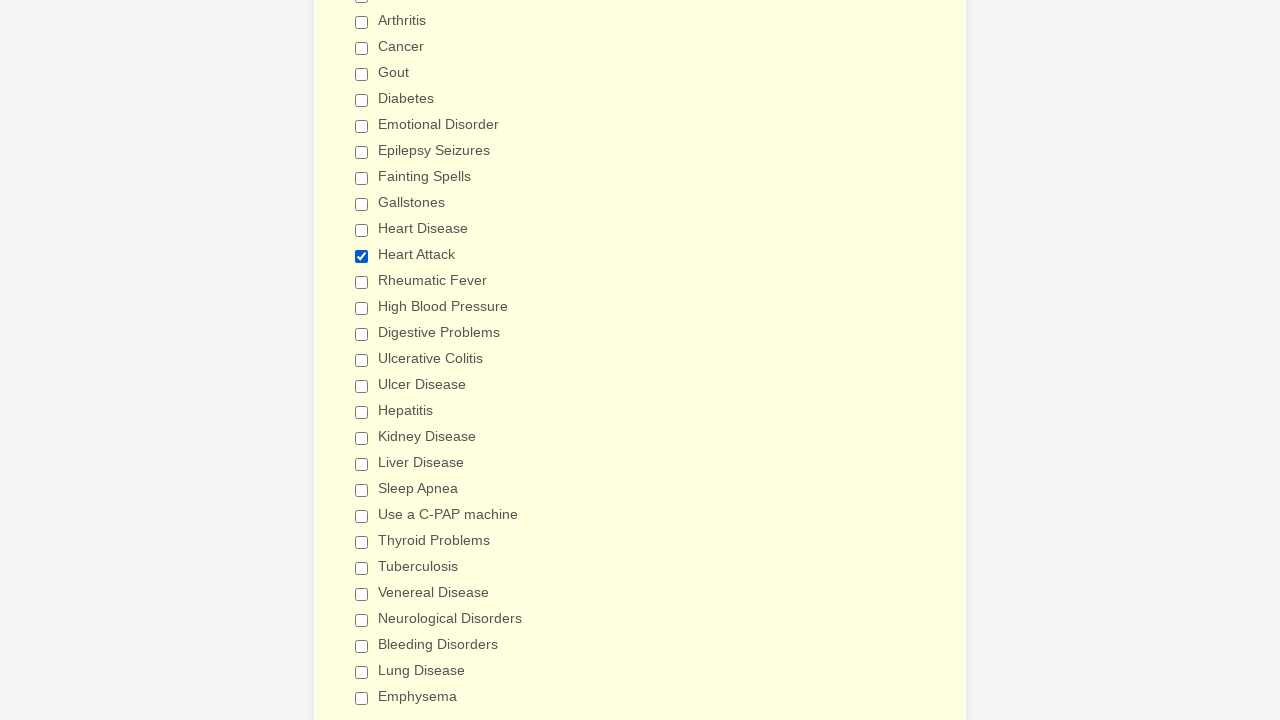